Tests filling out a large form by entering text into all input fields and submitting the form

Starting URL: http://suninjuly.github.io/huge_form.html

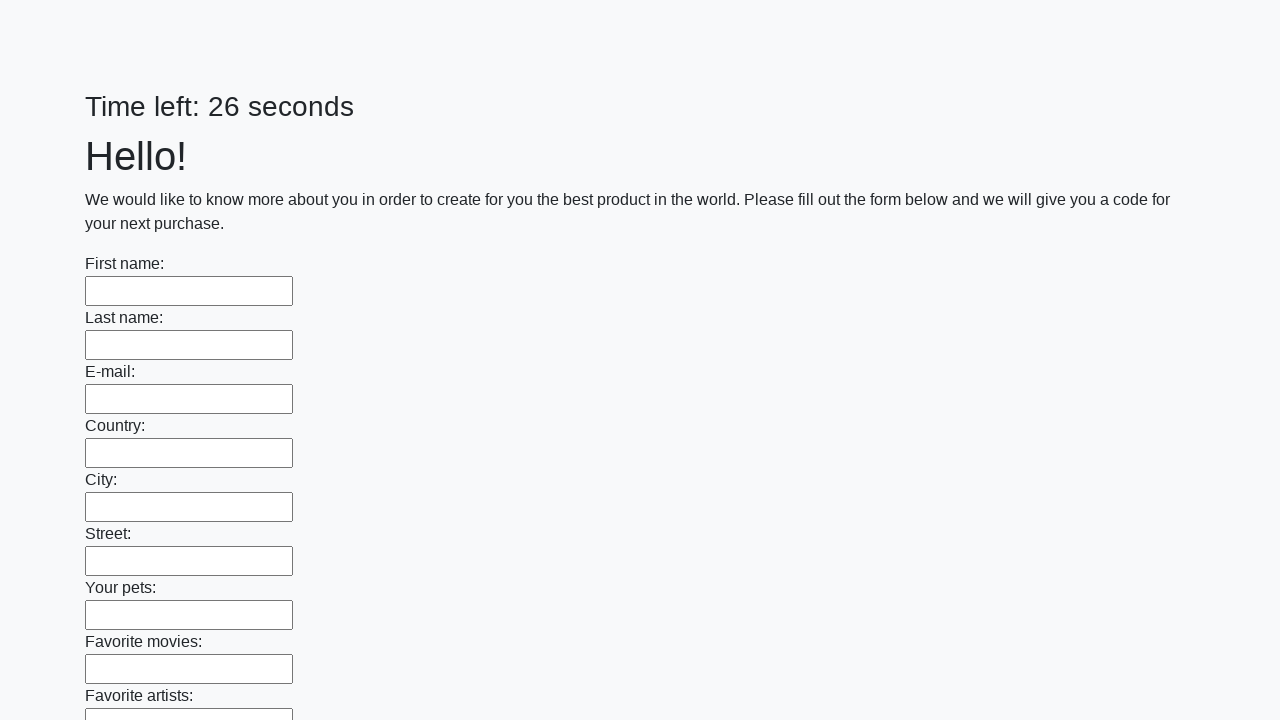

Located all input fields on the form
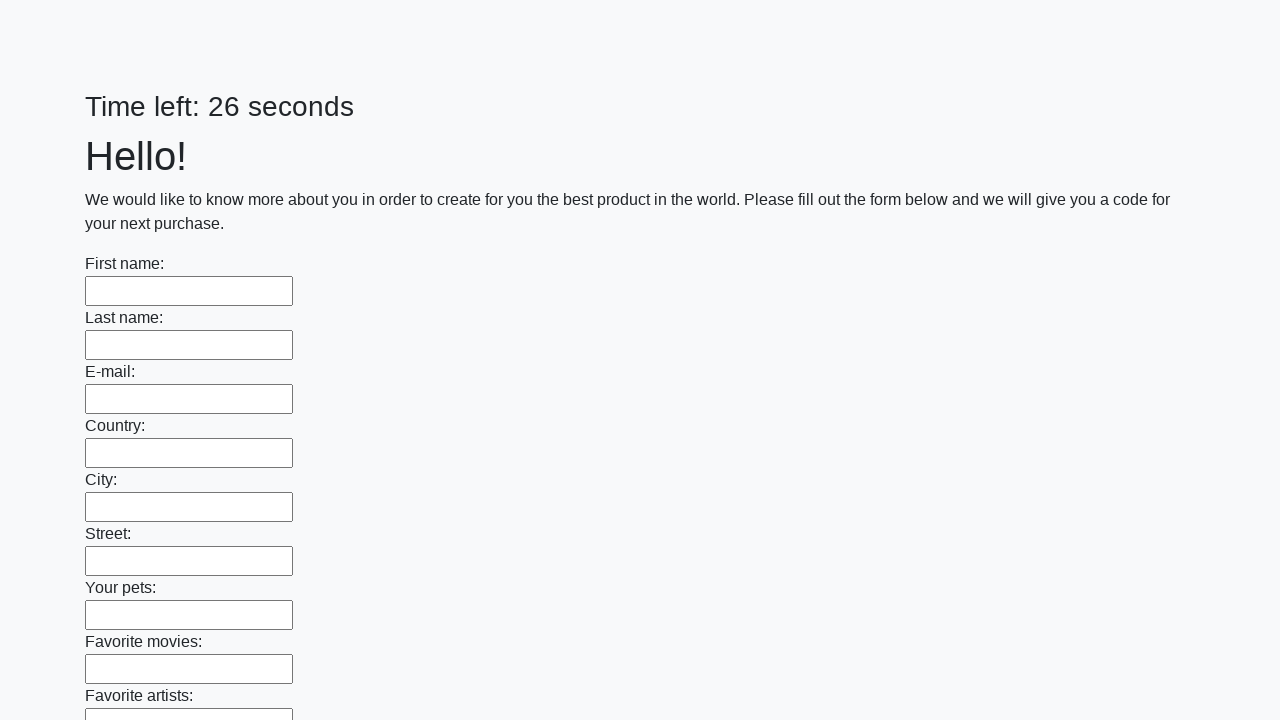

Filled input field with 'testdata123' on input >> nth=0
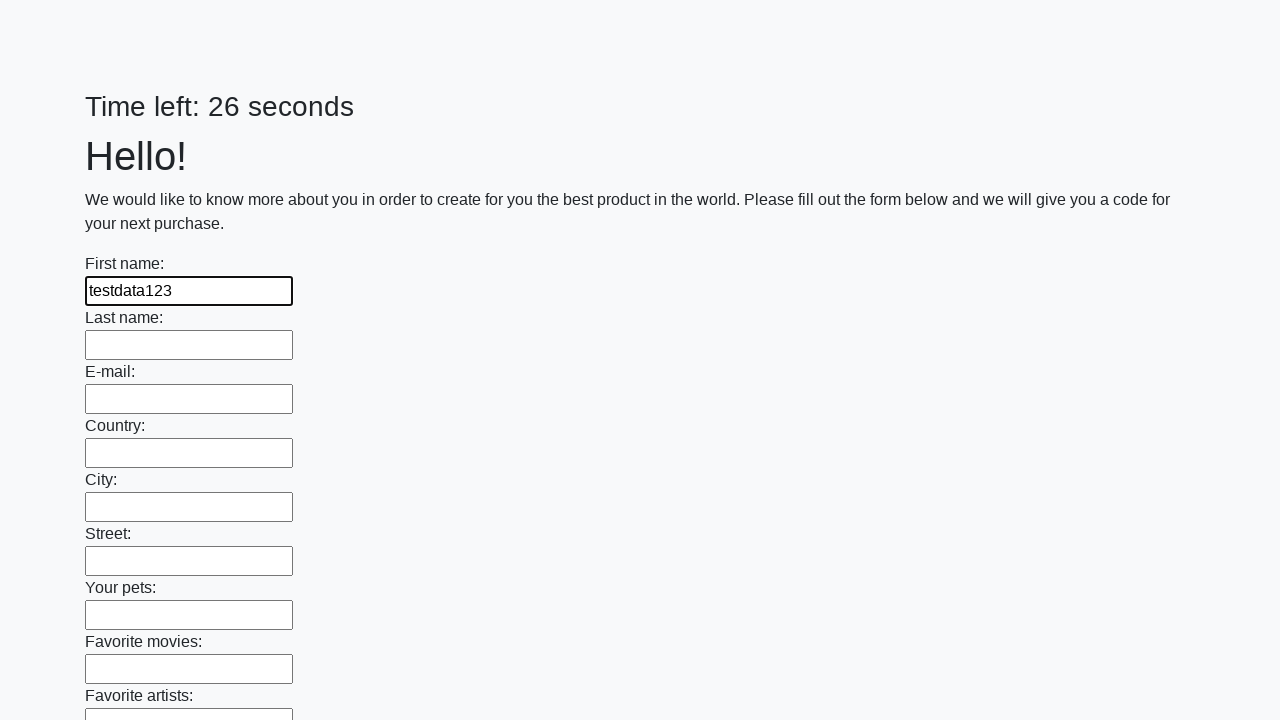

Filled input field with 'testdata123' on input >> nth=1
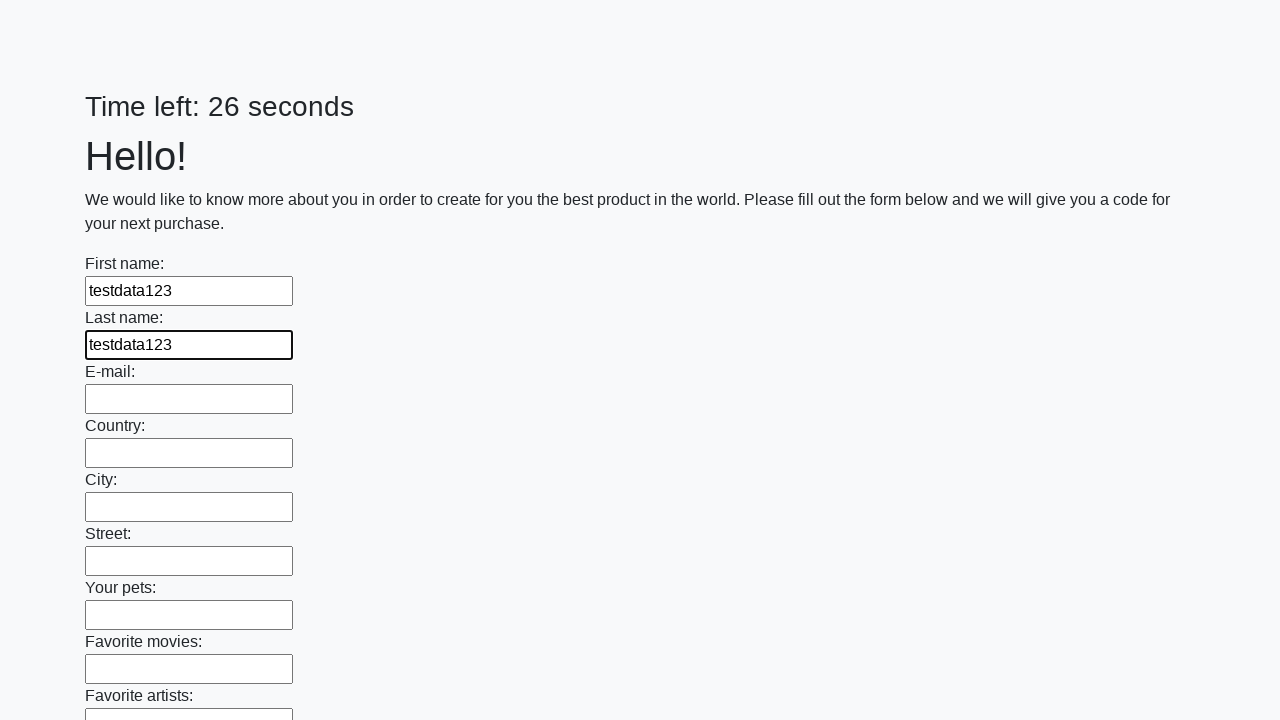

Filled input field with 'testdata123' on input >> nth=2
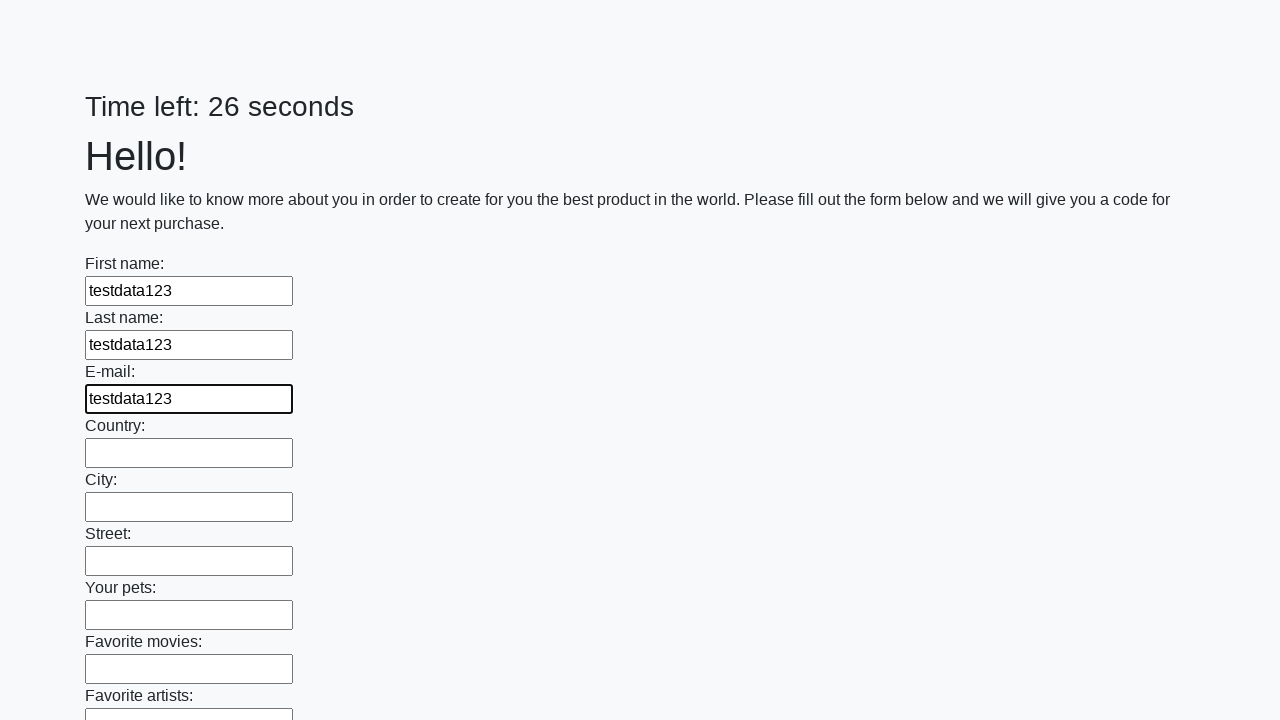

Filled input field with 'testdata123' on input >> nth=3
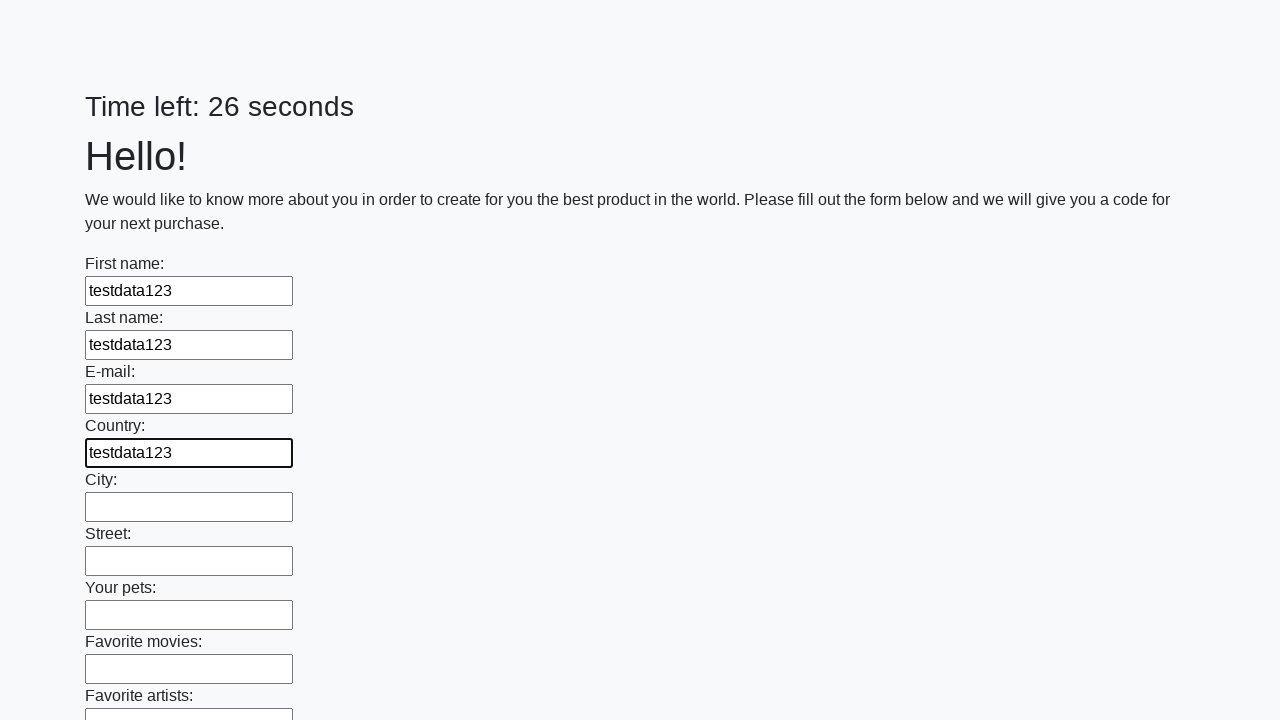

Filled input field with 'testdata123' on input >> nth=4
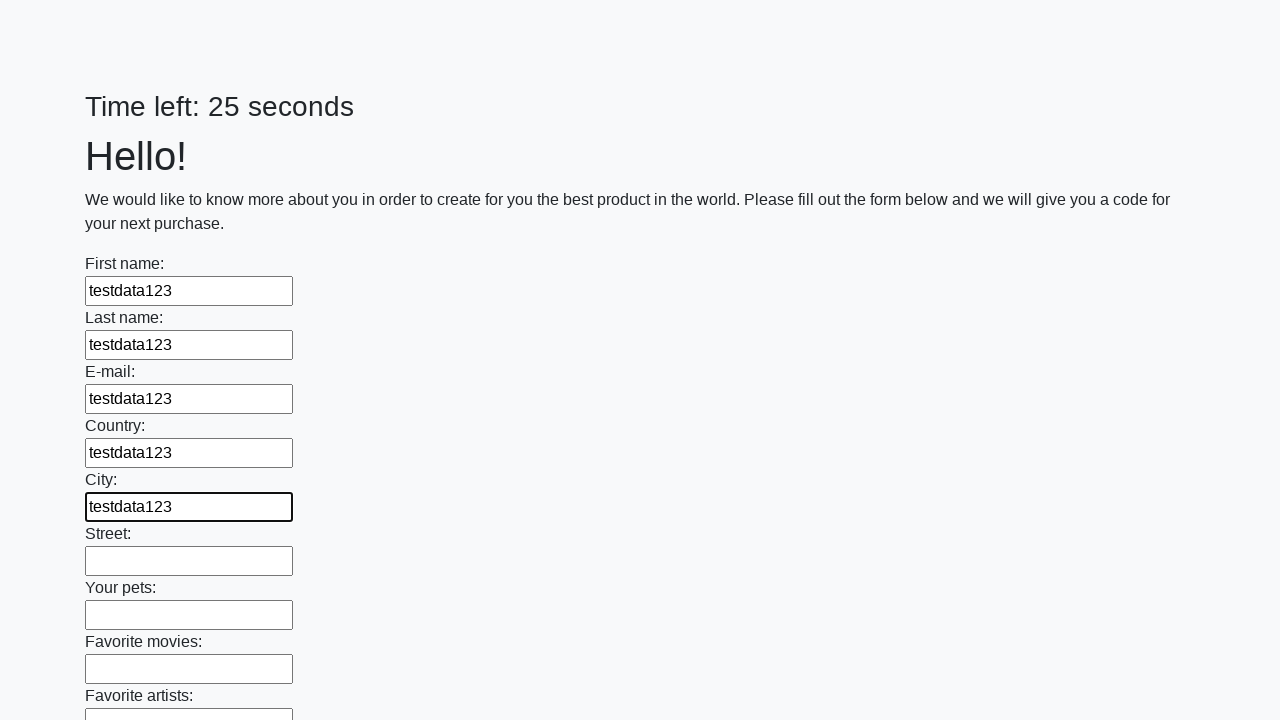

Filled input field with 'testdata123' on input >> nth=5
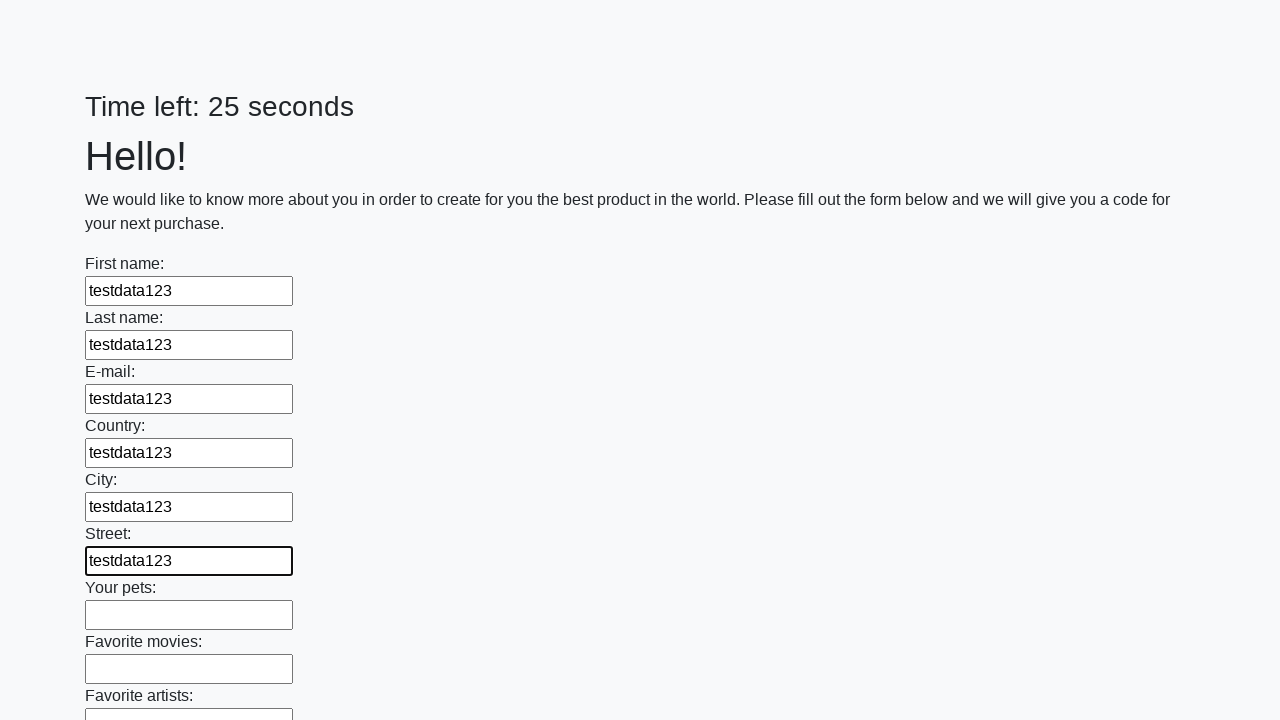

Filled input field with 'testdata123' on input >> nth=6
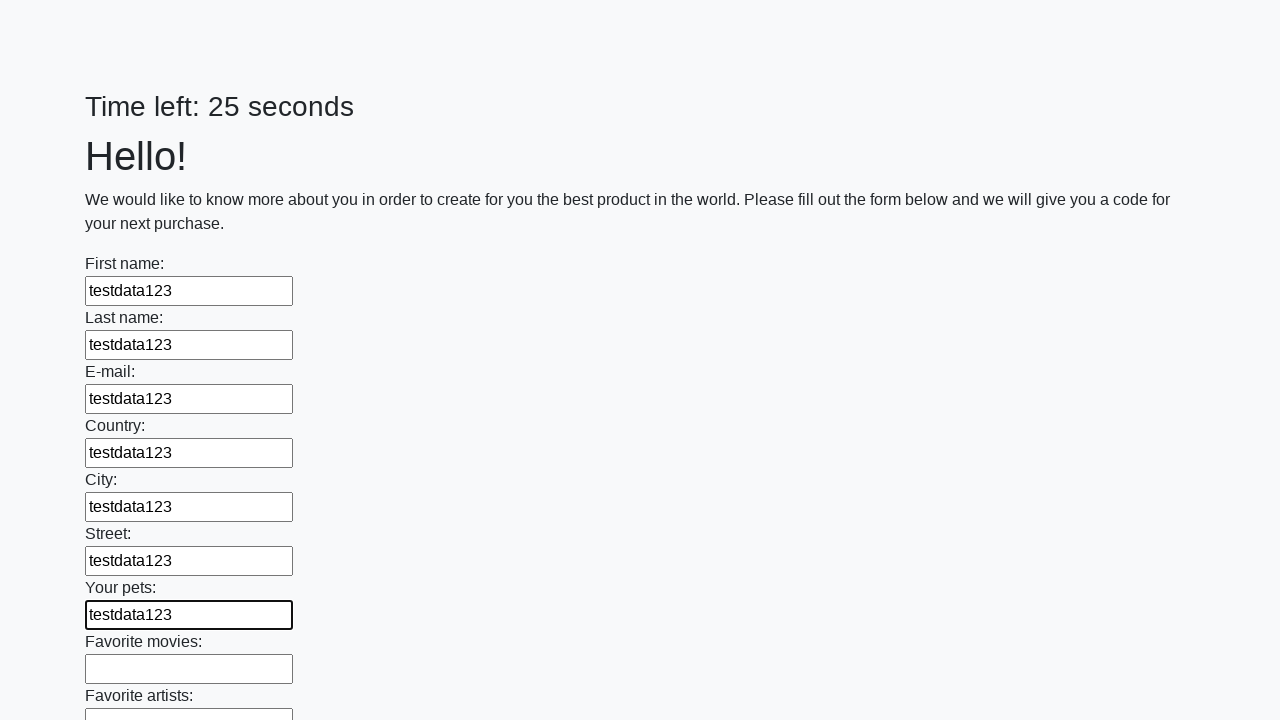

Filled input field with 'testdata123' on input >> nth=7
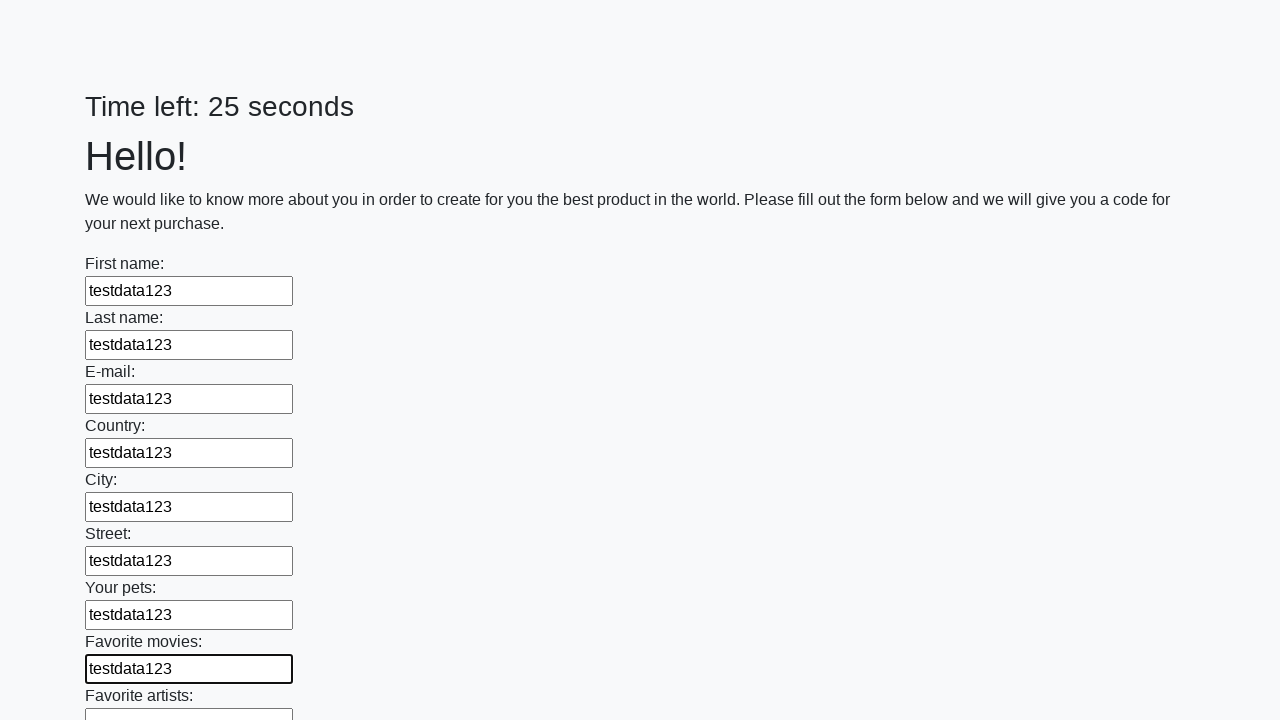

Filled input field with 'testdata123' on input >> nth=8
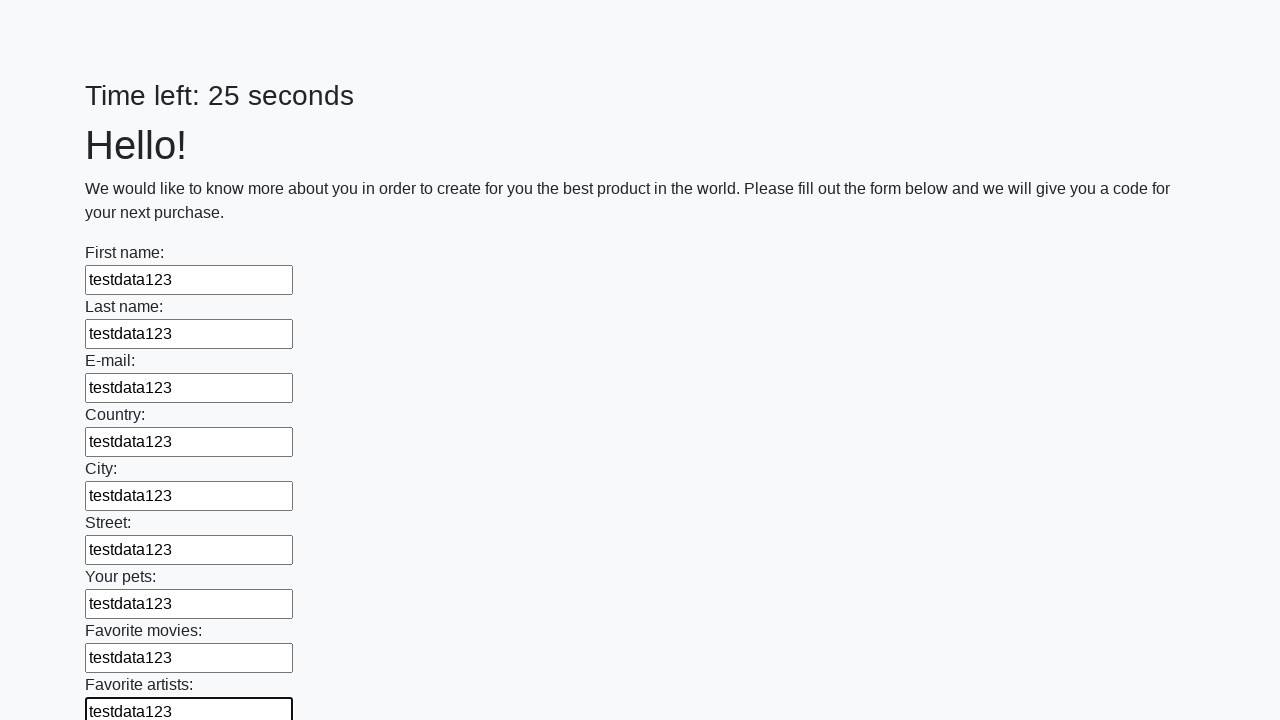

Filled input field with 'testdata123' on input >> nth=9
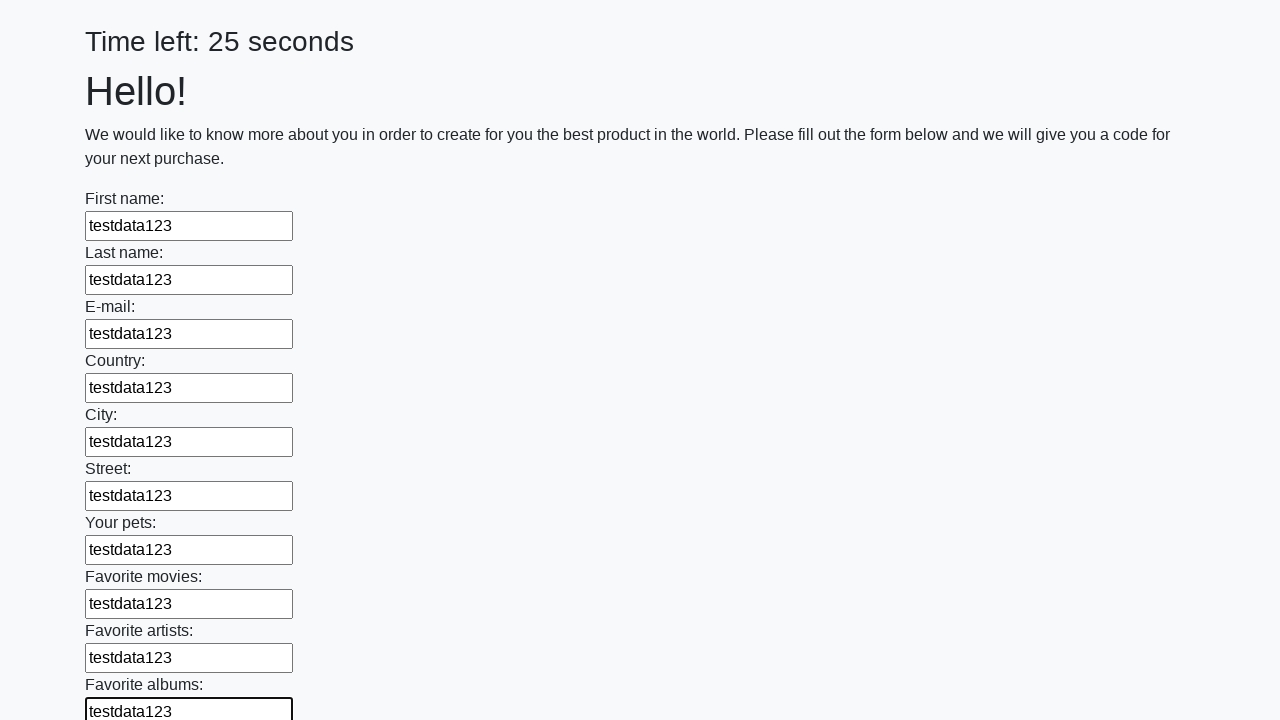

Filled input field with 'testdata123' on input >> nth=10
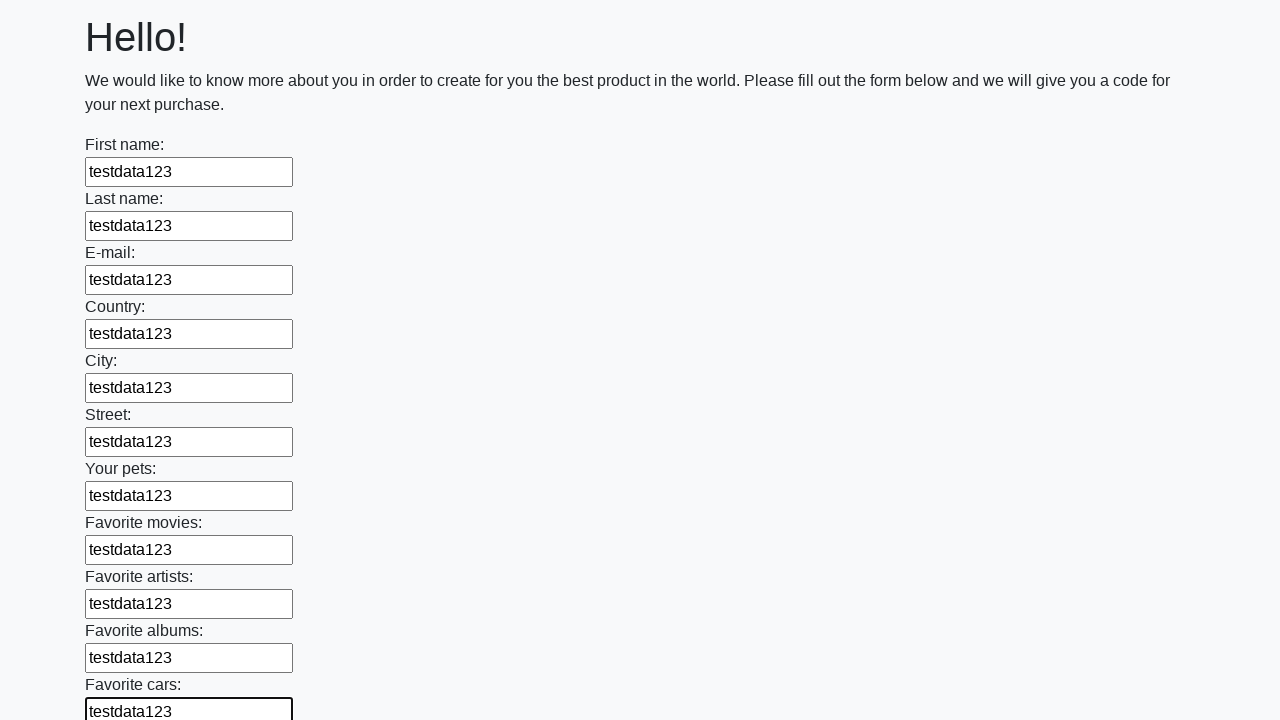

Filled input field with 'testdata123' on input >> nth=11
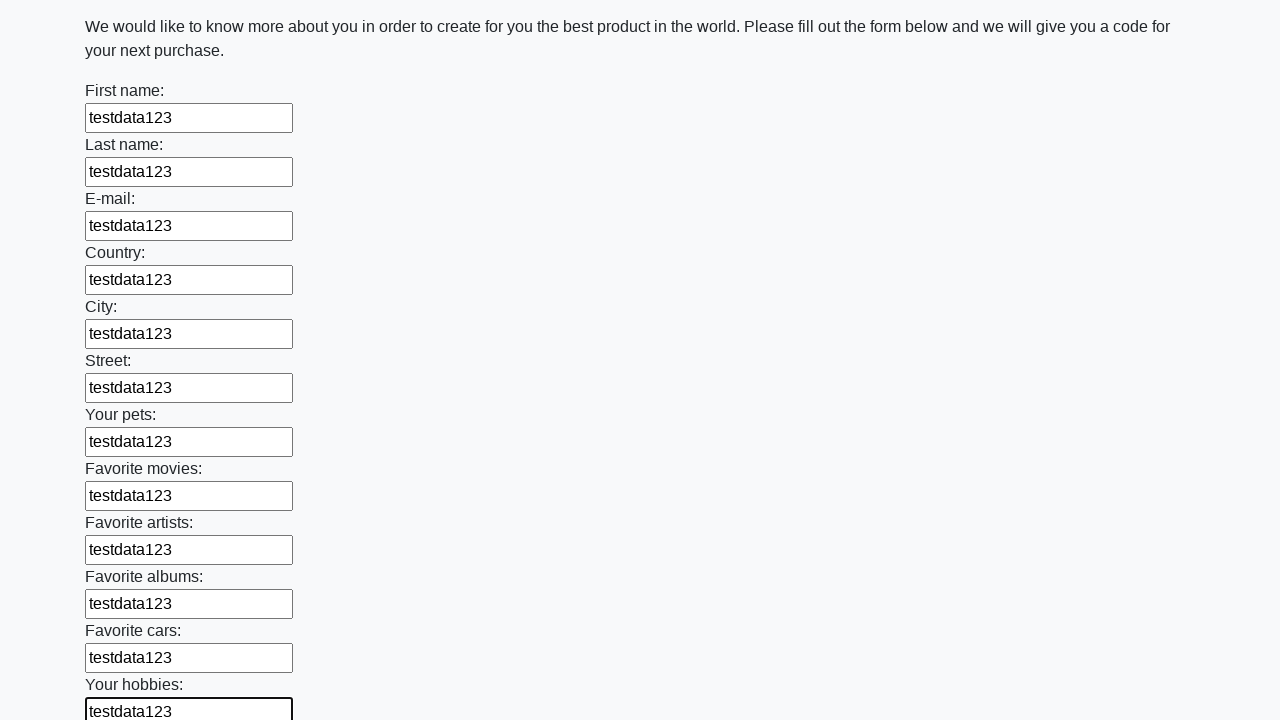

Filled input field with 'testdata123' on input >> nth=12
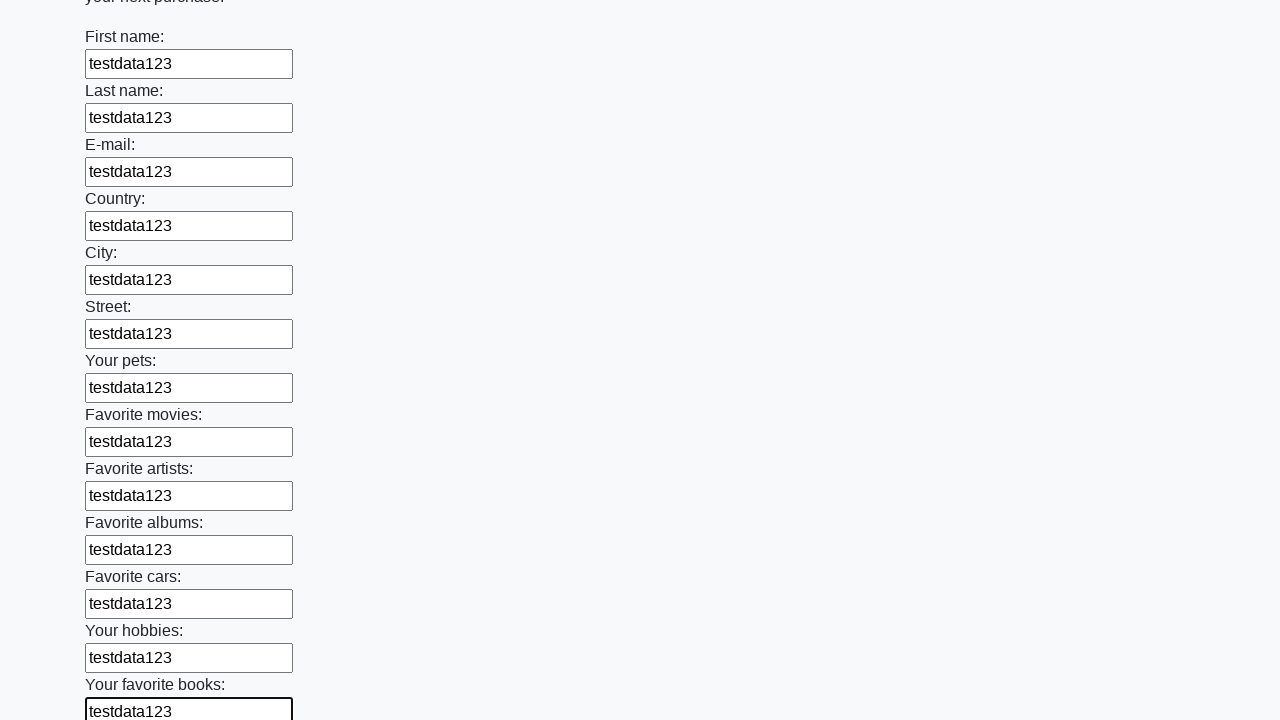

Filled input field with 'testdata123' on input >> nth=13
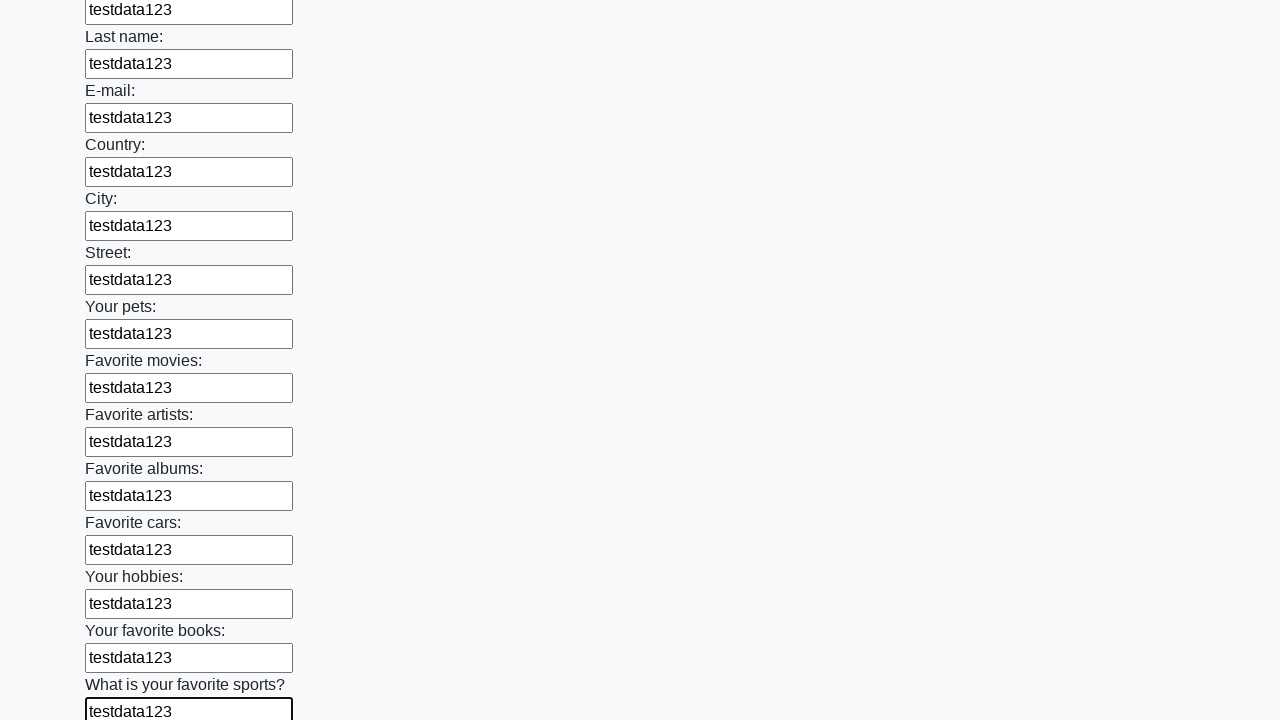

Filled input field with 'testdata123' on input >> nth=14
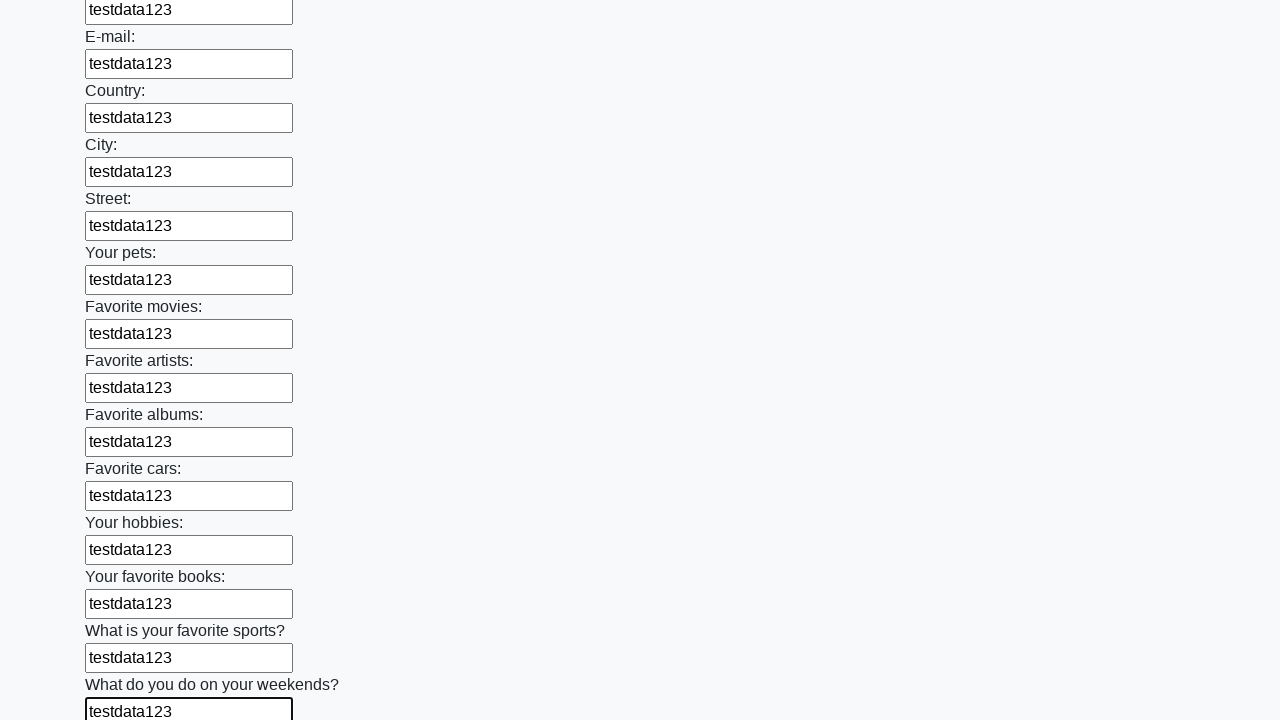

Filled input field with 'testdata123' on input >> nth=15
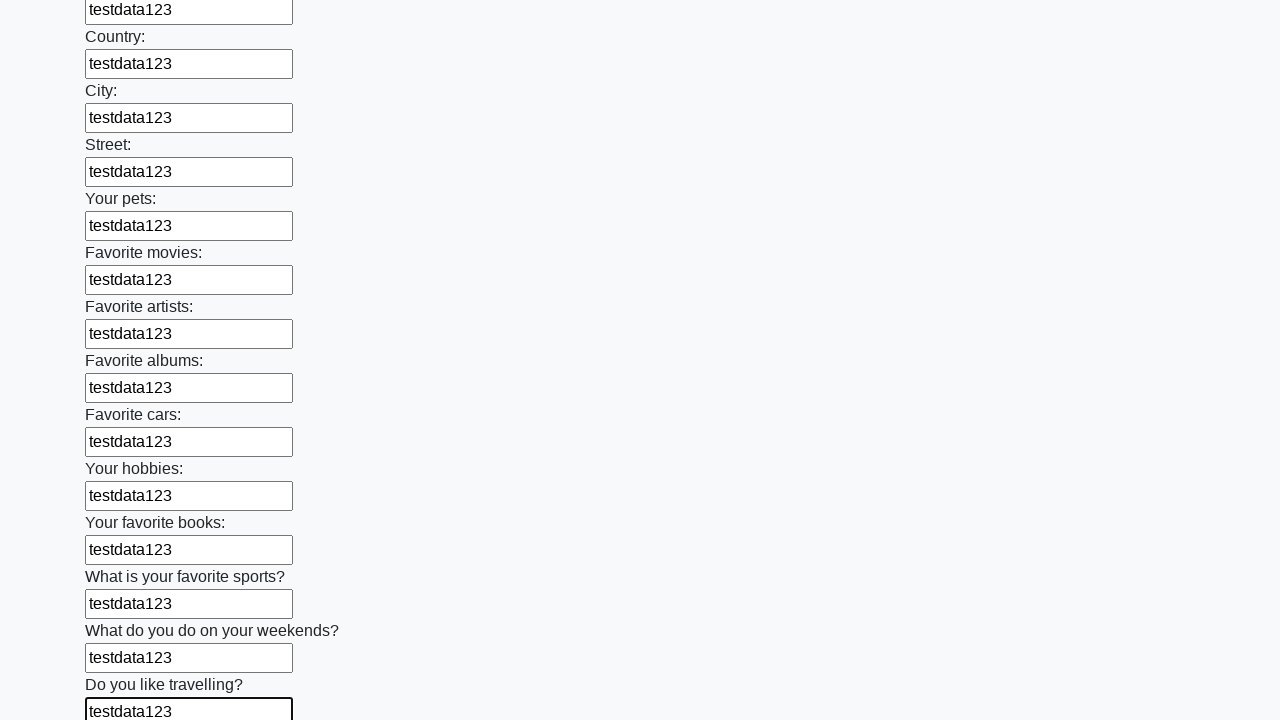

Filled input field with 'testdata123' on input >> nth=16
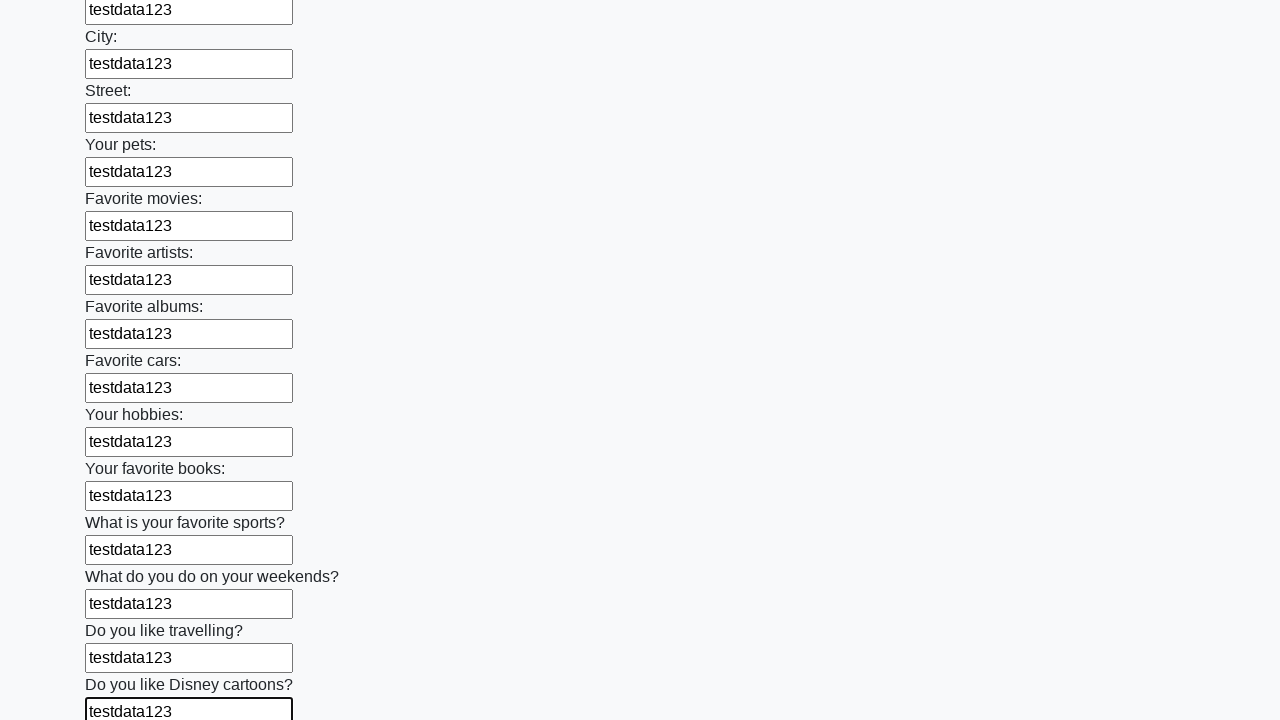

Filled input field with 'testdata123' on input >> nth=17
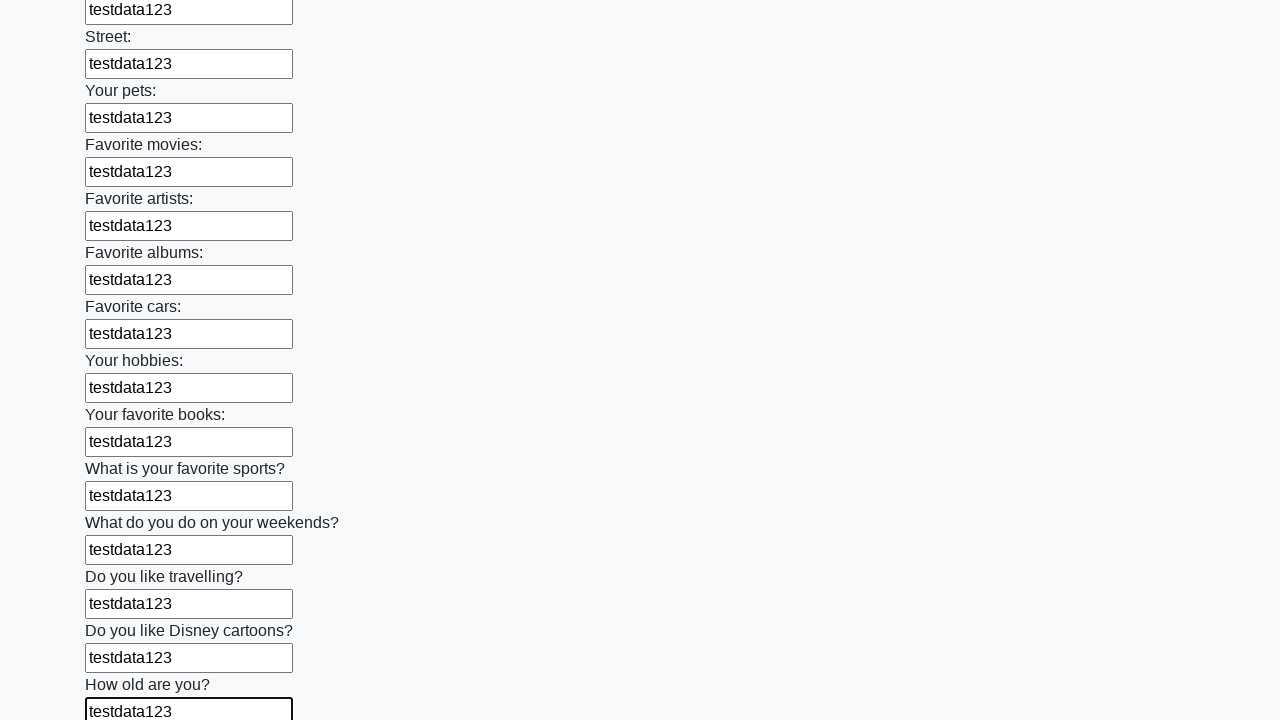

Filled input field with 'testdata123' on input >> nth=18
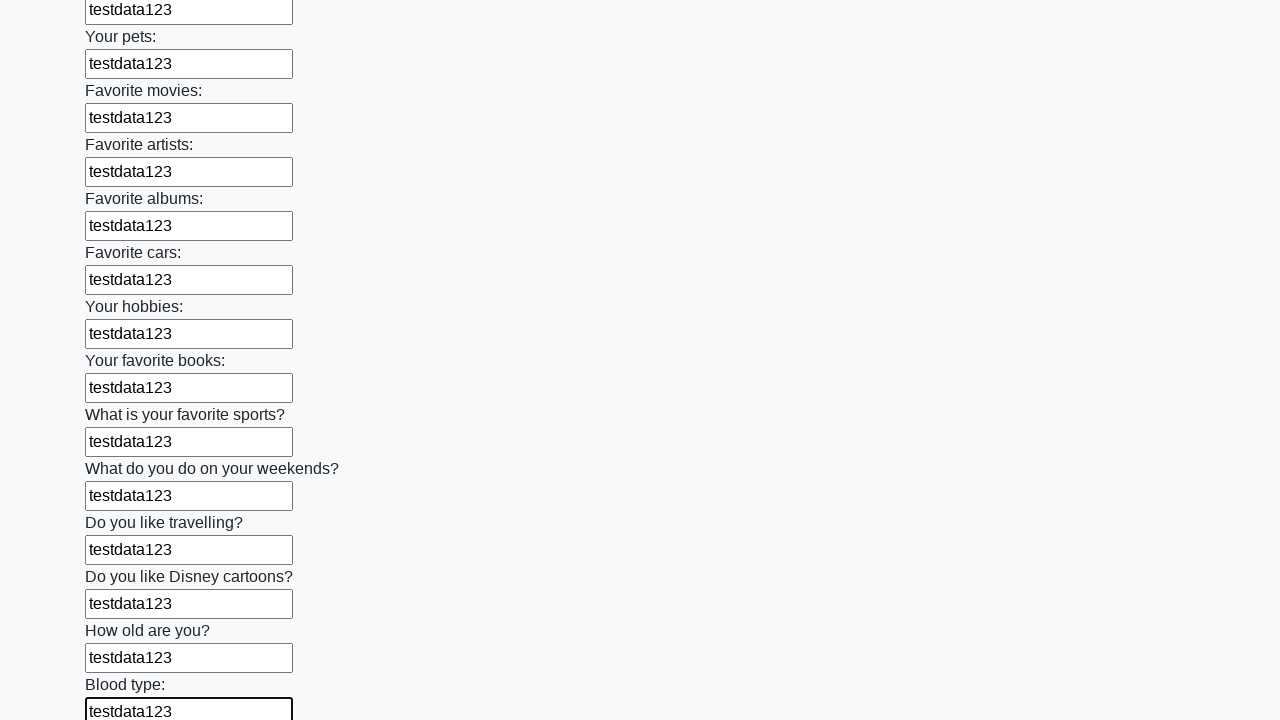

Filled input field with 'testdata123' on input >> nth=19
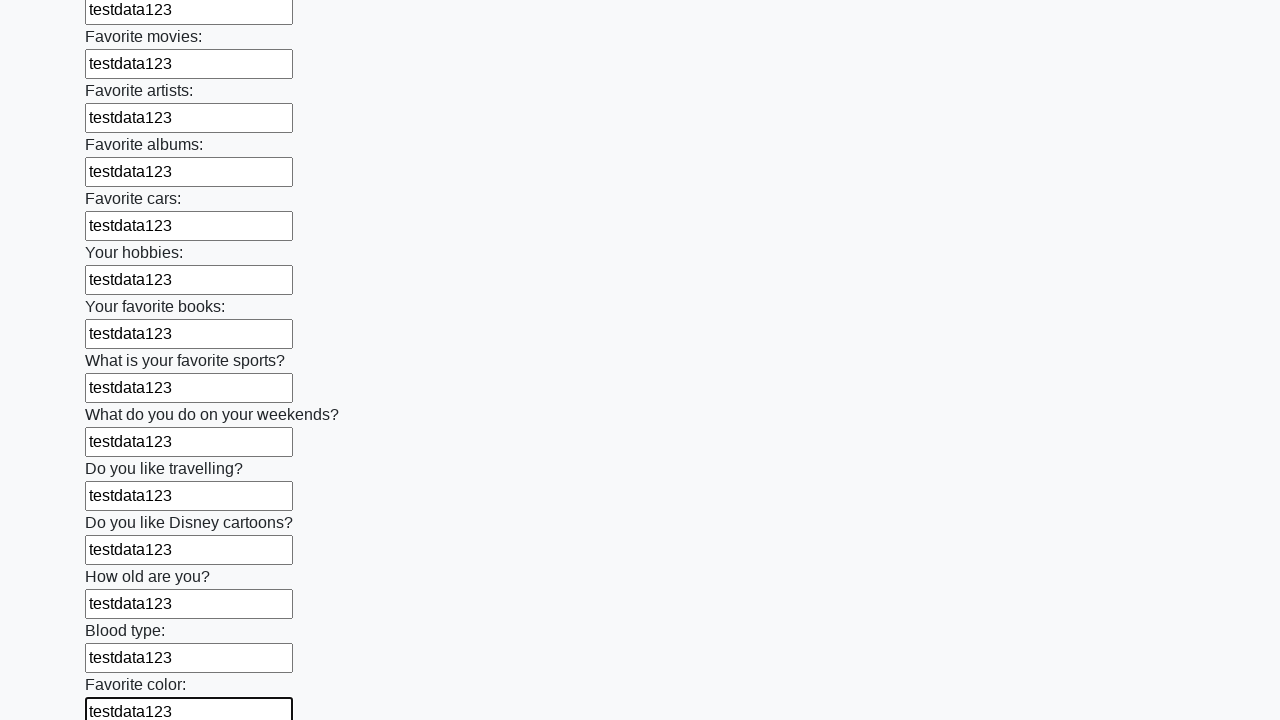

Filled input field with 'testdata123' on input >> nth=20
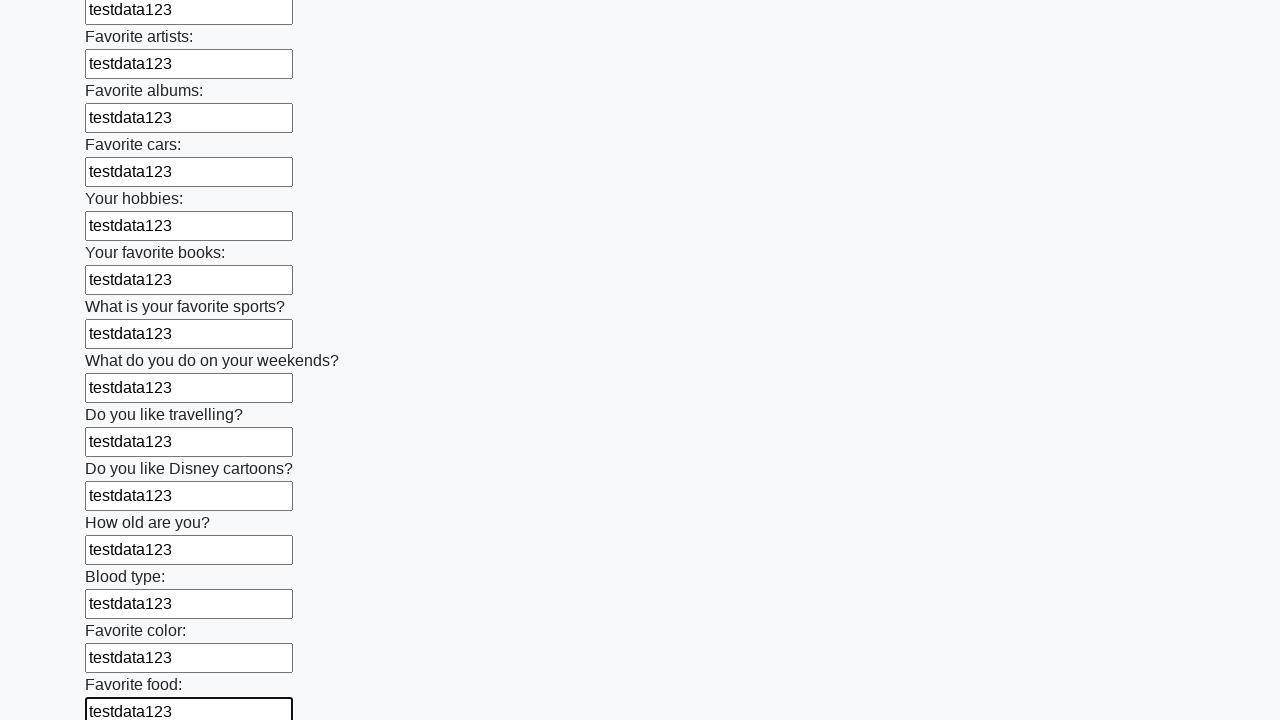

Filled input field with 'testdata123' on input >> nth=21
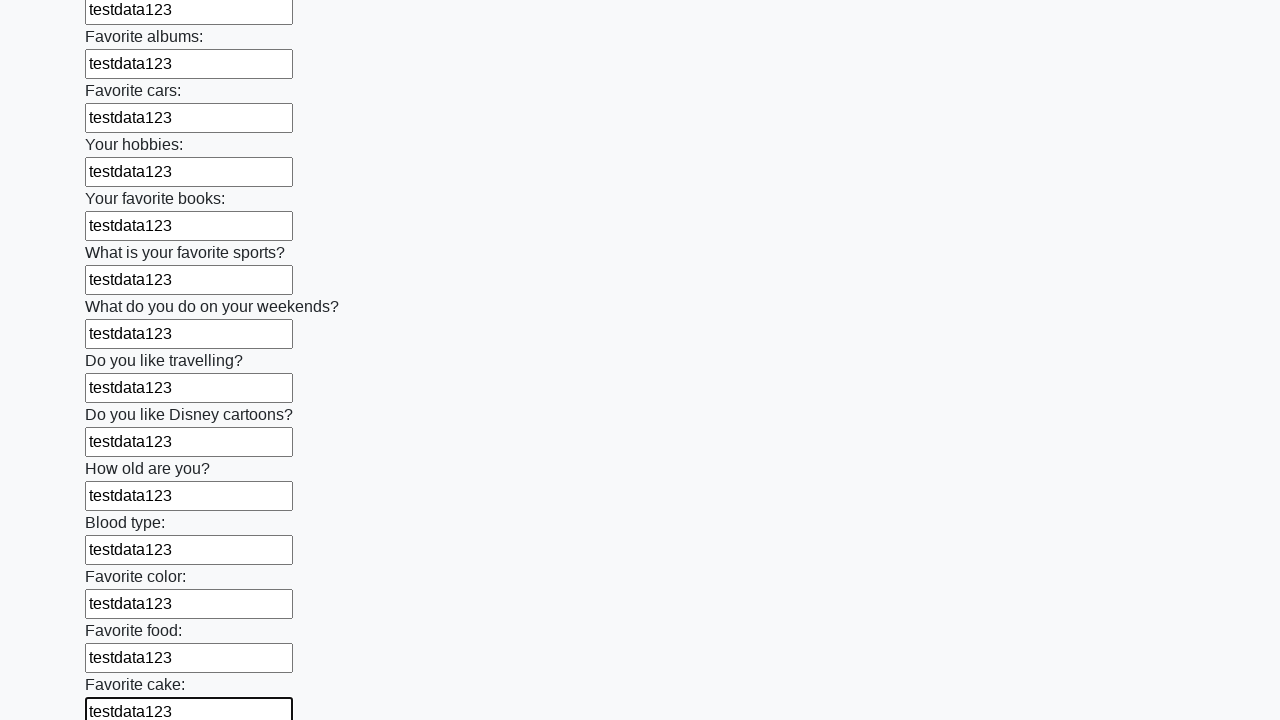

Filled input field with 'testdata123' on input >> nth=22
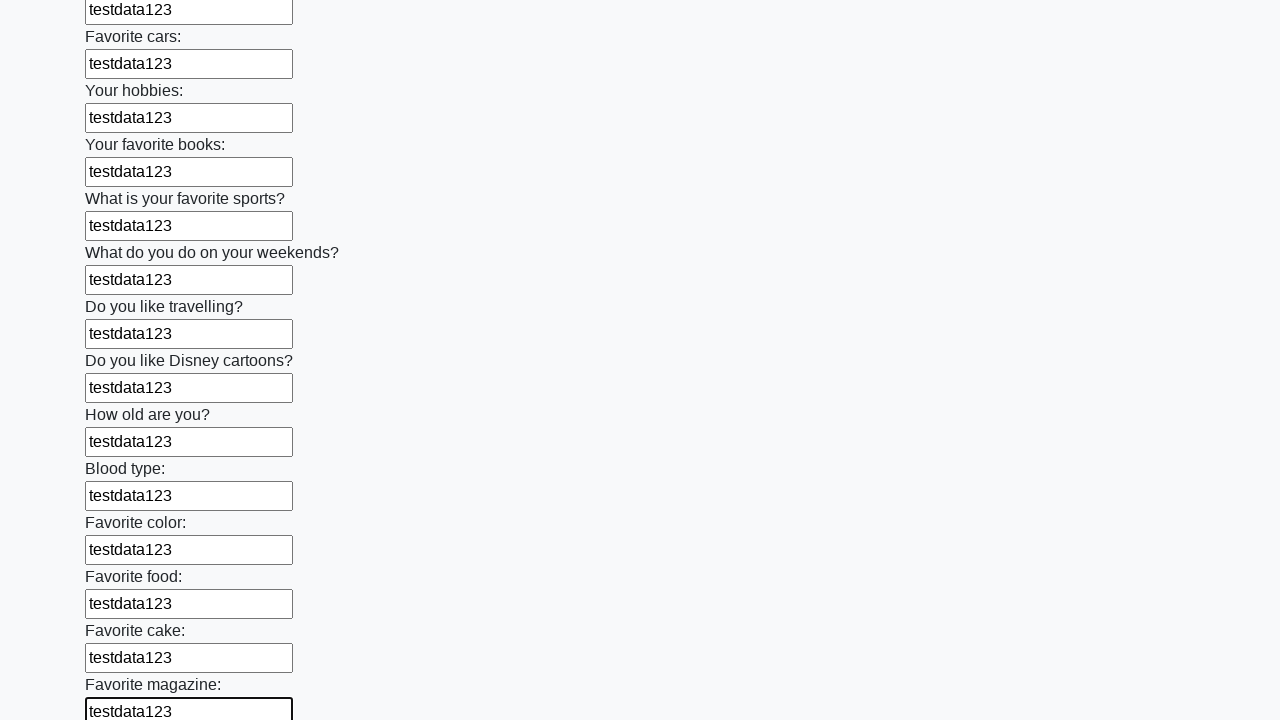

Filled input field with 'testdata123' on input >> nth=23
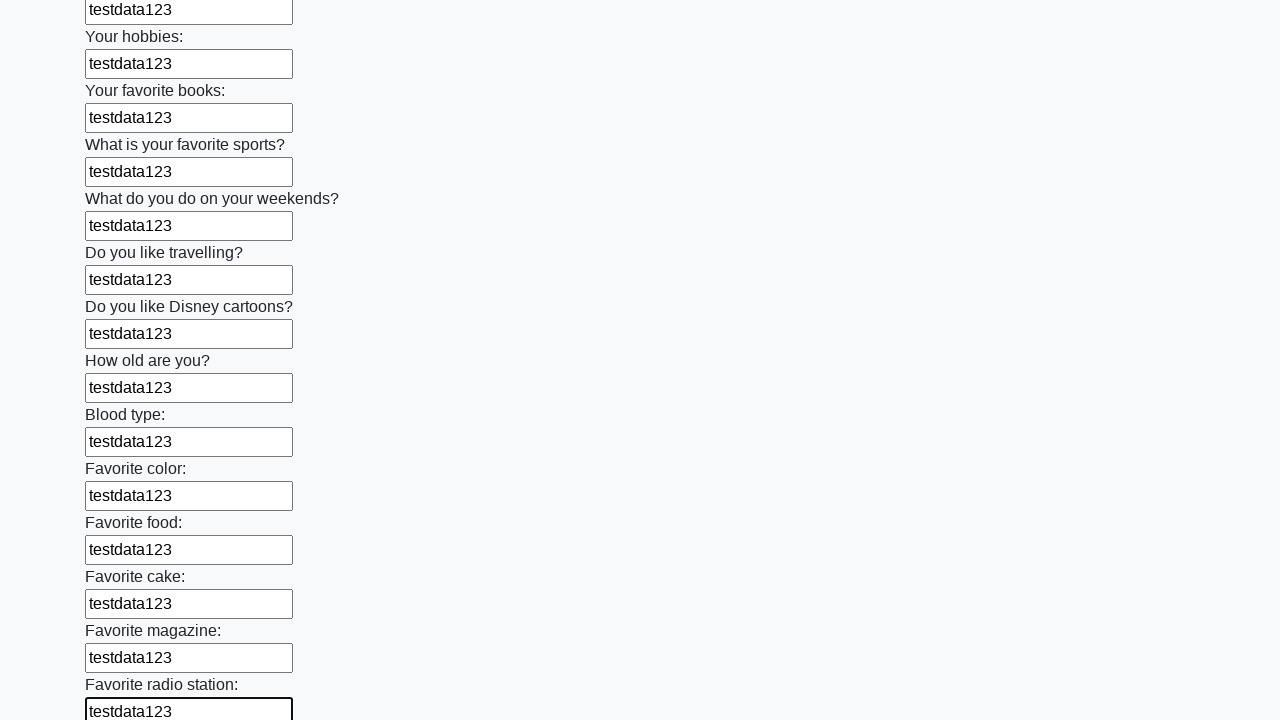

Filled input field with 'testdata123' on input >> nth=24
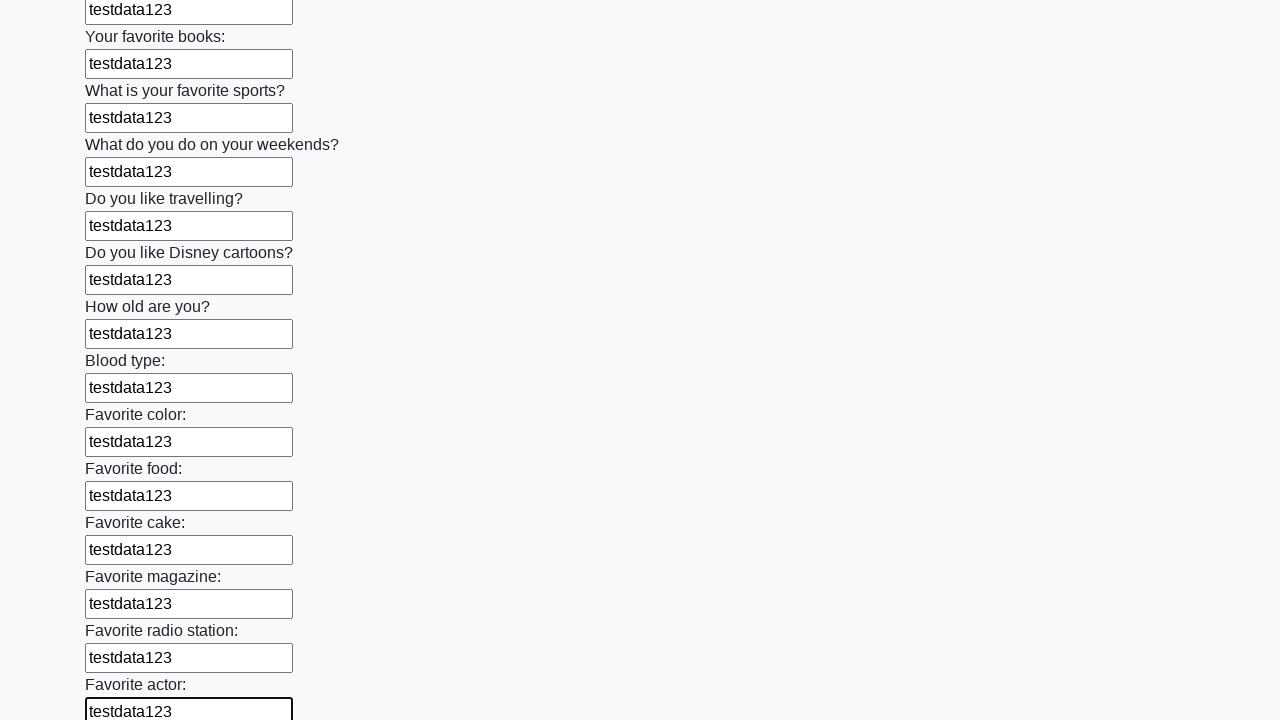

Filled input field with 'testdata123' on input >> nth=25
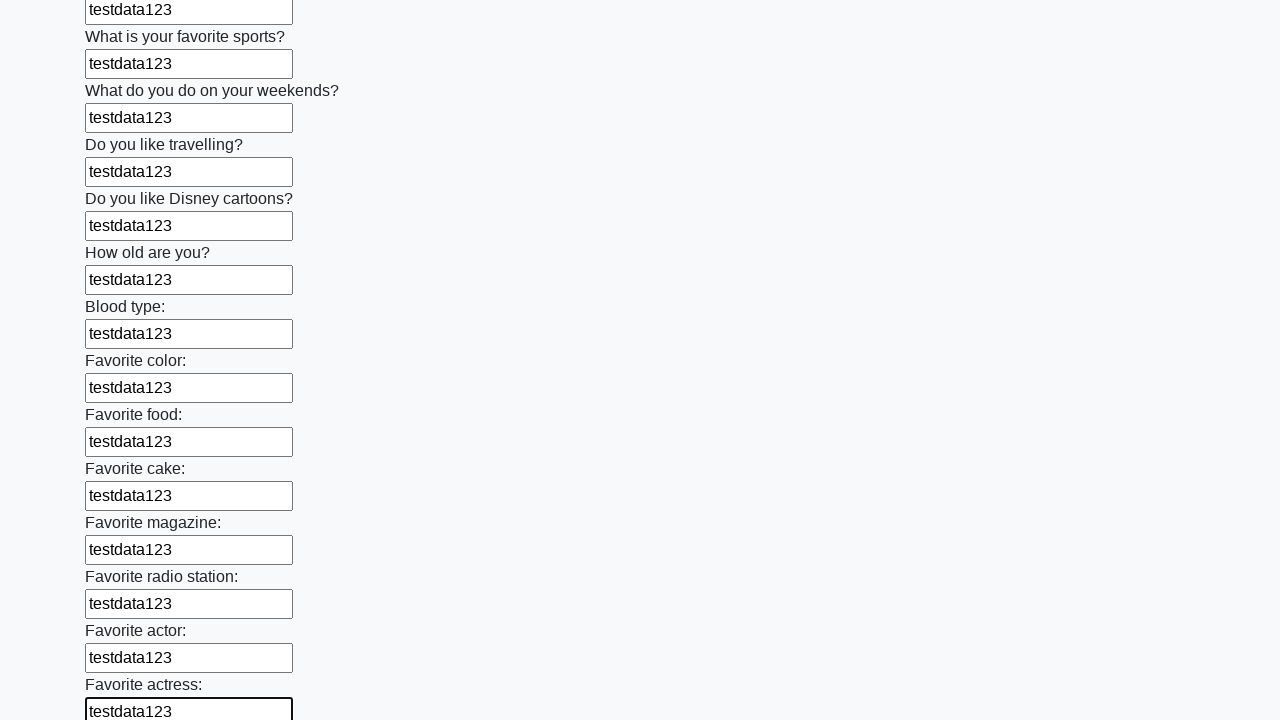

Filled input field with 'testdata123' on input >> nth=26
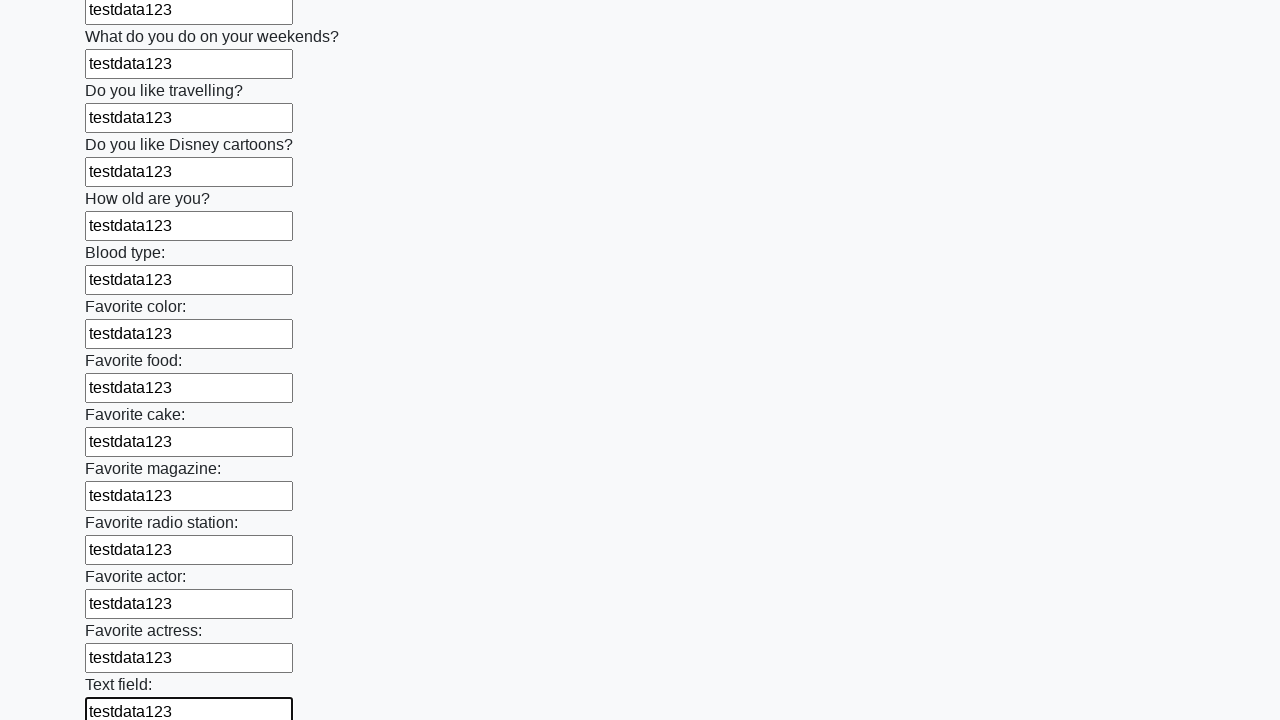

Filled input field with 'testdata123' on input >> nth=27
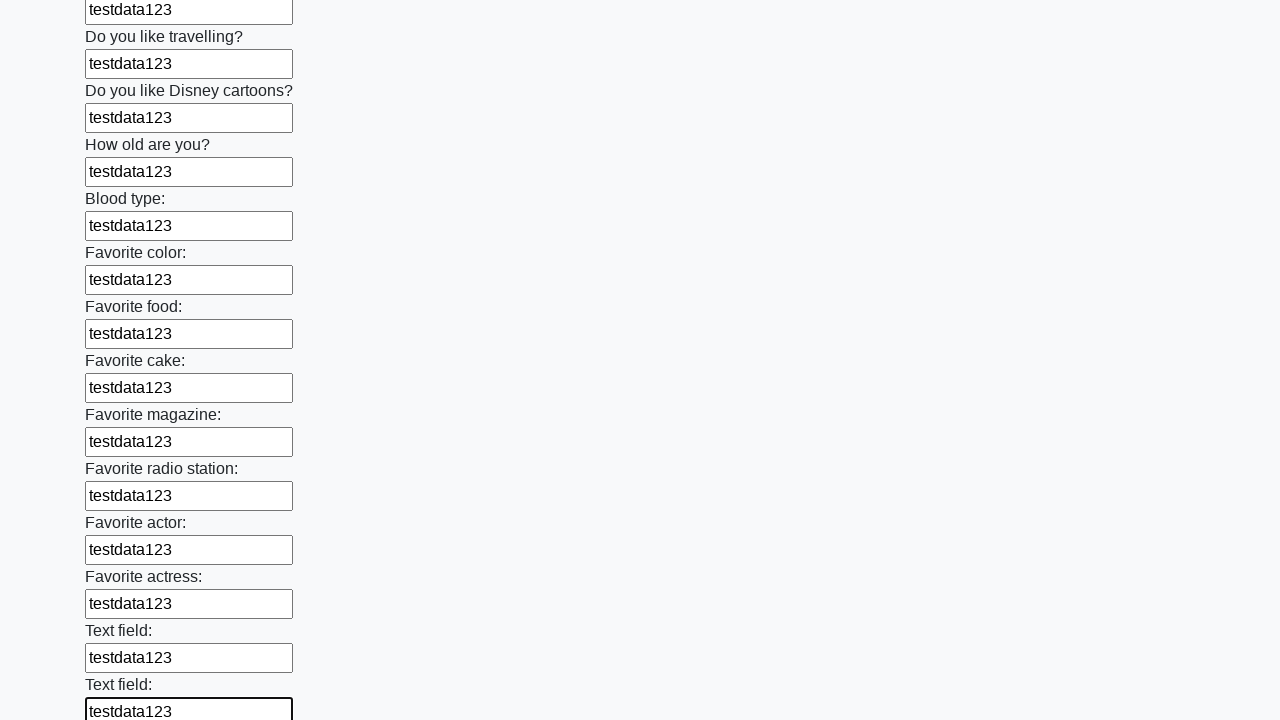

Filled input field with 'testdata123' on input >> nth=28
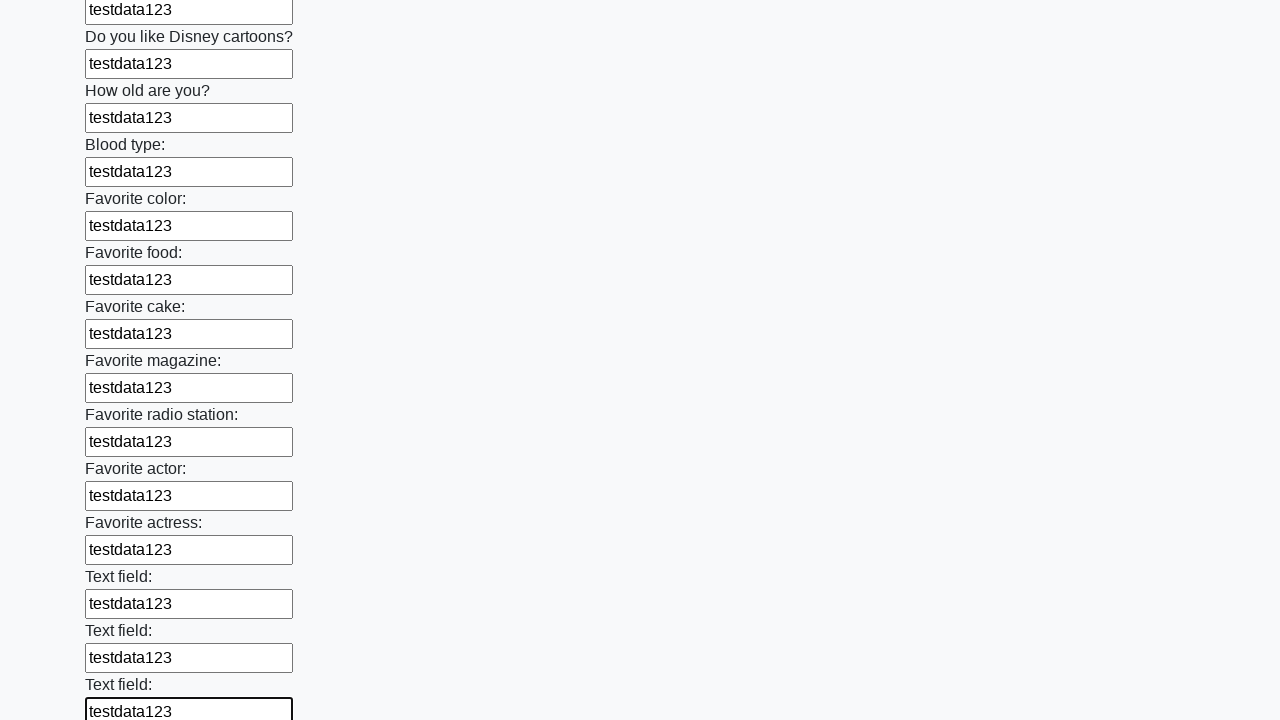

Filled input field with 'testdata123' on input >> nth=29
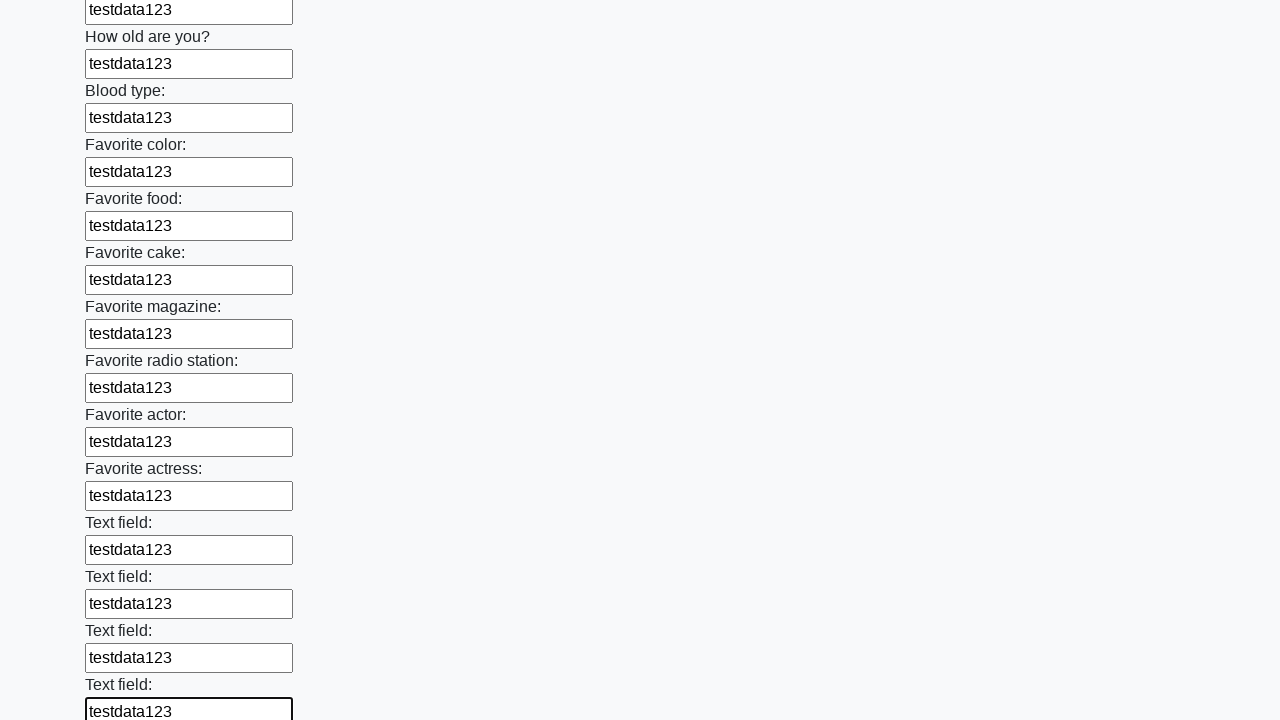

Filled input field with 'testdata123' on input >> nth=30
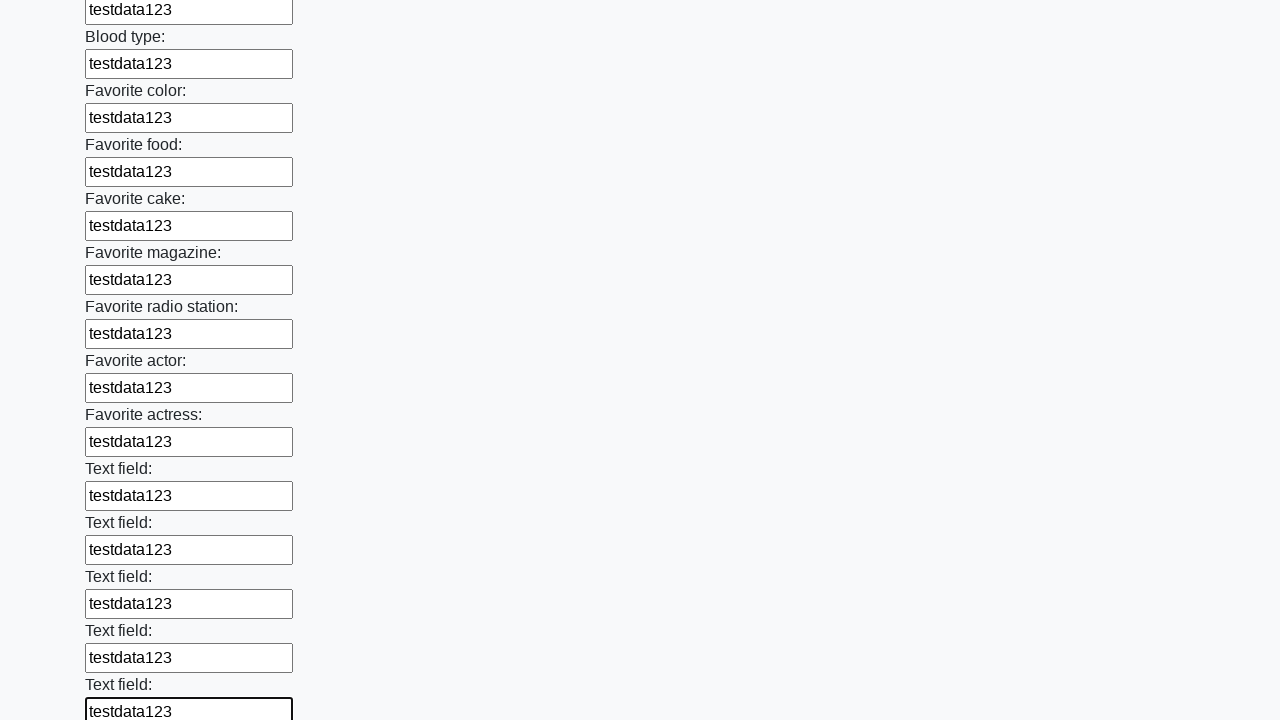

Filled input field with 'testdata123' on input >> nth=31
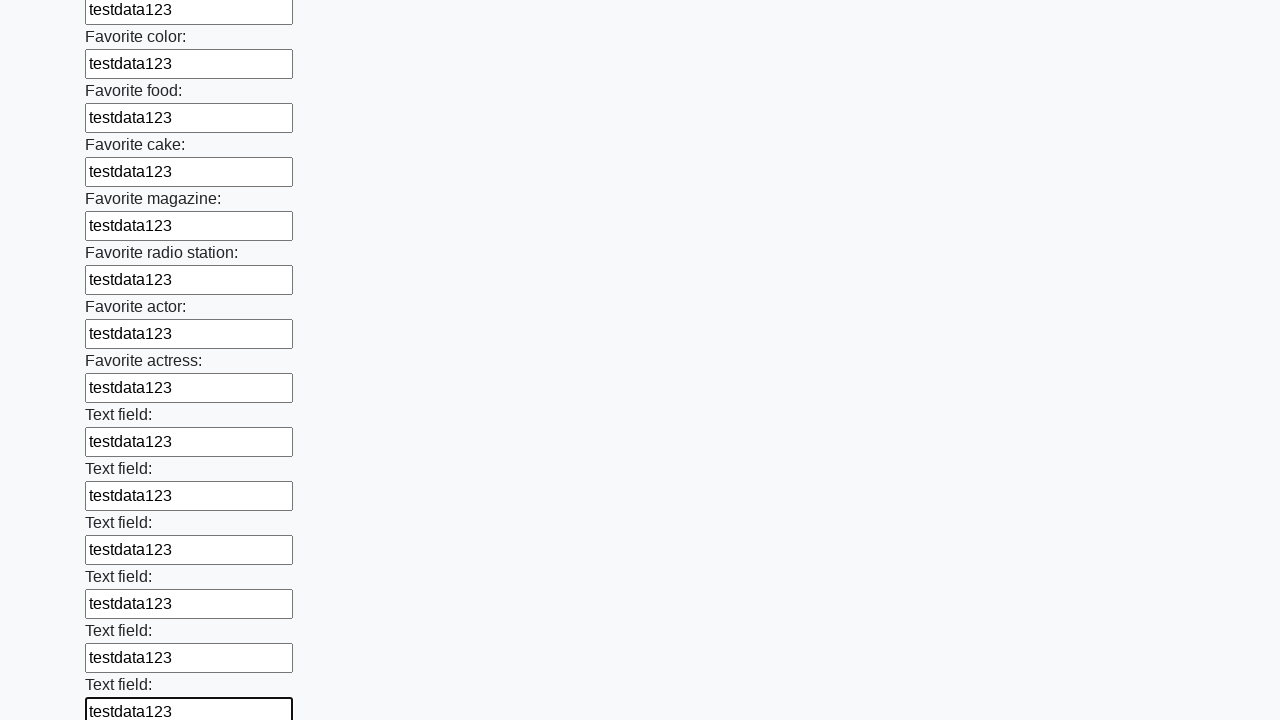

Filled input field with 'testdata123' on input >> nth=32
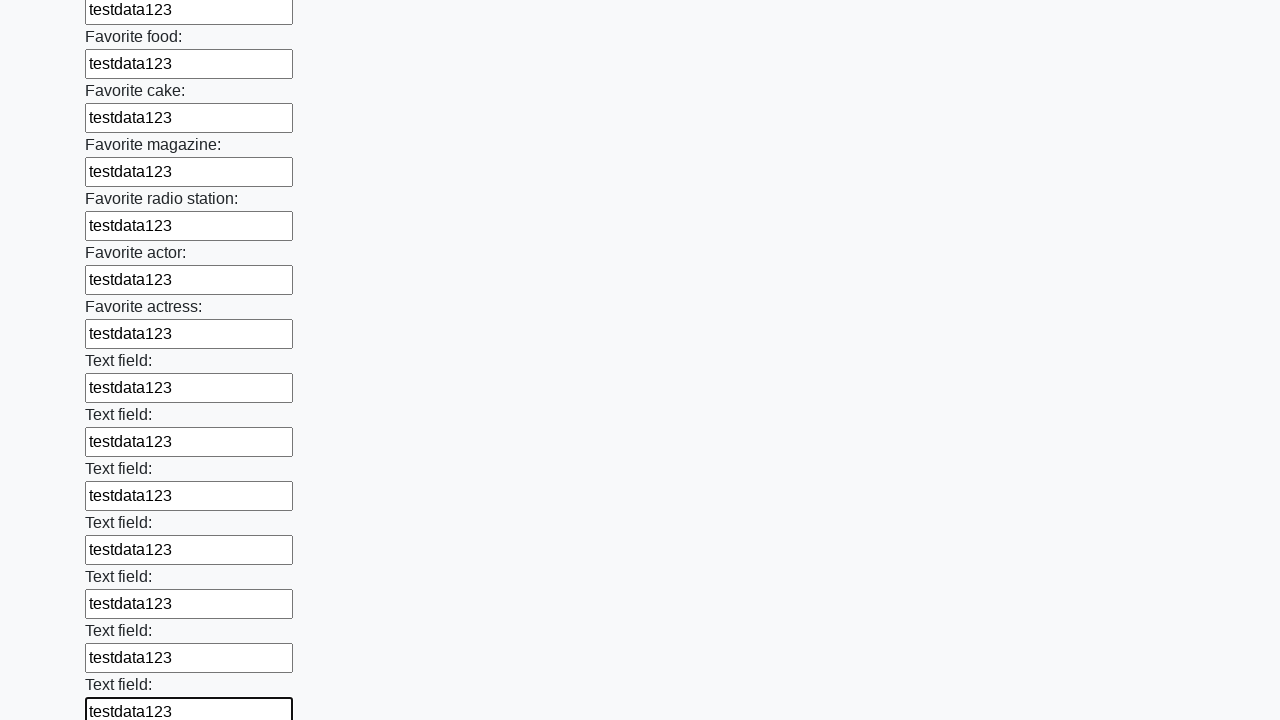

Filled input field with 'testdata123' on input >> nth=33
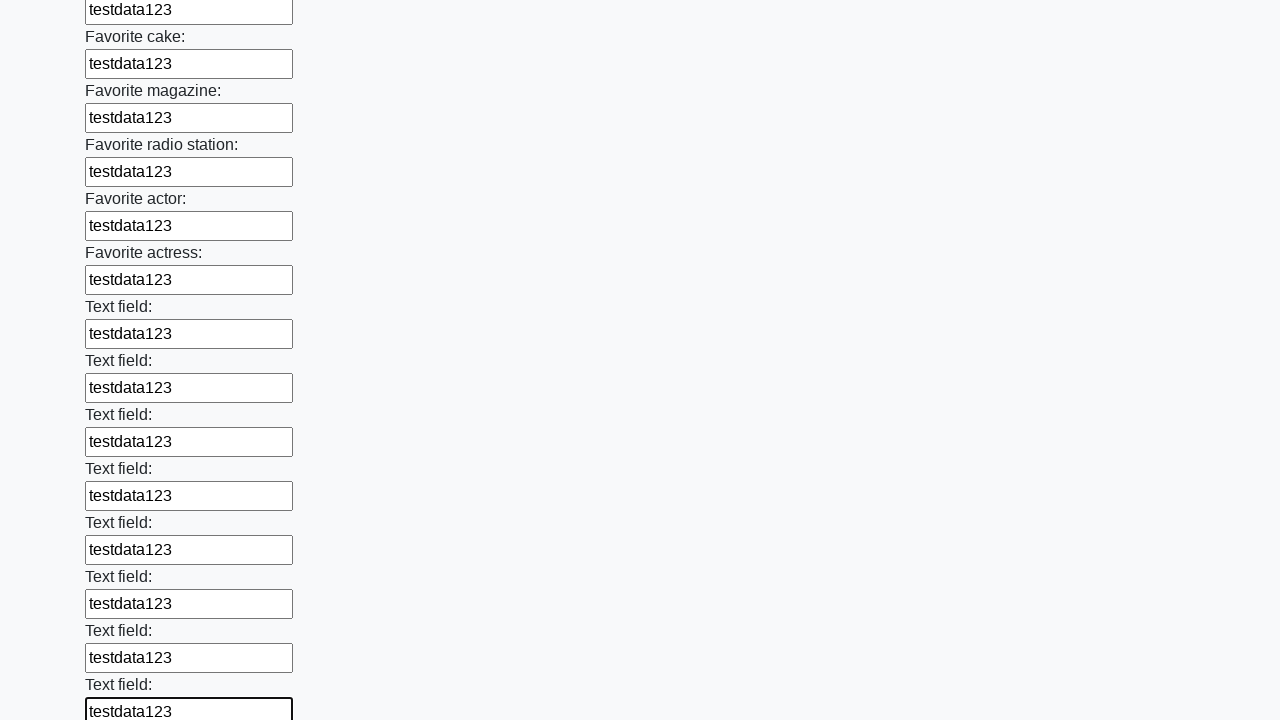

Filled input field with 'testdata123' on input >> nth=34
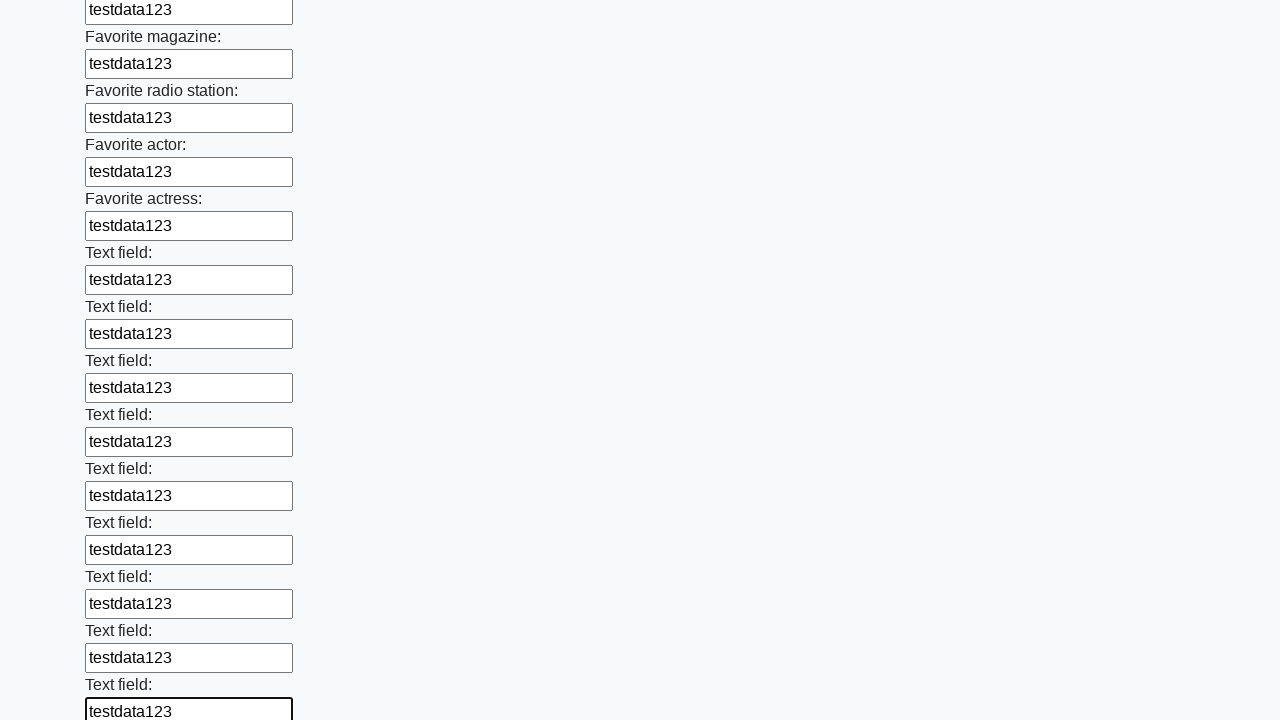

Filled input field with 'testdata123' on input >> nth=35
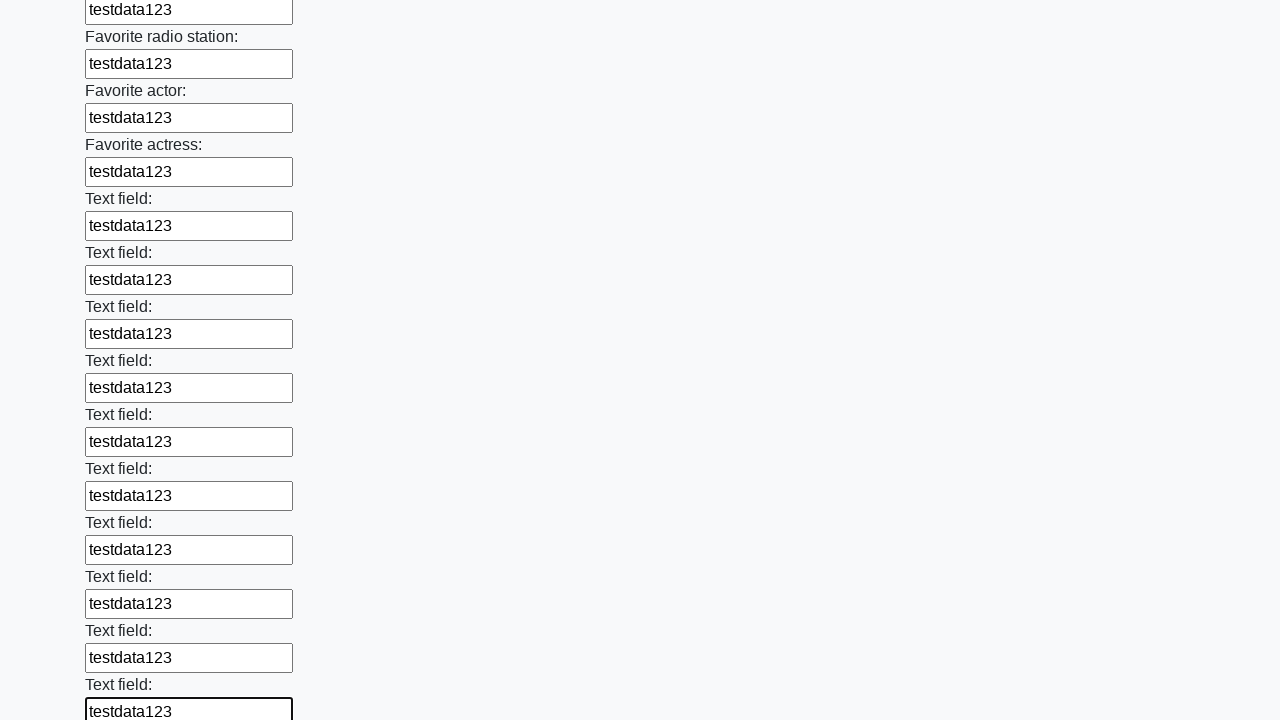

Filled input field with 'testdata123' on input >> nth=36
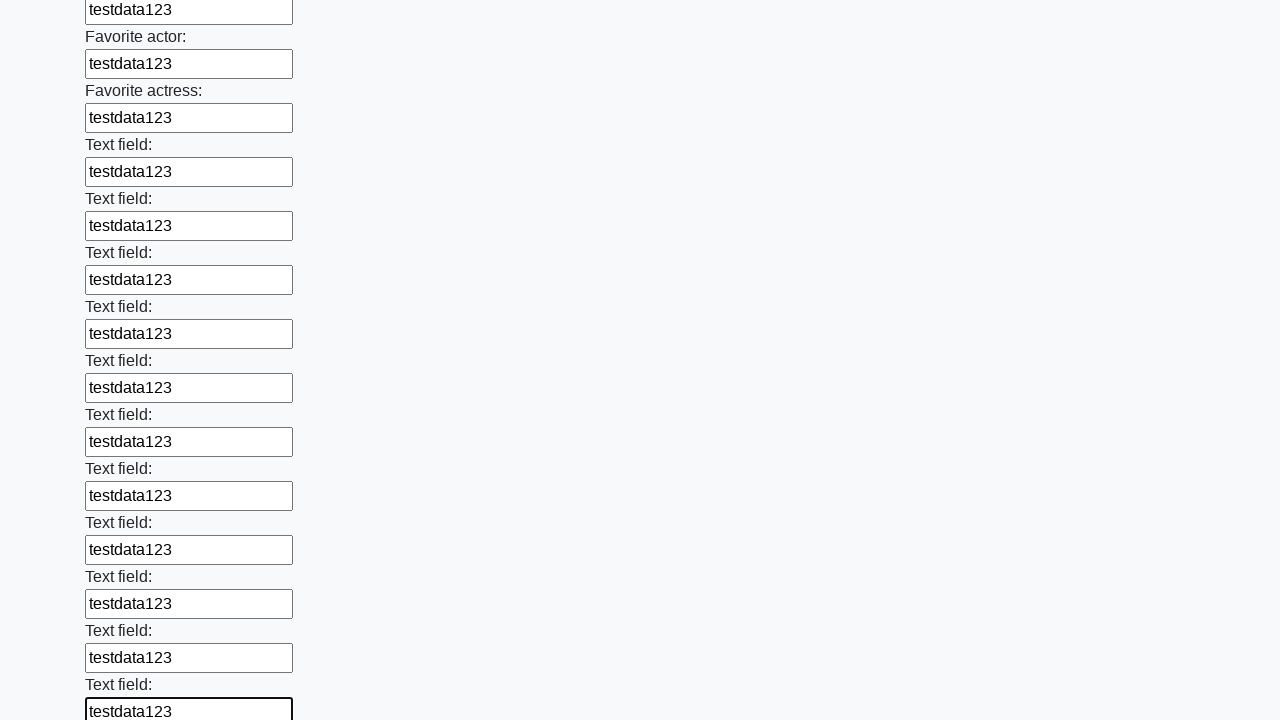

Filled input field with 'testdata123' on input >> nth=37
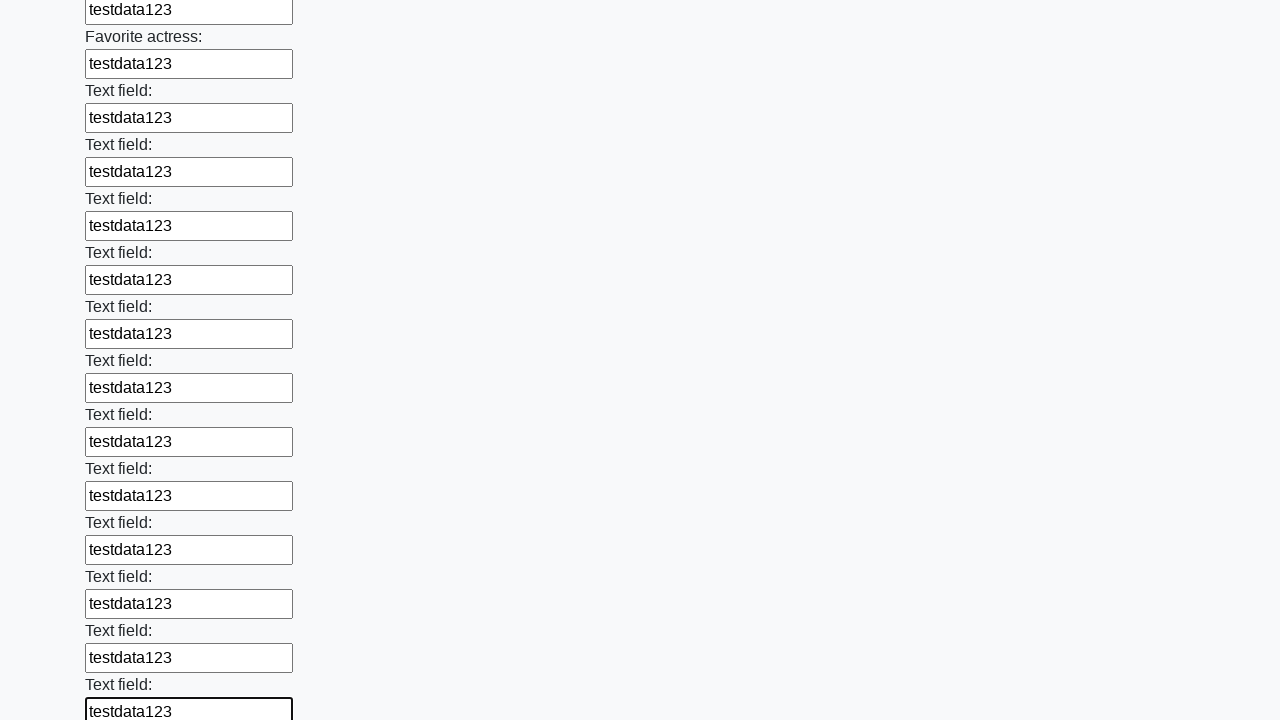

Filled input field with 'testdata123' on input >> nth=38
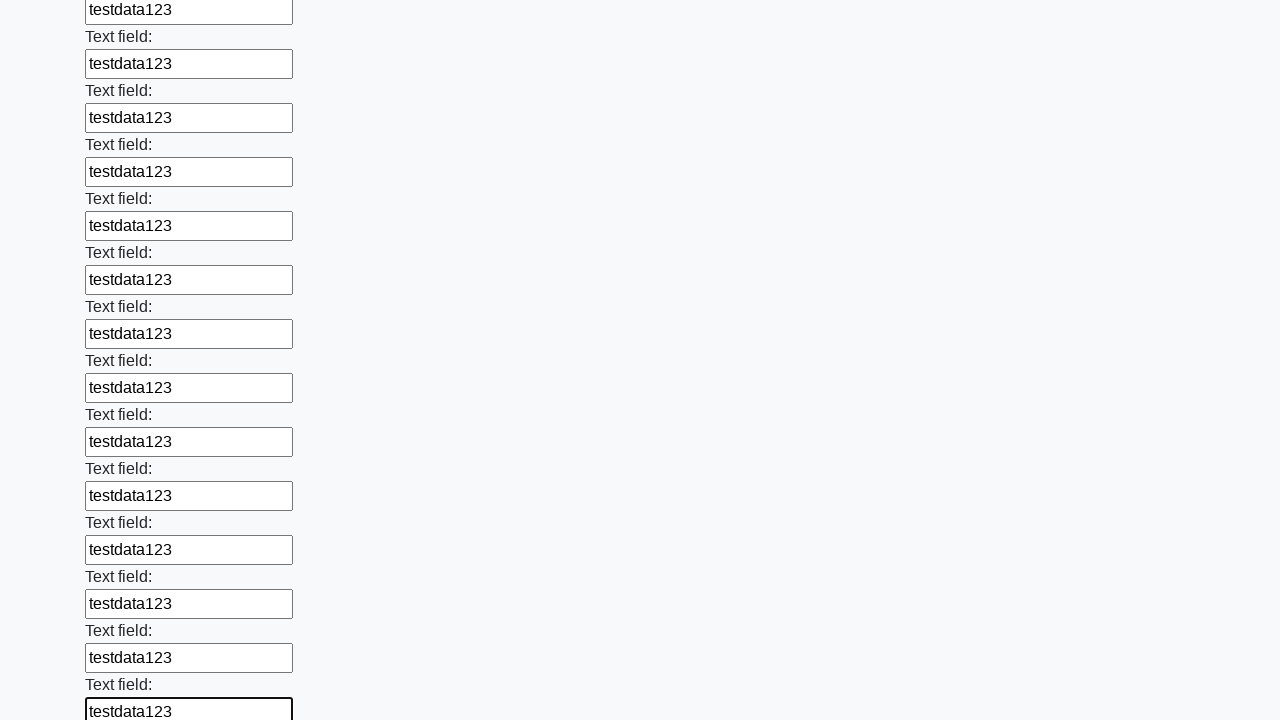

Filled input field with 'testdata123' on input >> nth=39
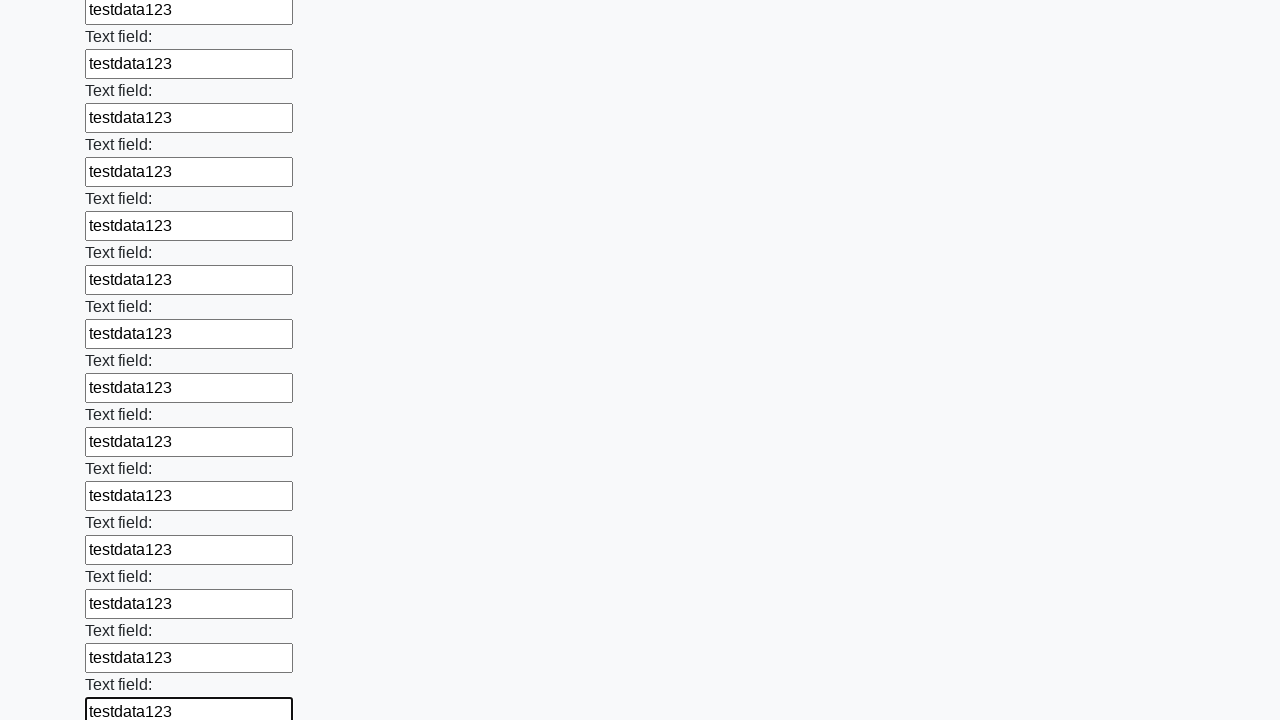

Filled input field with 'testdata123' on input >> nth=40
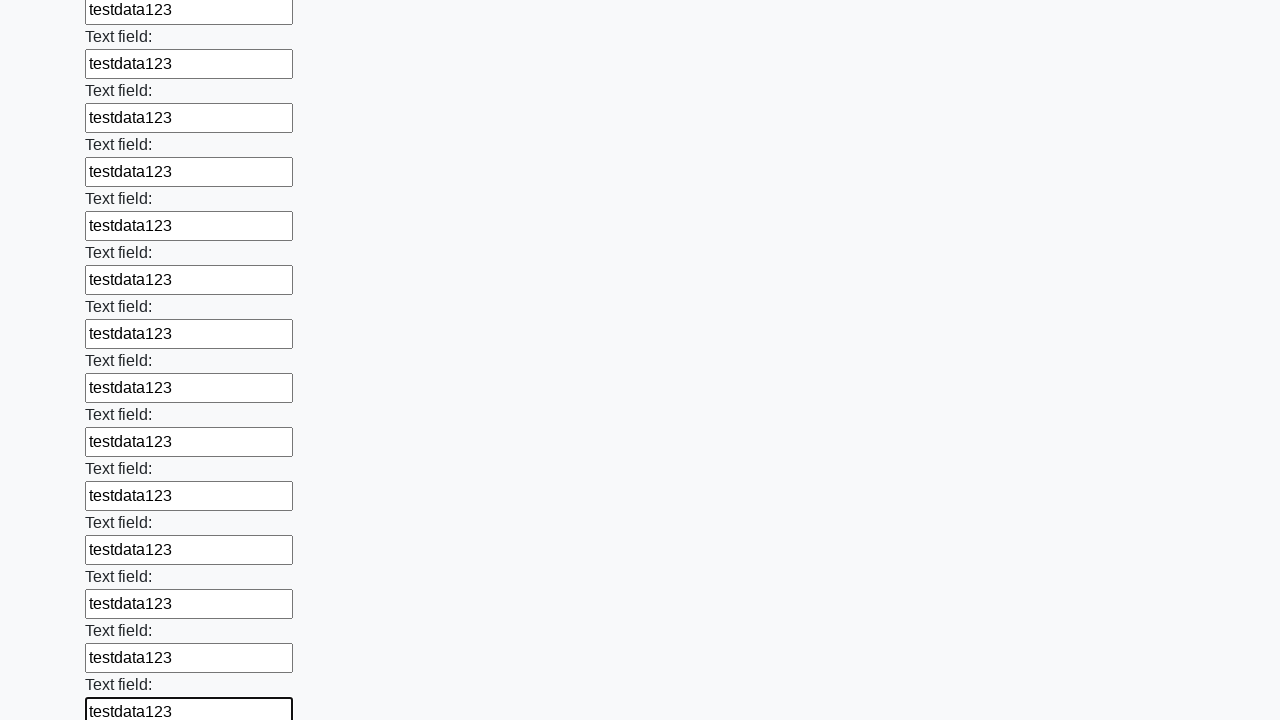

Filled input field with 'testdata123' on input >> nth=41
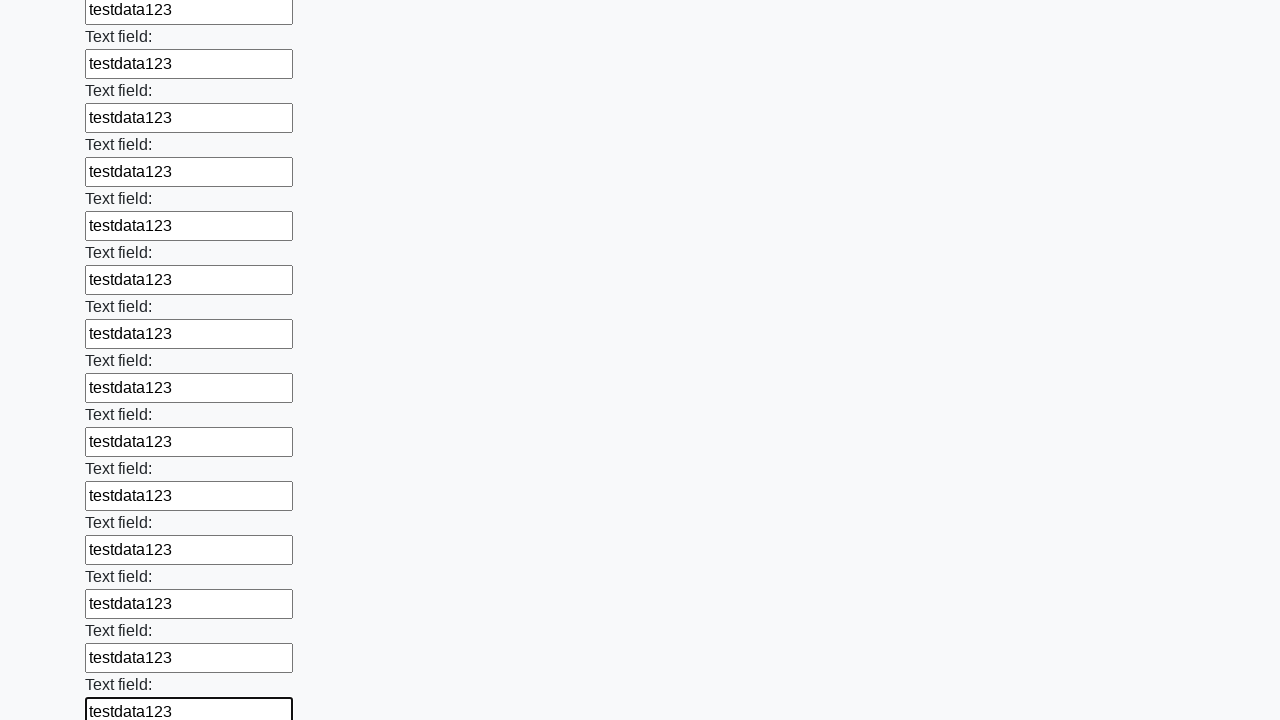

Filled input field with 'testdata123' on input >> nth=42
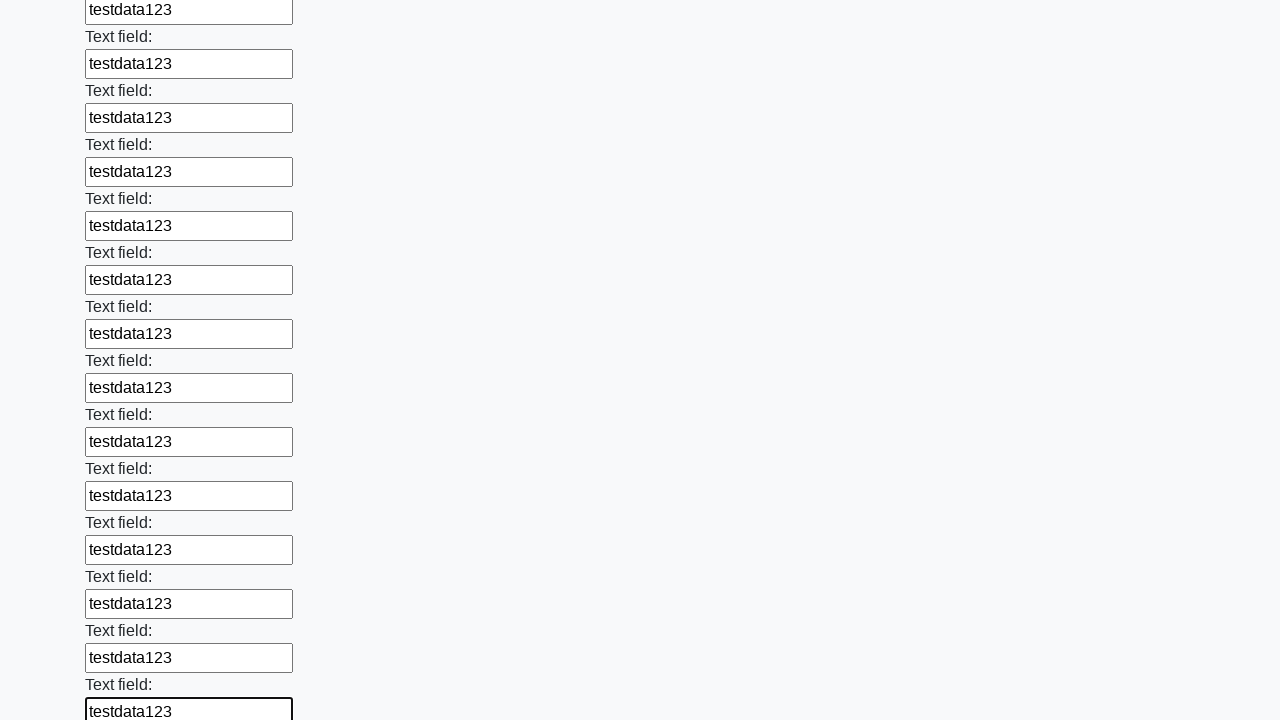

Filled input field with 'testdata123' on input >> nth=43
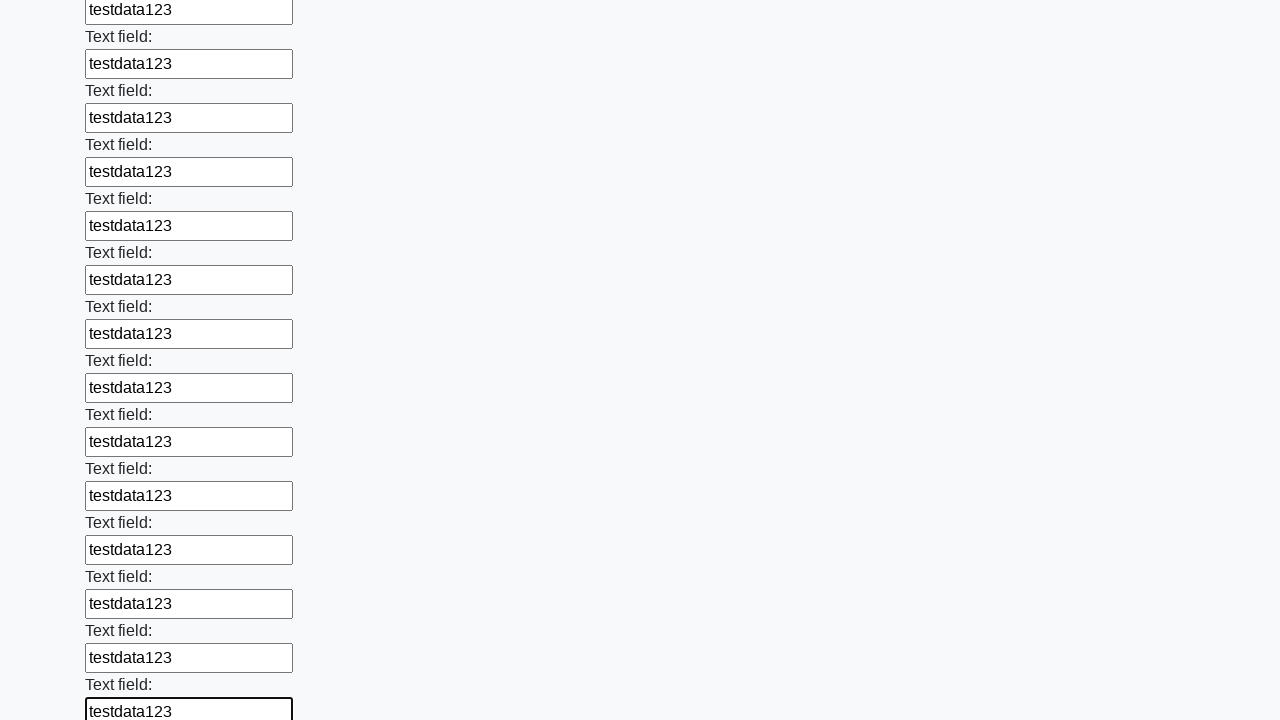

Filled input field with 'testdata123' on input >> nth=44
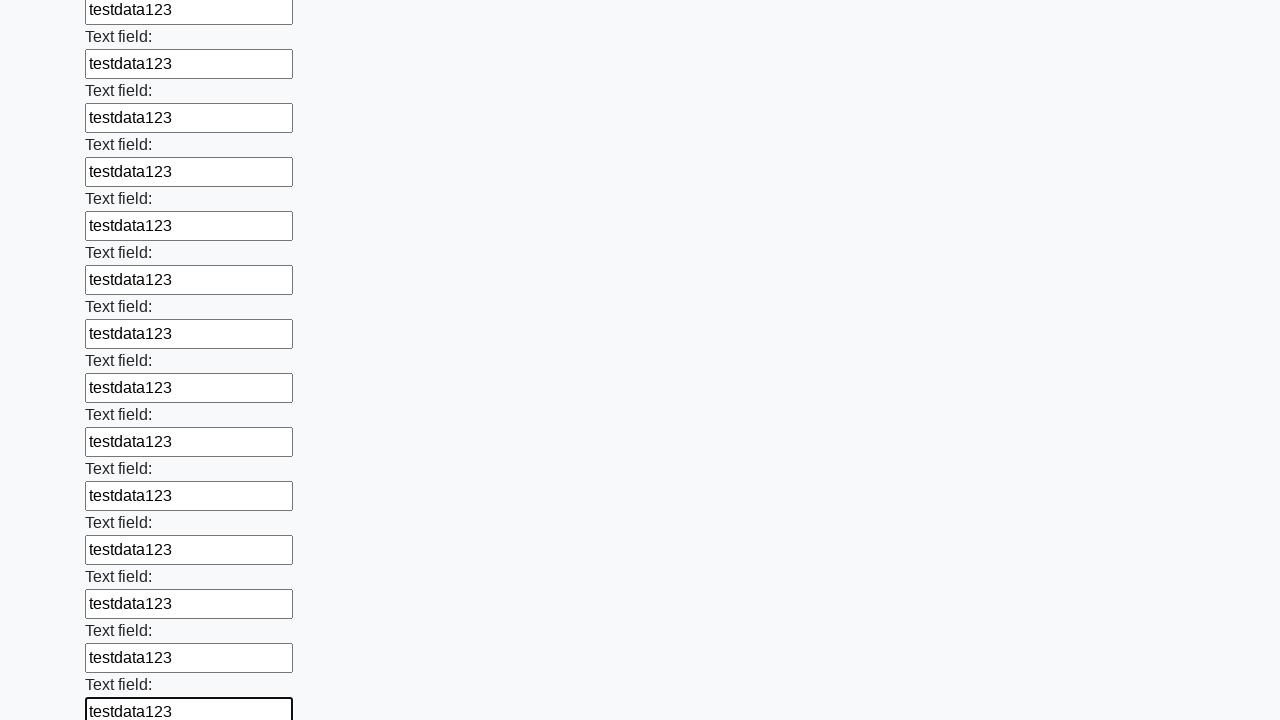

Filled input field with 'testdata123' on input >> nth=45
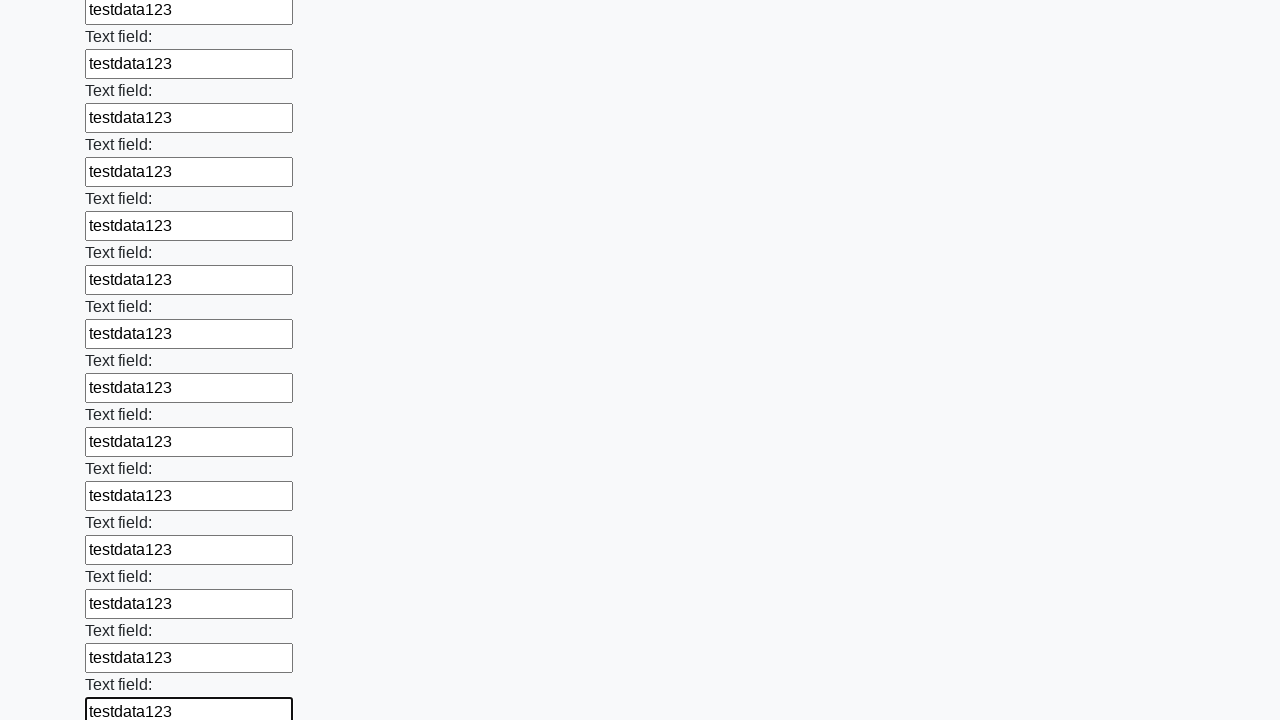

Filled input field with 'testdata123' on input >> nth=46
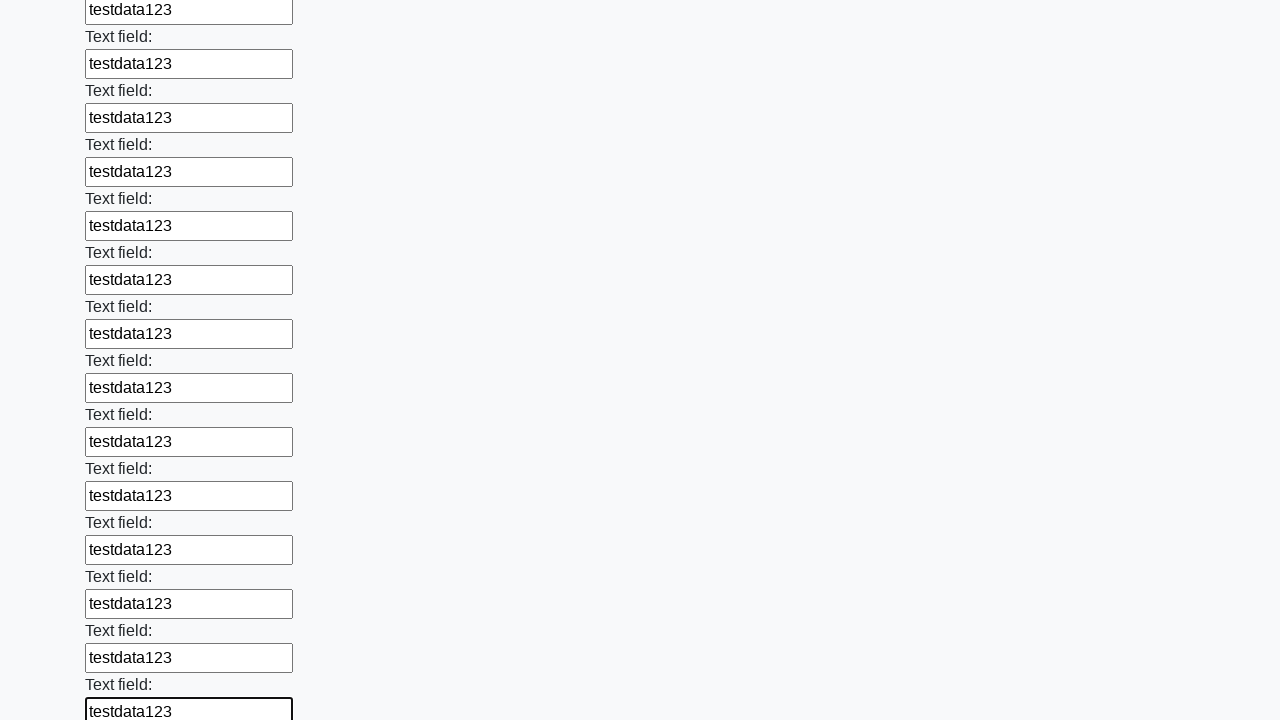

Filled input field with 'testdata123' on input >> nth=47
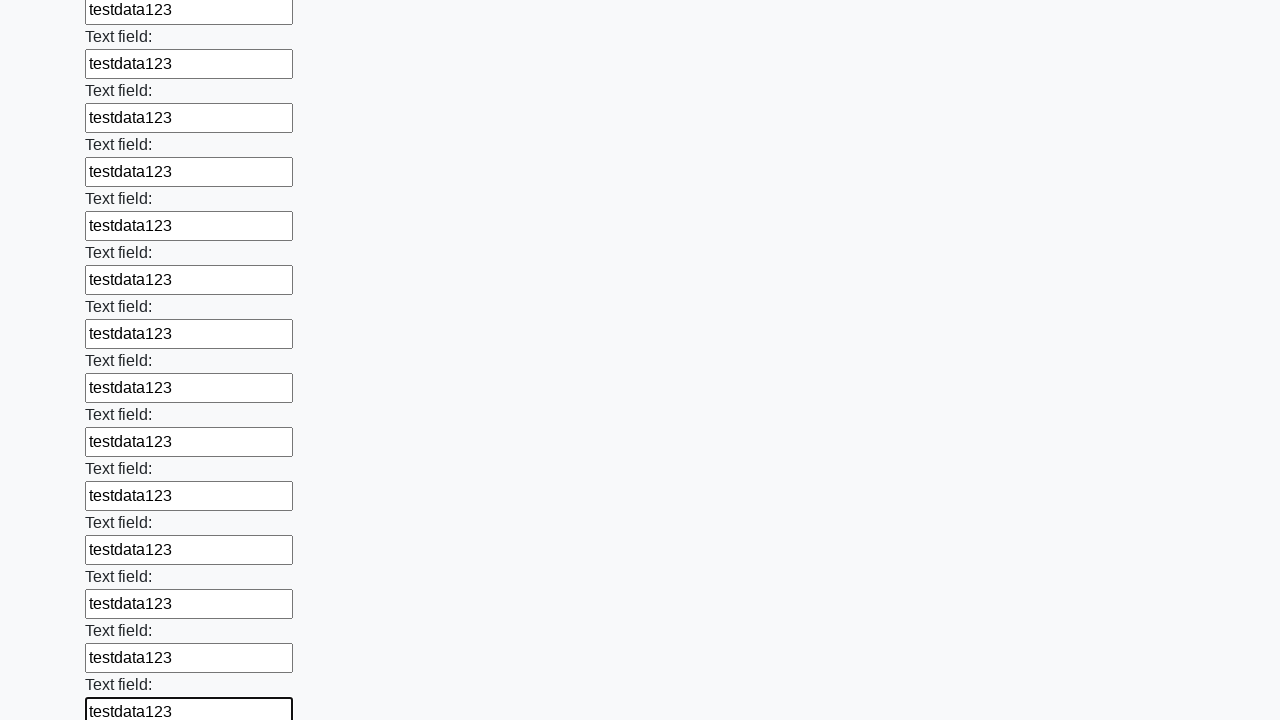

Filled input field with 'testdata123' on input >> nth=48
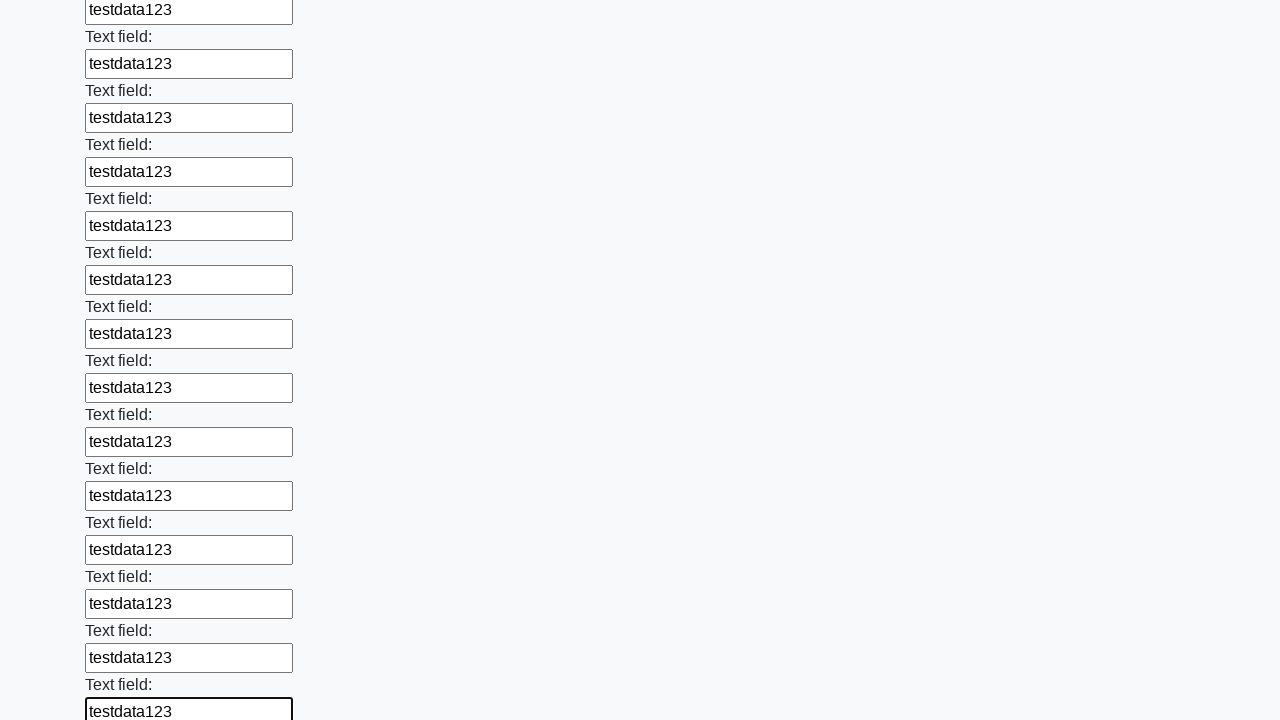

Filled input field with 'testdata123' on input >> nth=49
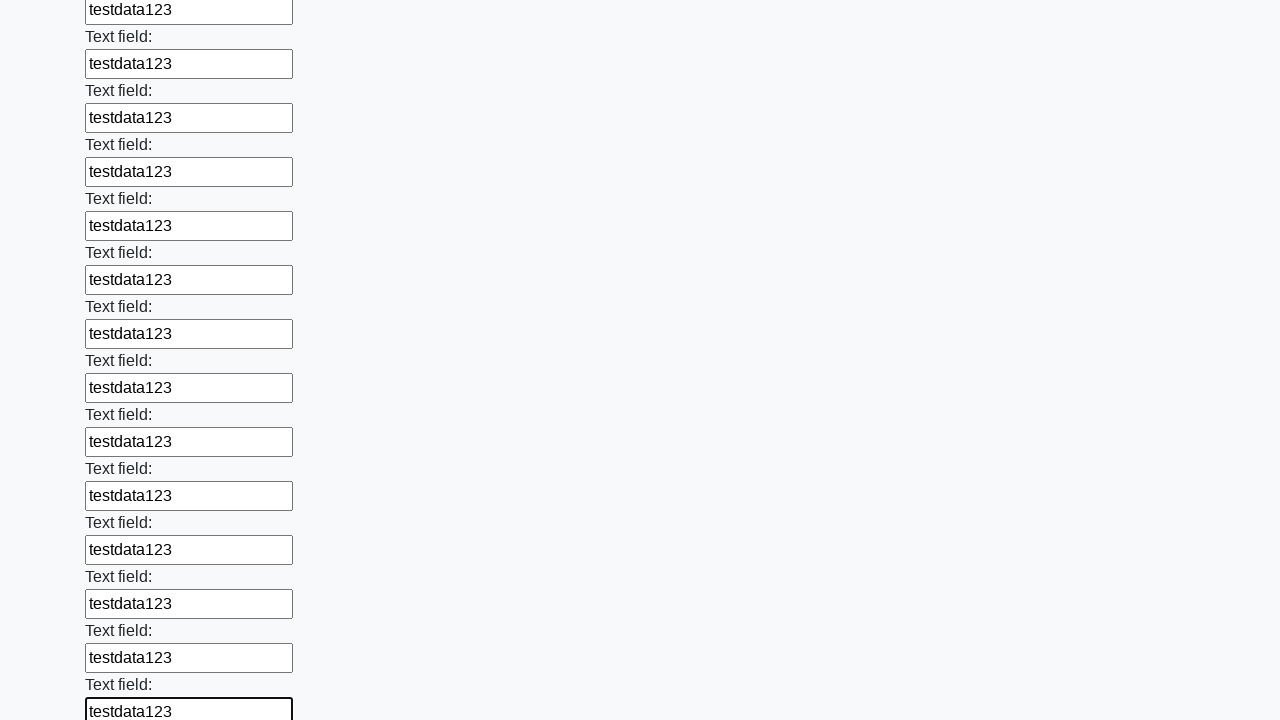

Filled input field with 'testdata123' on input >> nth=50
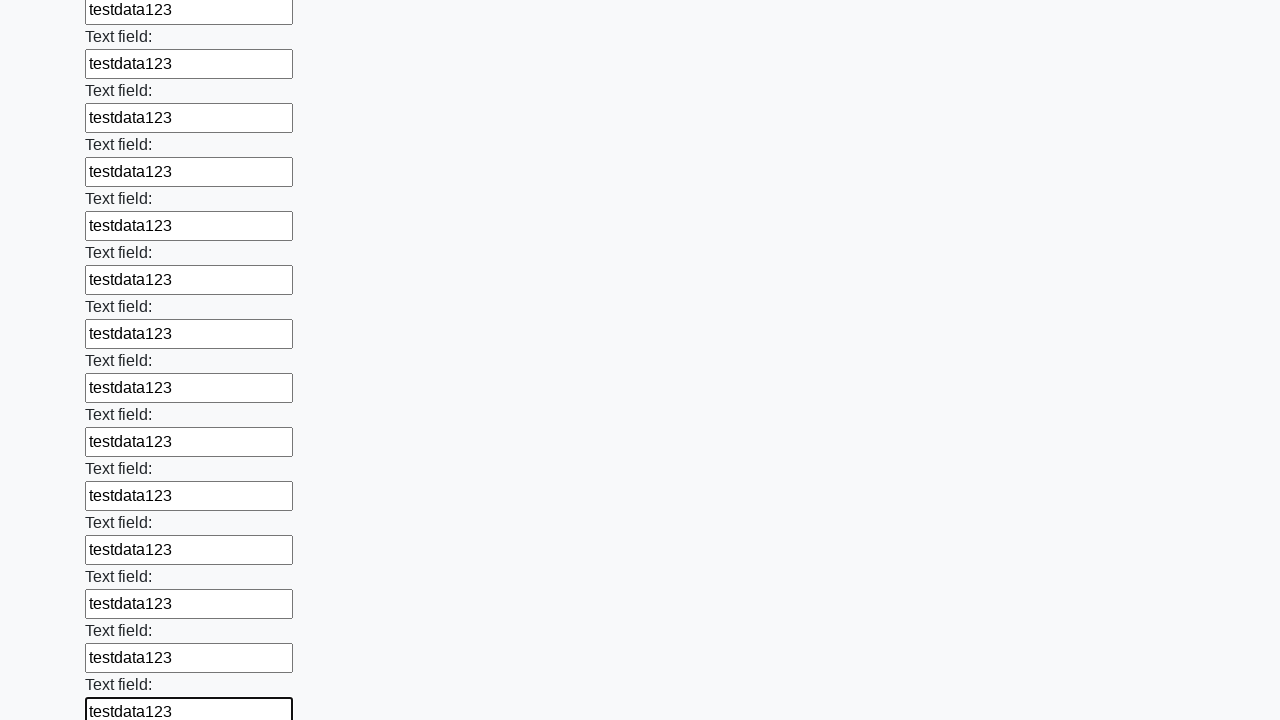

Filled input field with 'testdata123' on input >> nth=51
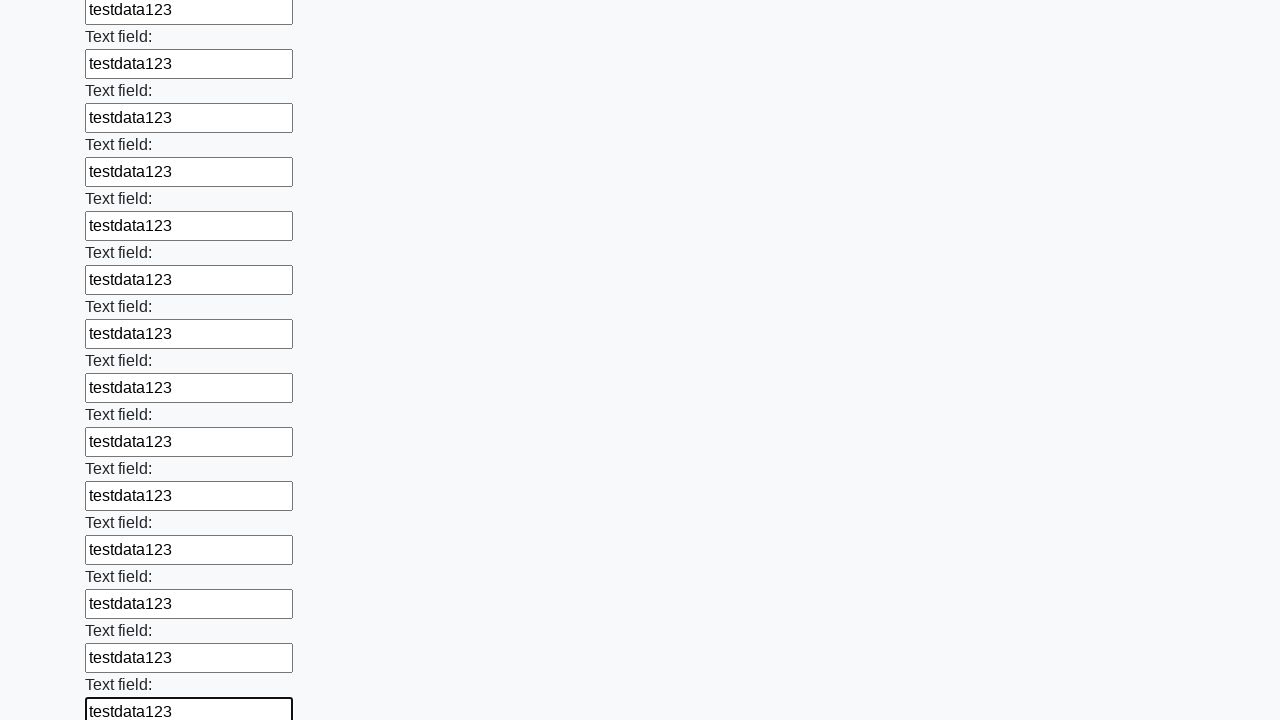

Filled input field with 'testdata123' on input >> nth=52
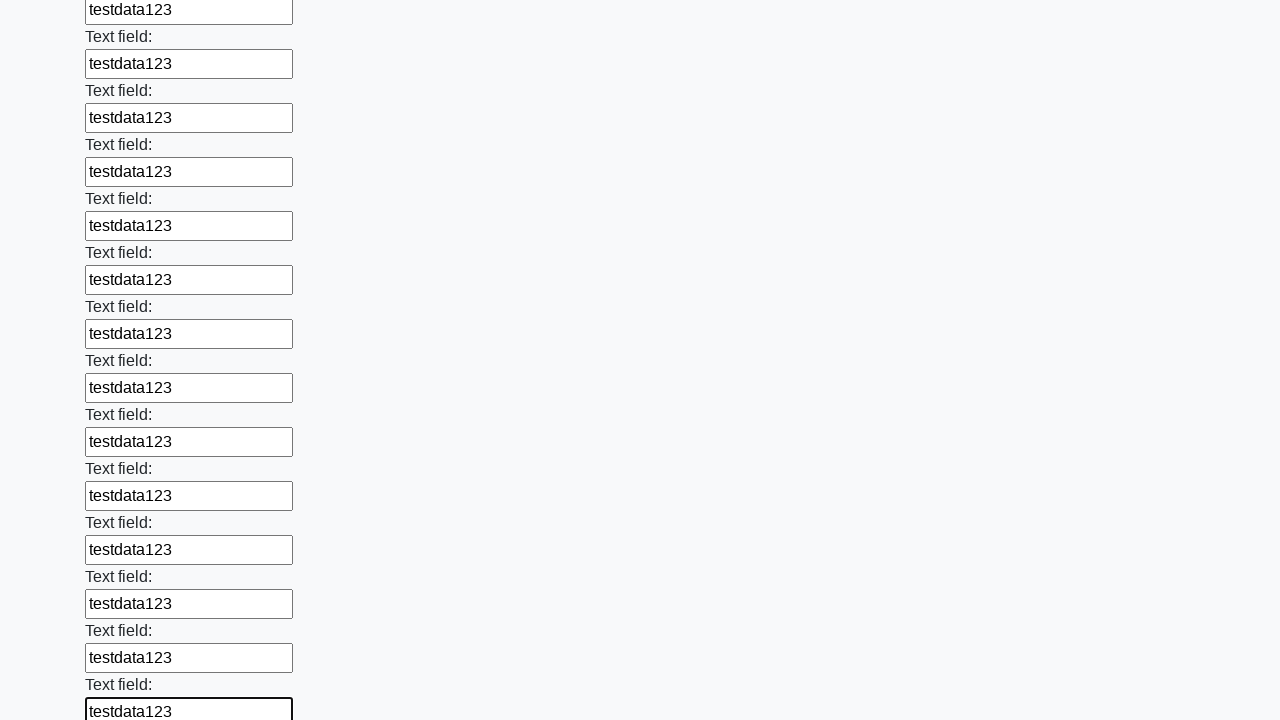

Filled input field with 'testdata123' on input >> nth=53
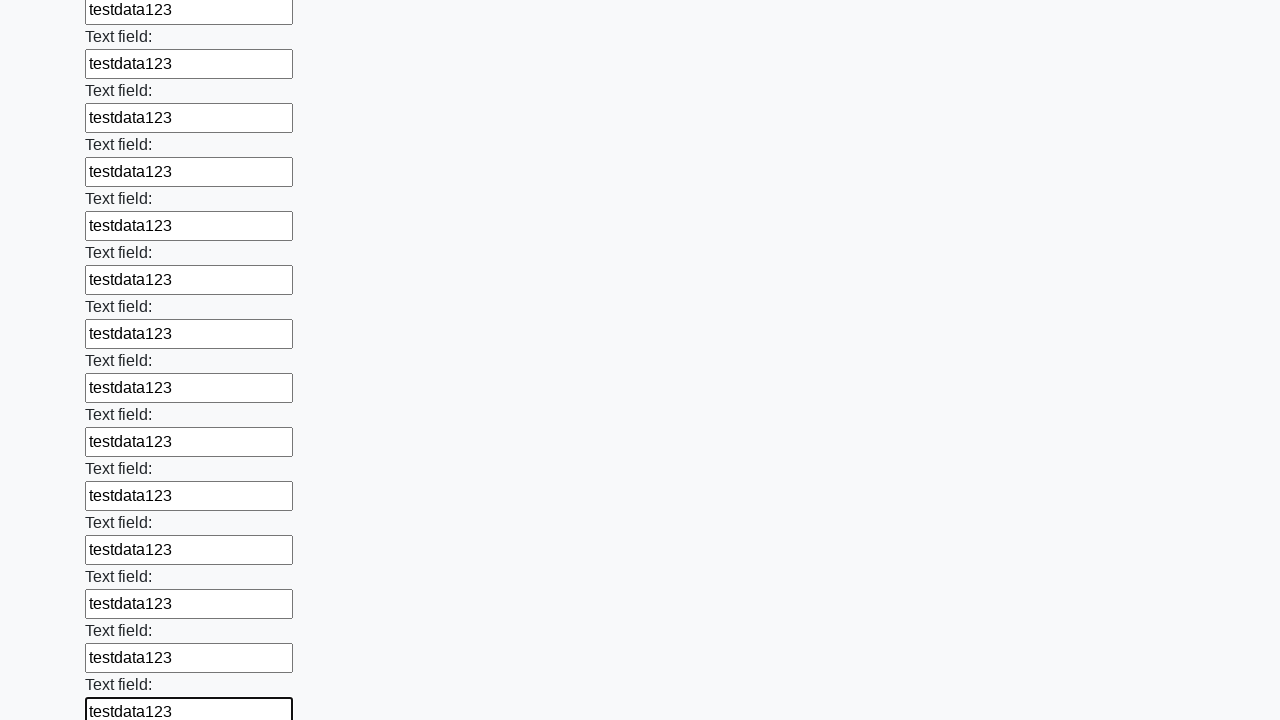

Filled input field with 'testdata123' on input >> nth=54
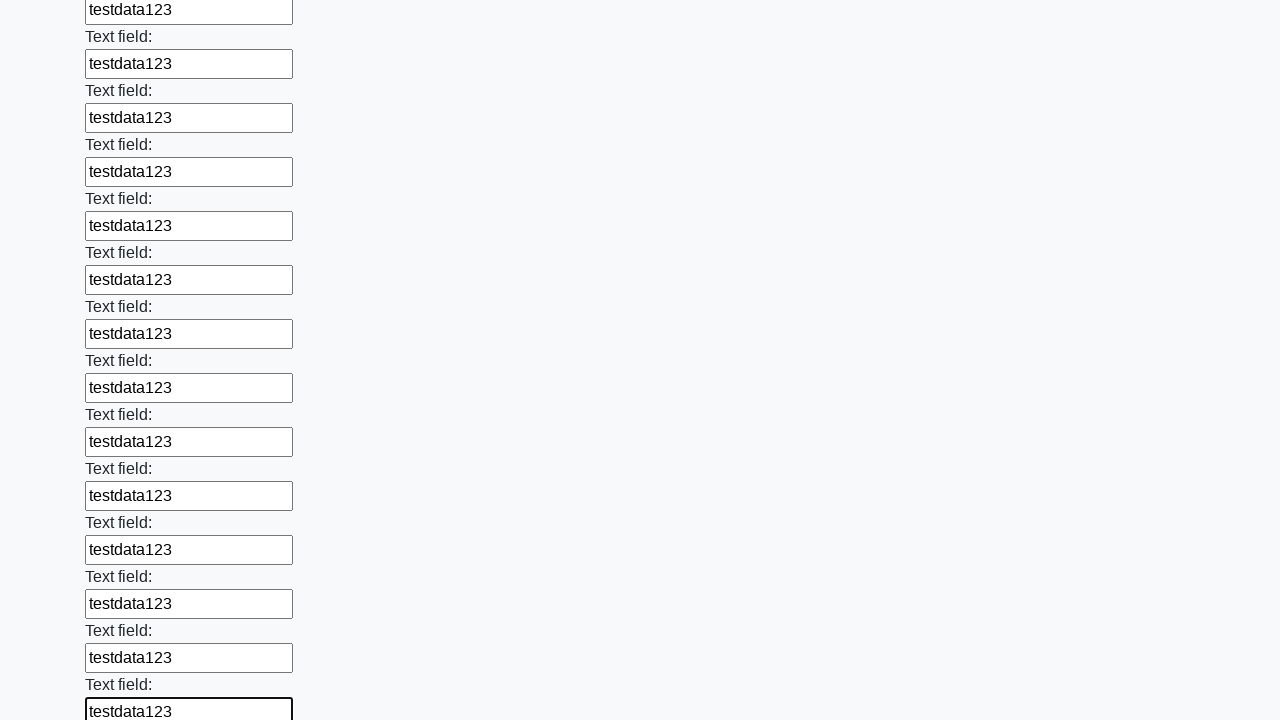

Filled input field with 'testdata123' on input >> nth=55
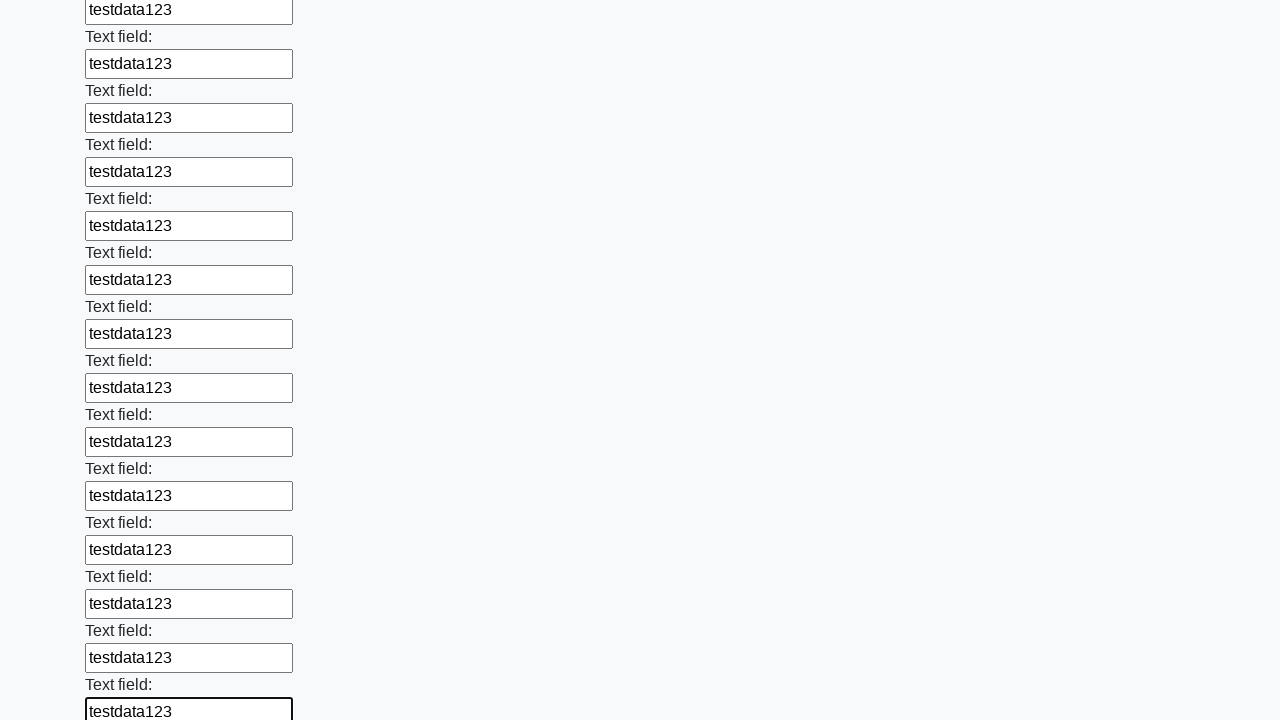

Filled input field with 'testdata123' on input >> nth=56
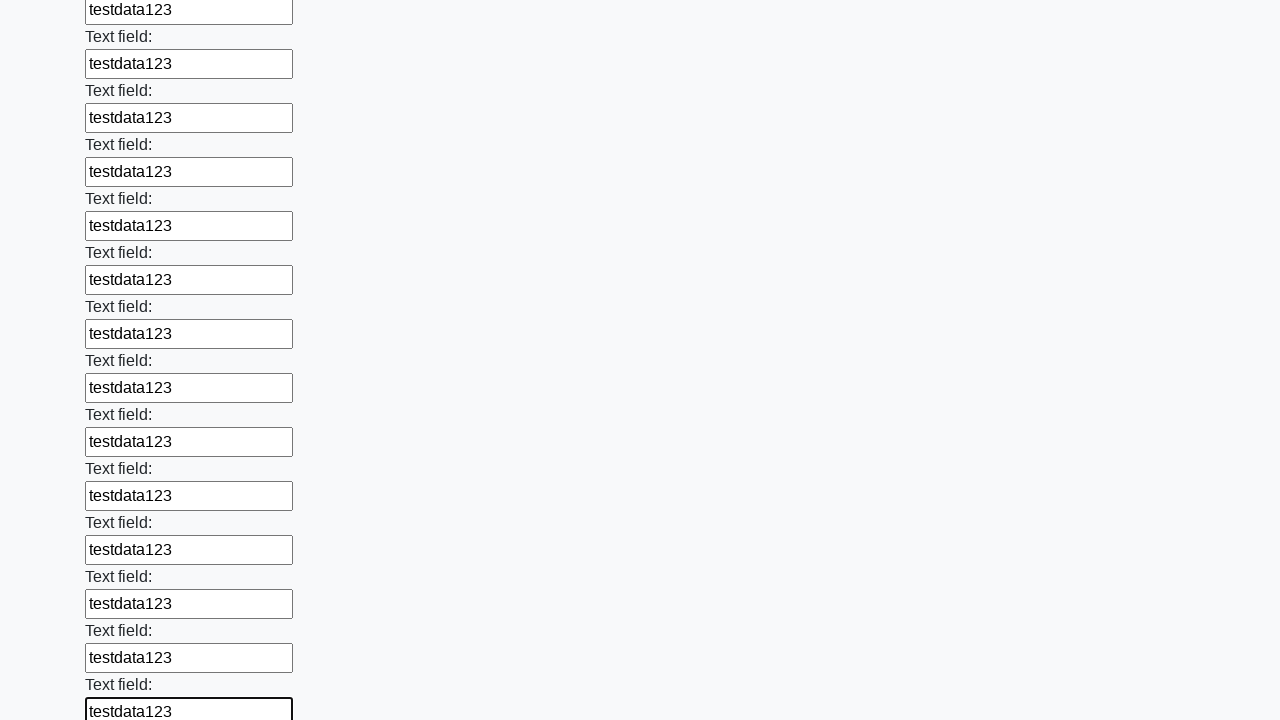

Filled input field with 'testdata123' on input >> nth=57
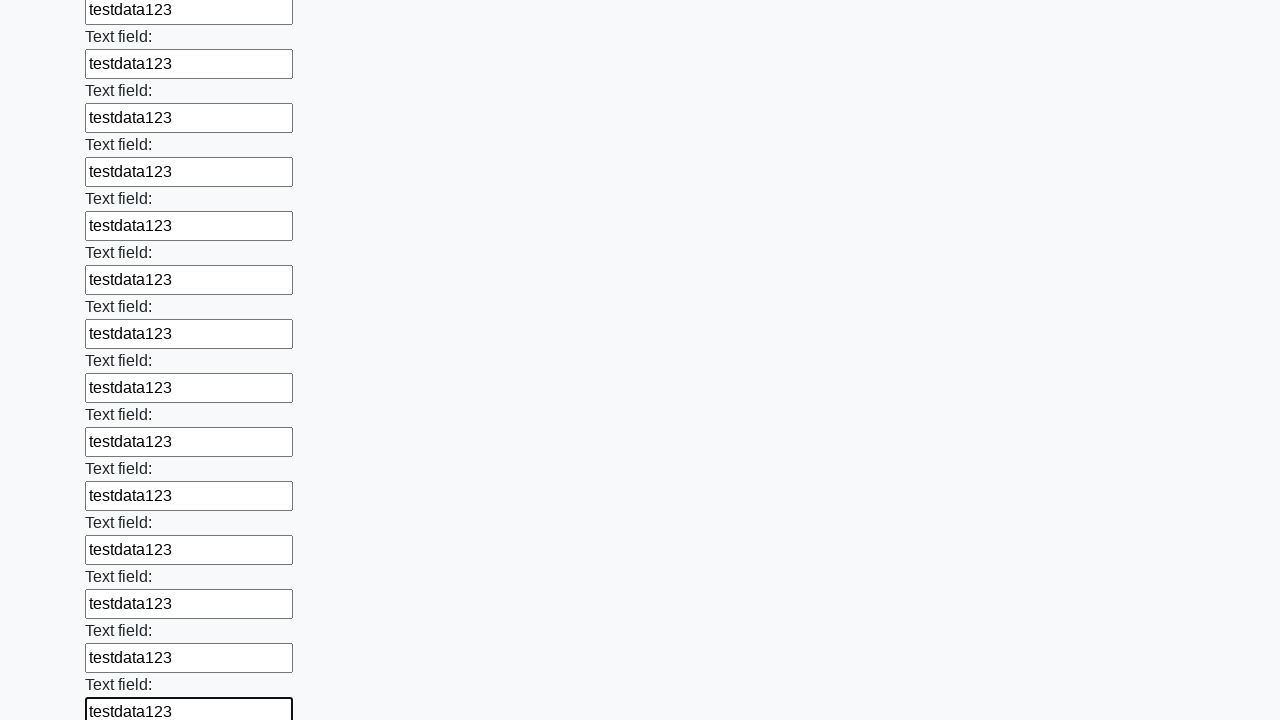

Filled input field with 'testdata123' on input >> nth=58
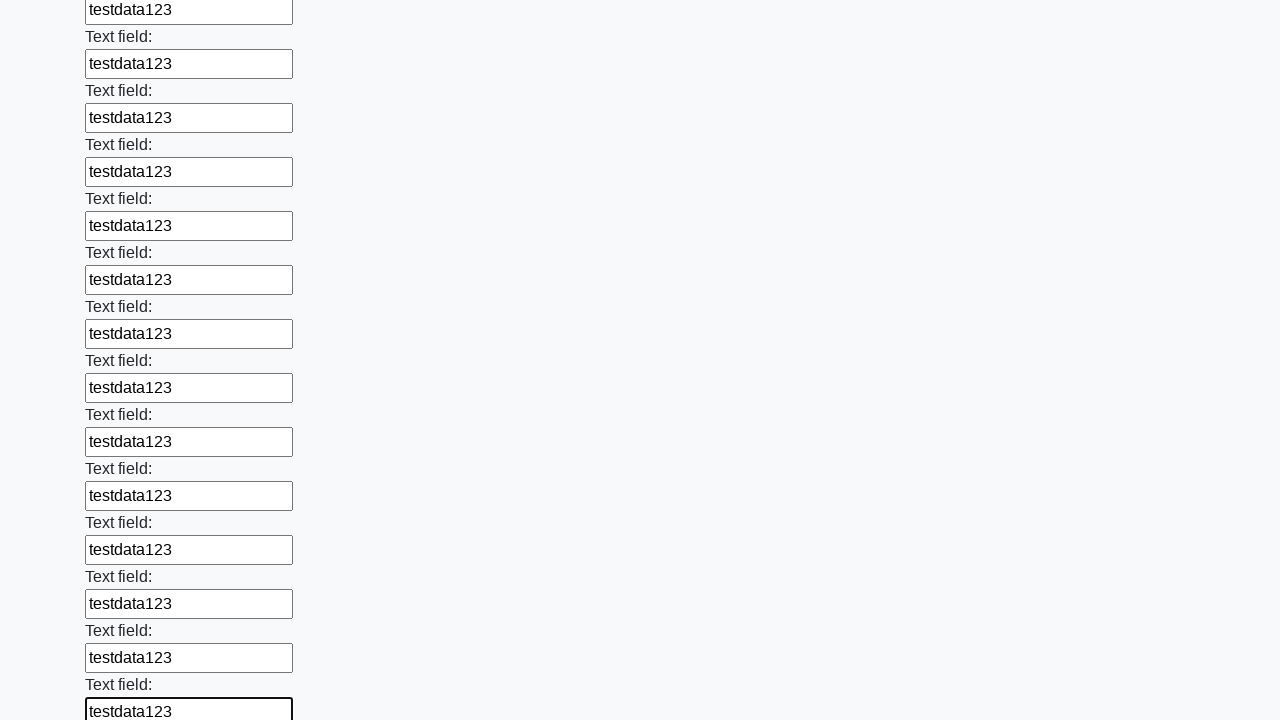

Filled input field with 'testdata123' on input >> nth=59
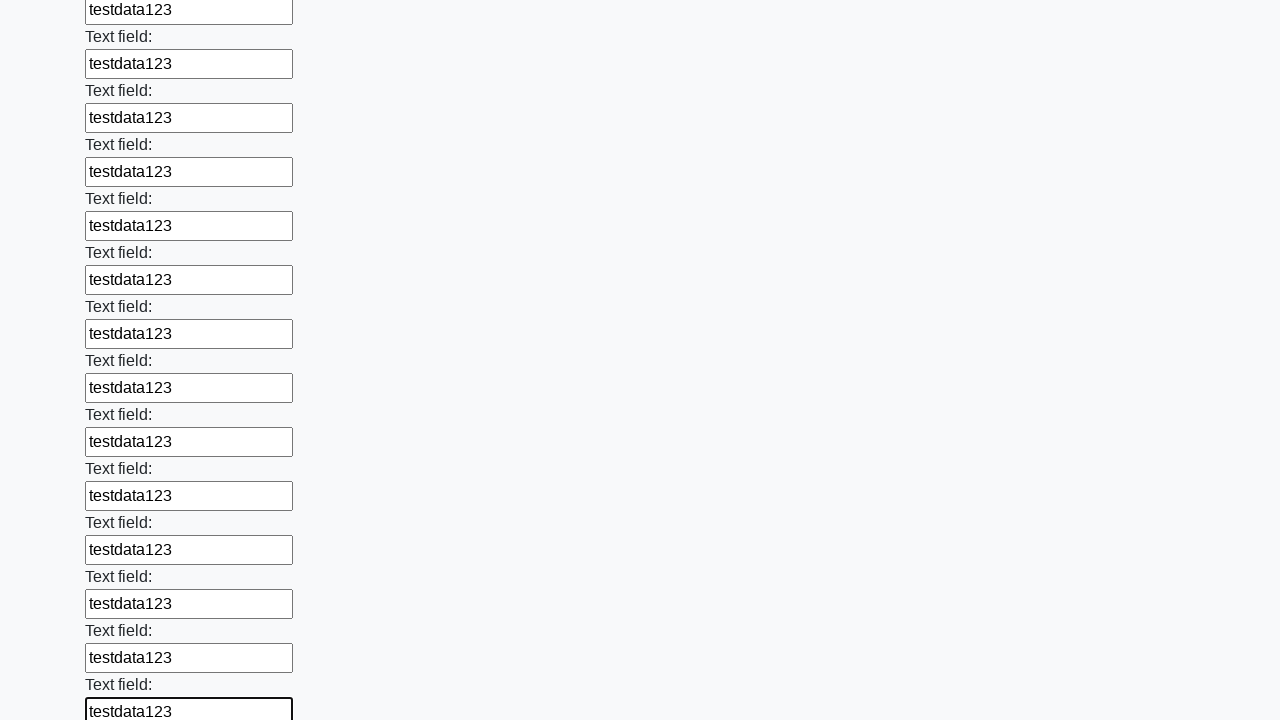

Filled input field with 'testdata123' on input >> nth=60
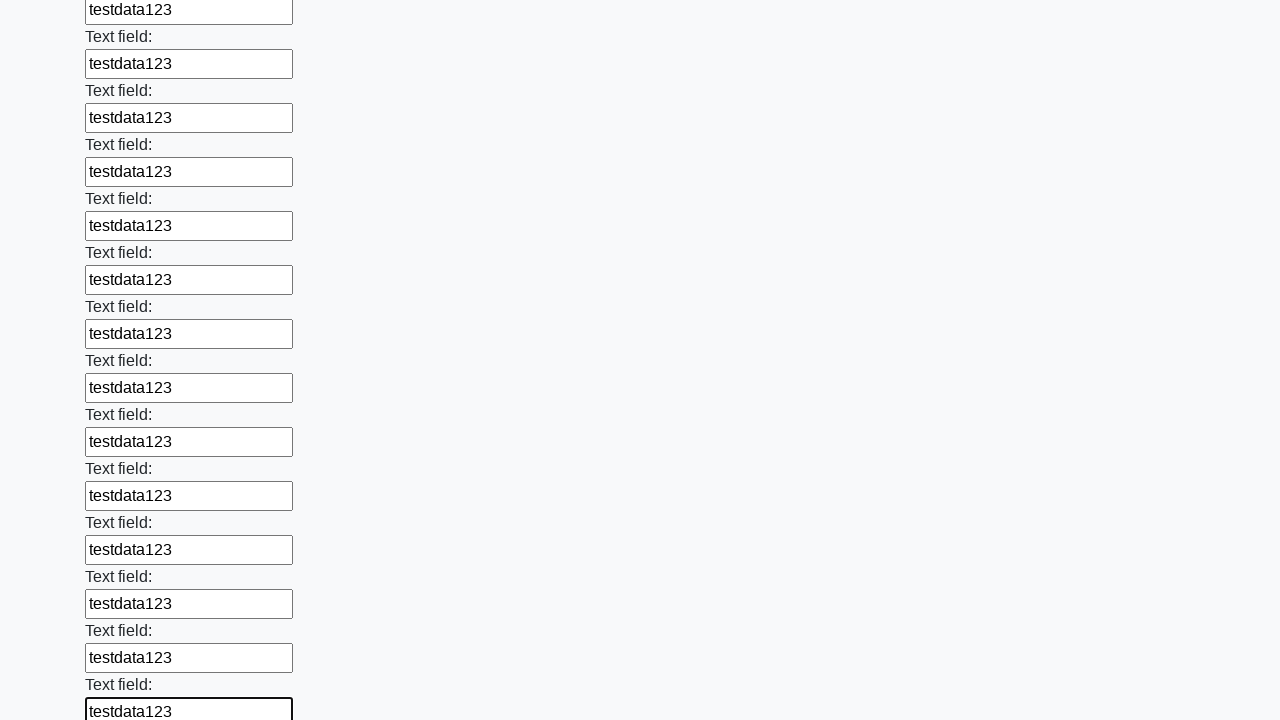

Filled input field with 'testdata123' on input >> nth=61
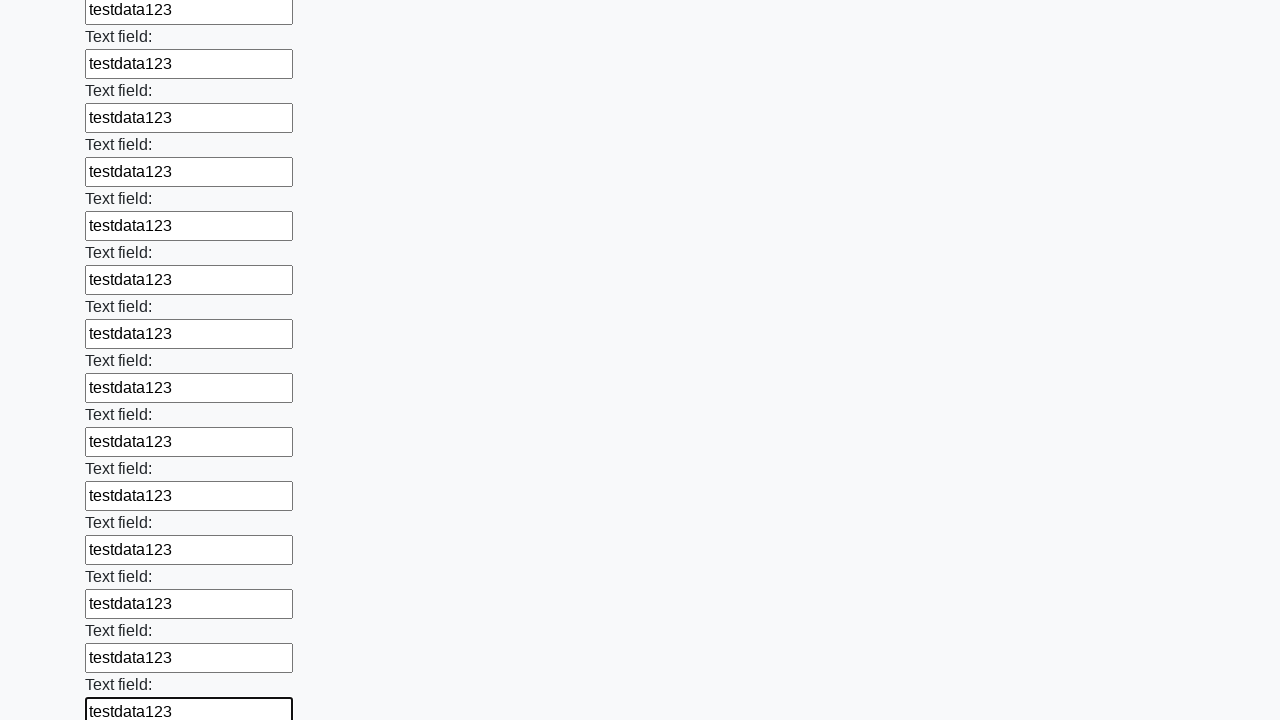

Filled input field with 'testdata123' on input >> nth=62
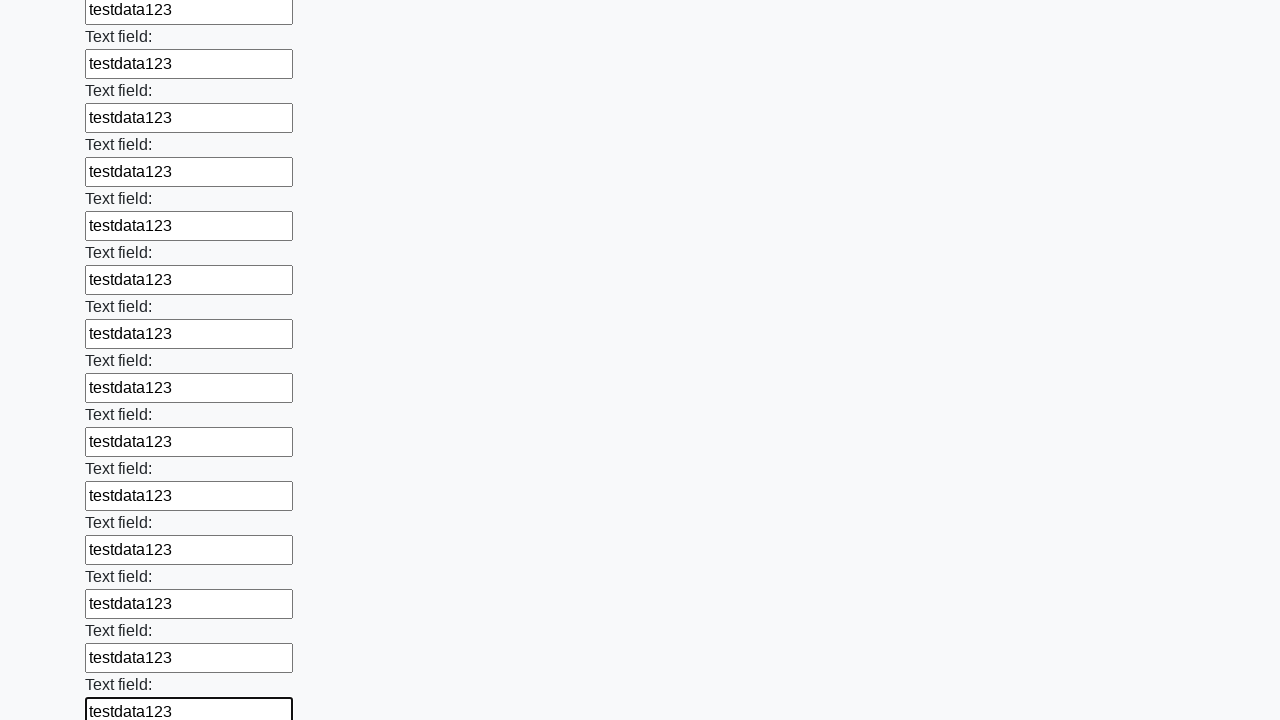

Filled input field with 'testdata123' on input >> nth=63
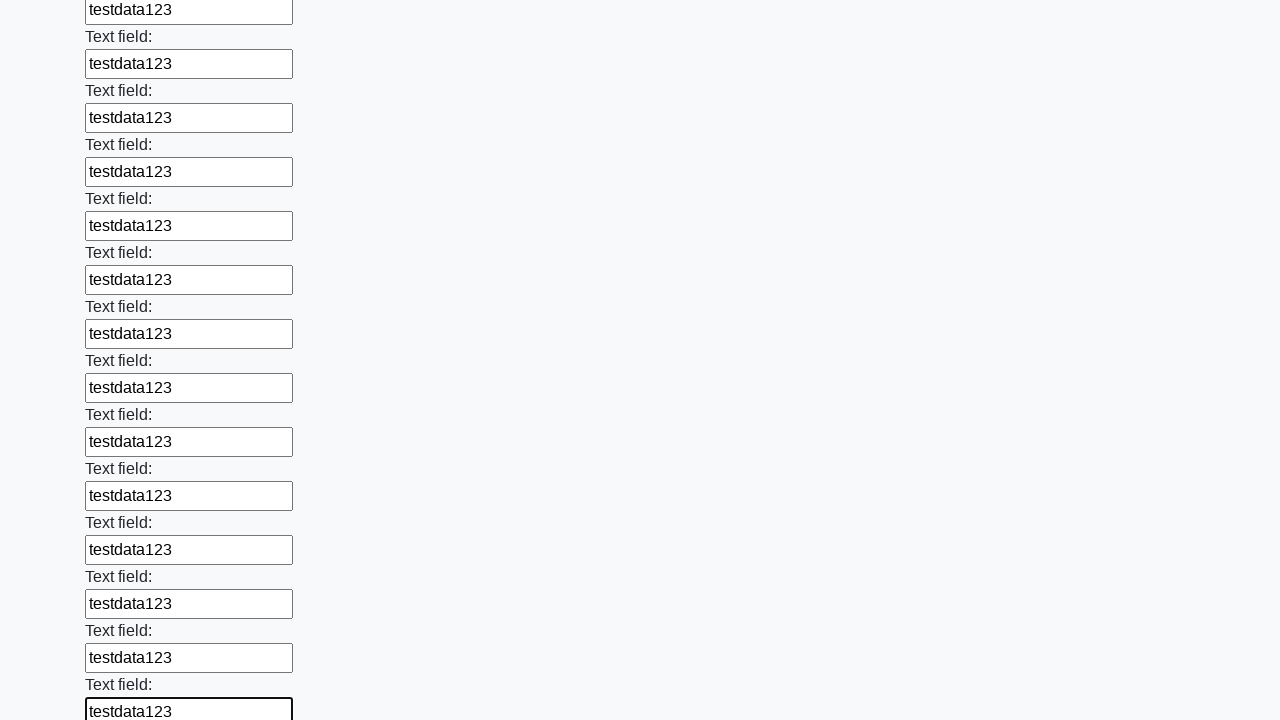

Filled input field with 'testdata123' on input >> nth=64
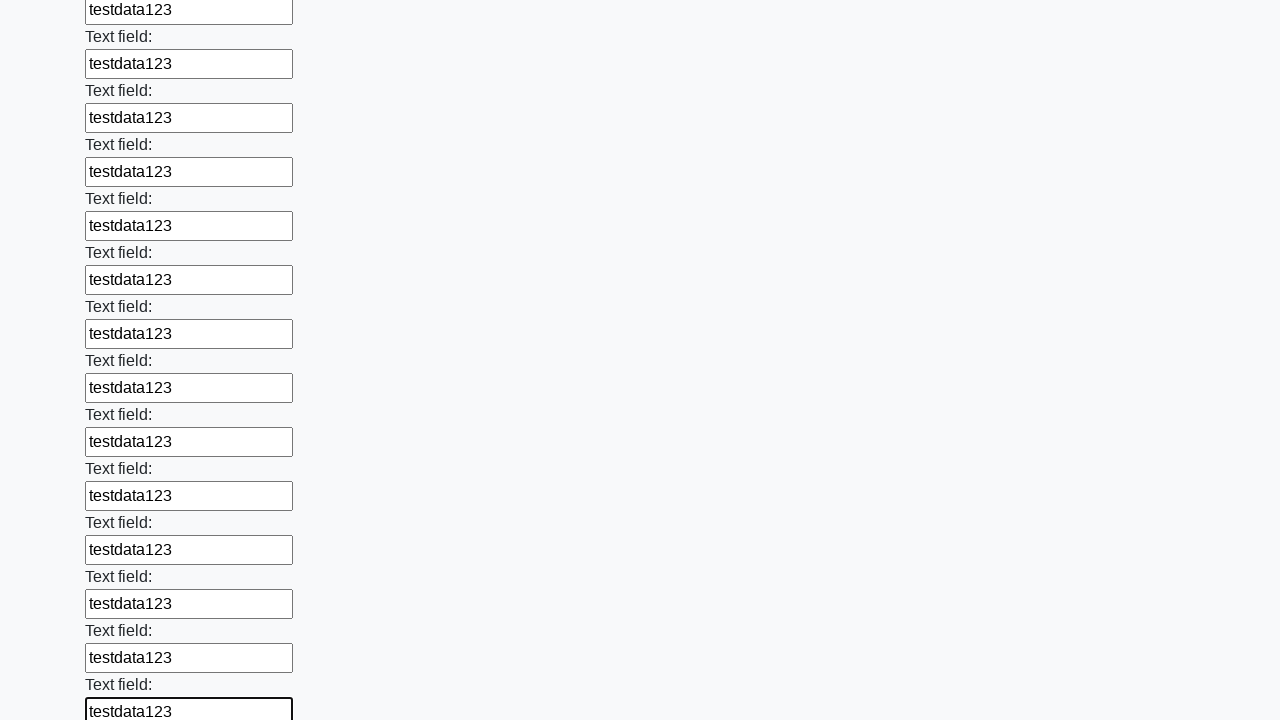

Filled input field with 'testdata123' on input >> nth=65
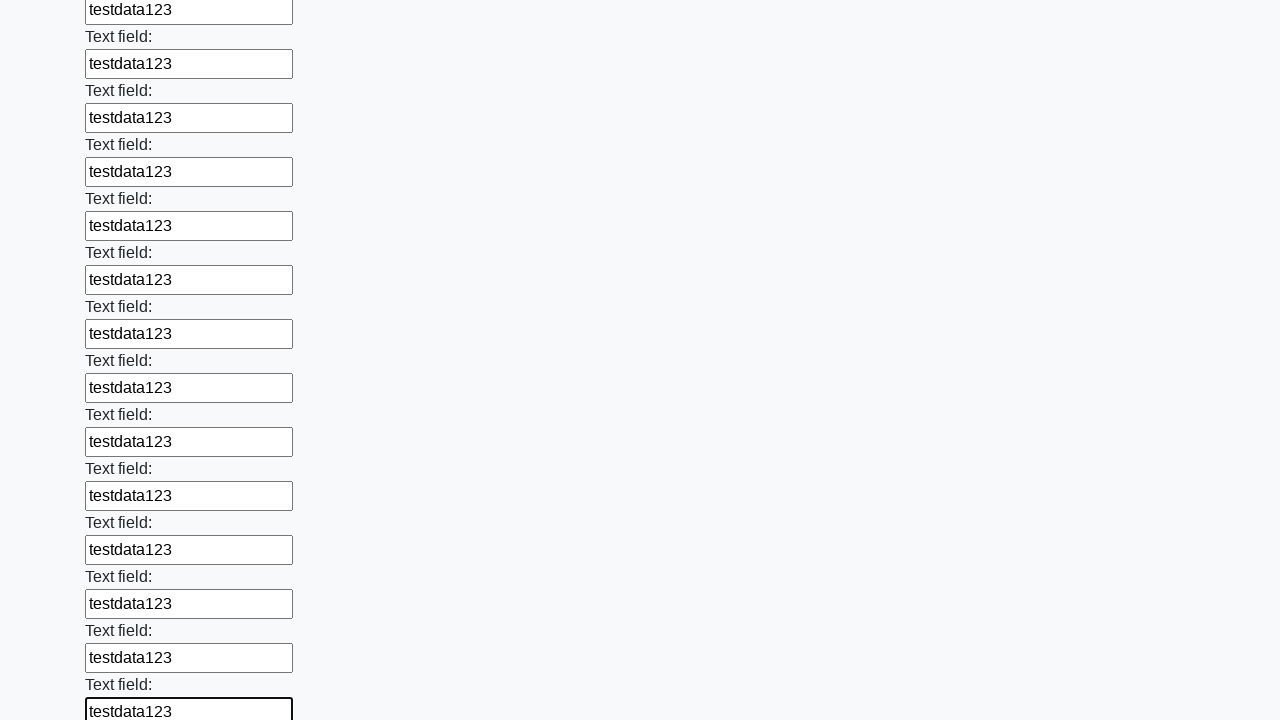

Filled input field with 'testdata123' on input >> nth=66
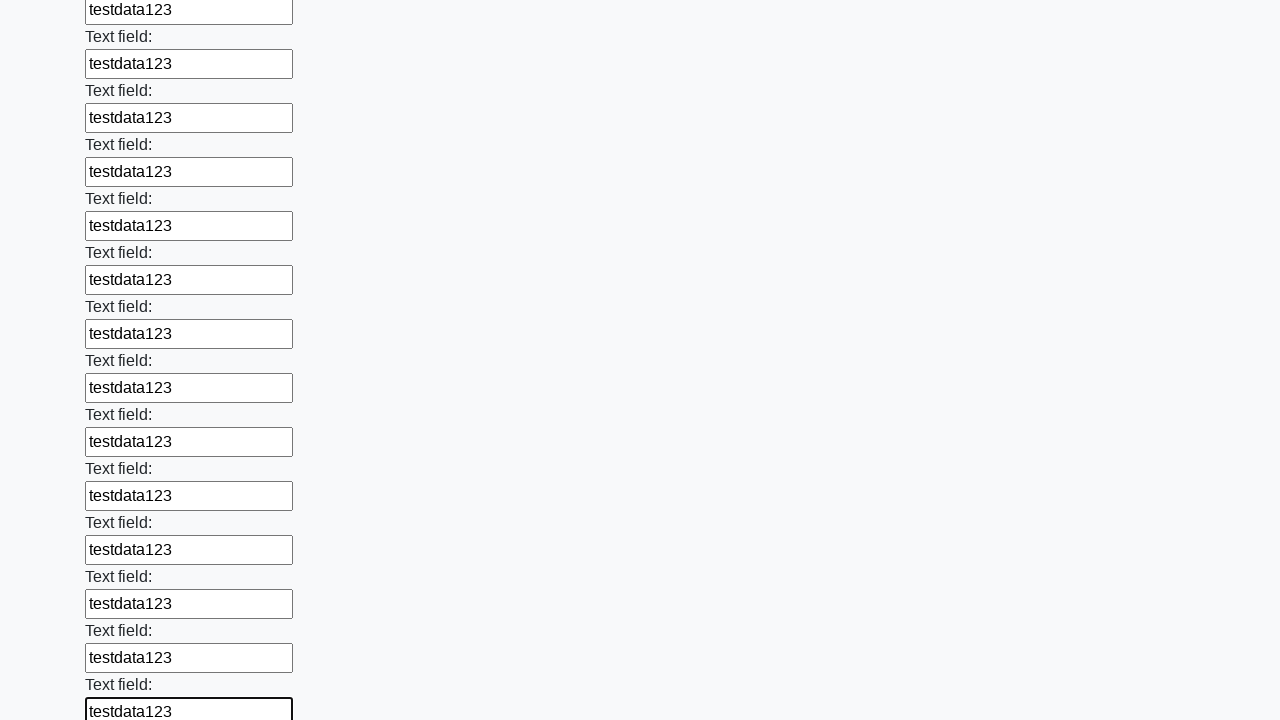

Filled input field with 'testdata123' on input >> nth=67
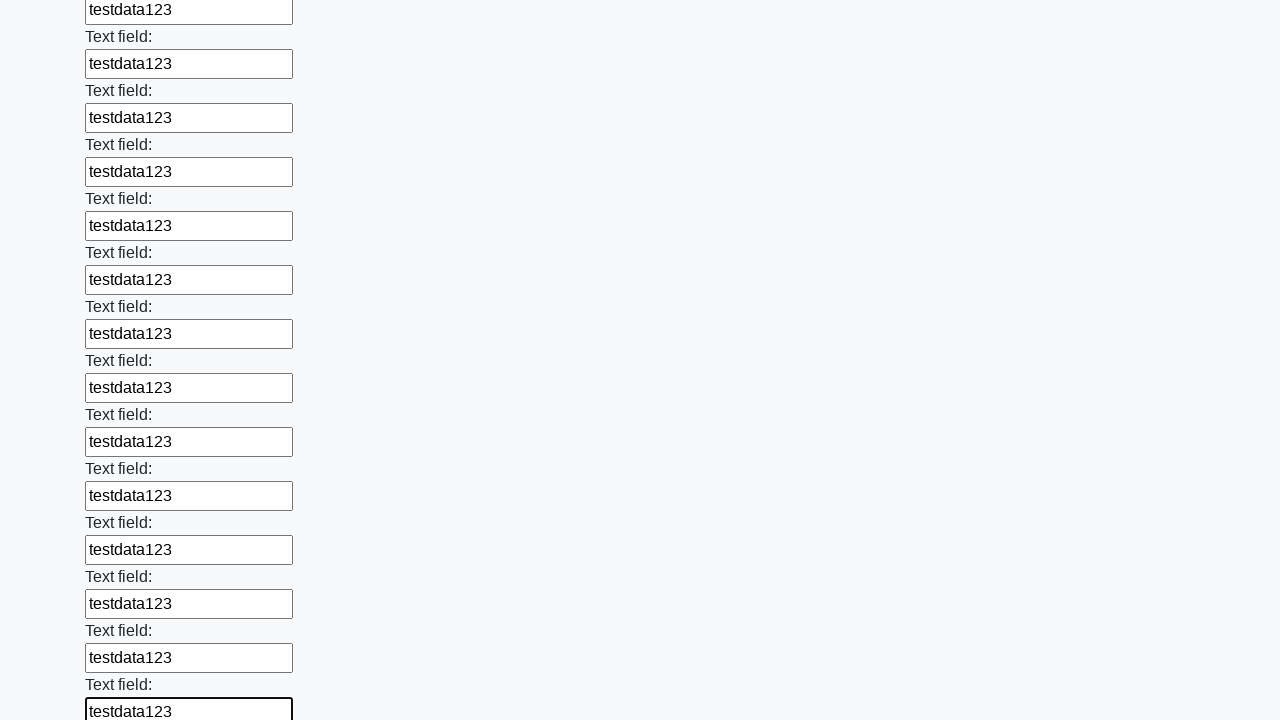

Filled input field with 'testdata123' on input >> nth=68
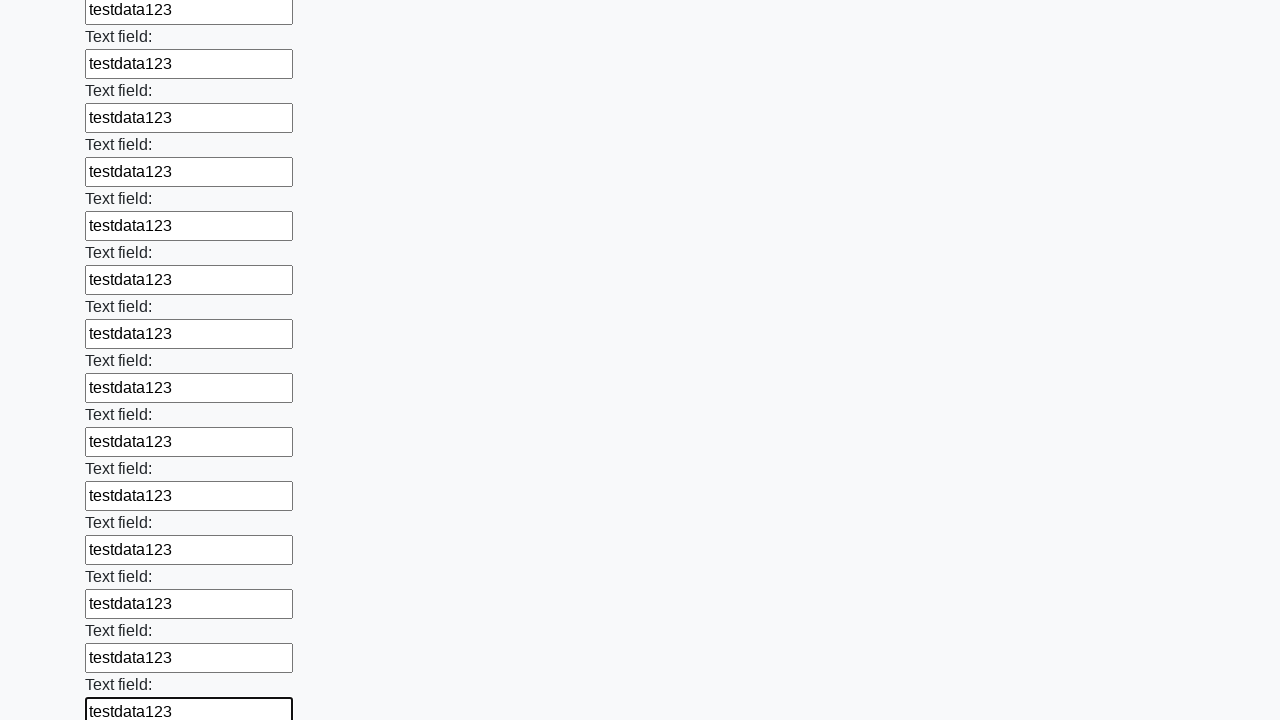

Filled input field with 'testdata123' on input >> nth=69
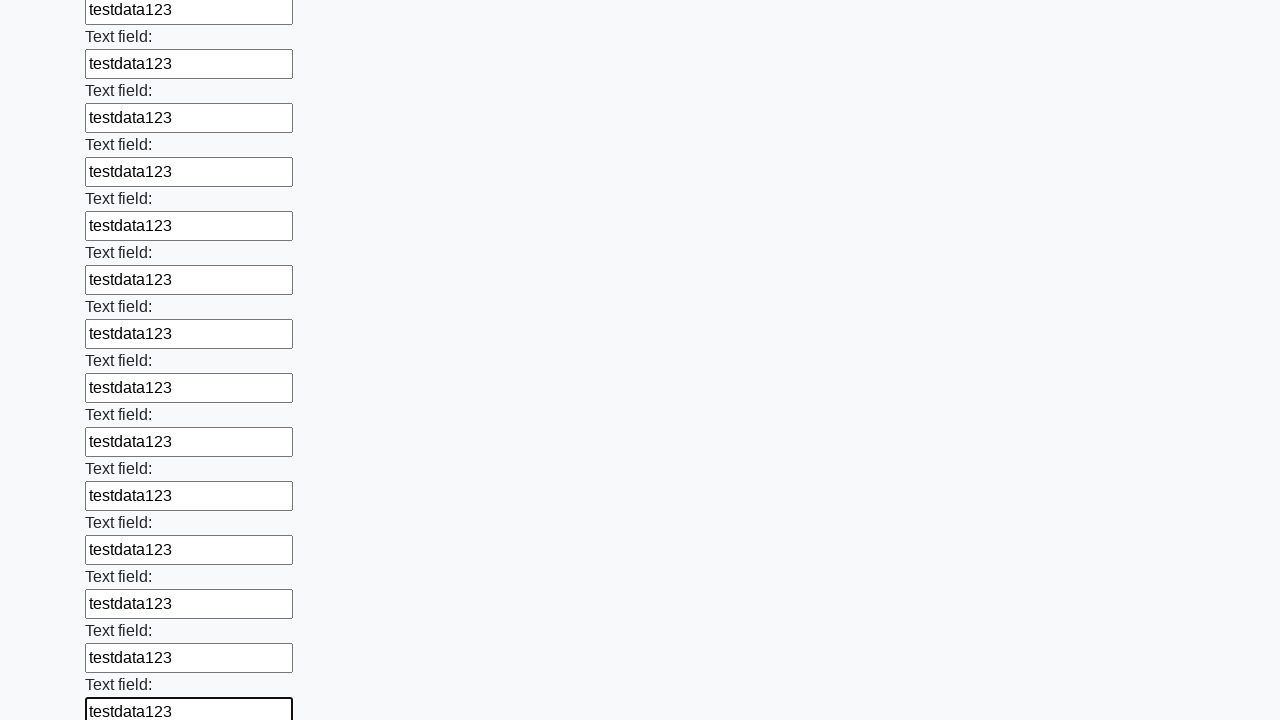

Filled input field with 'testdata123' on input >> nth=70
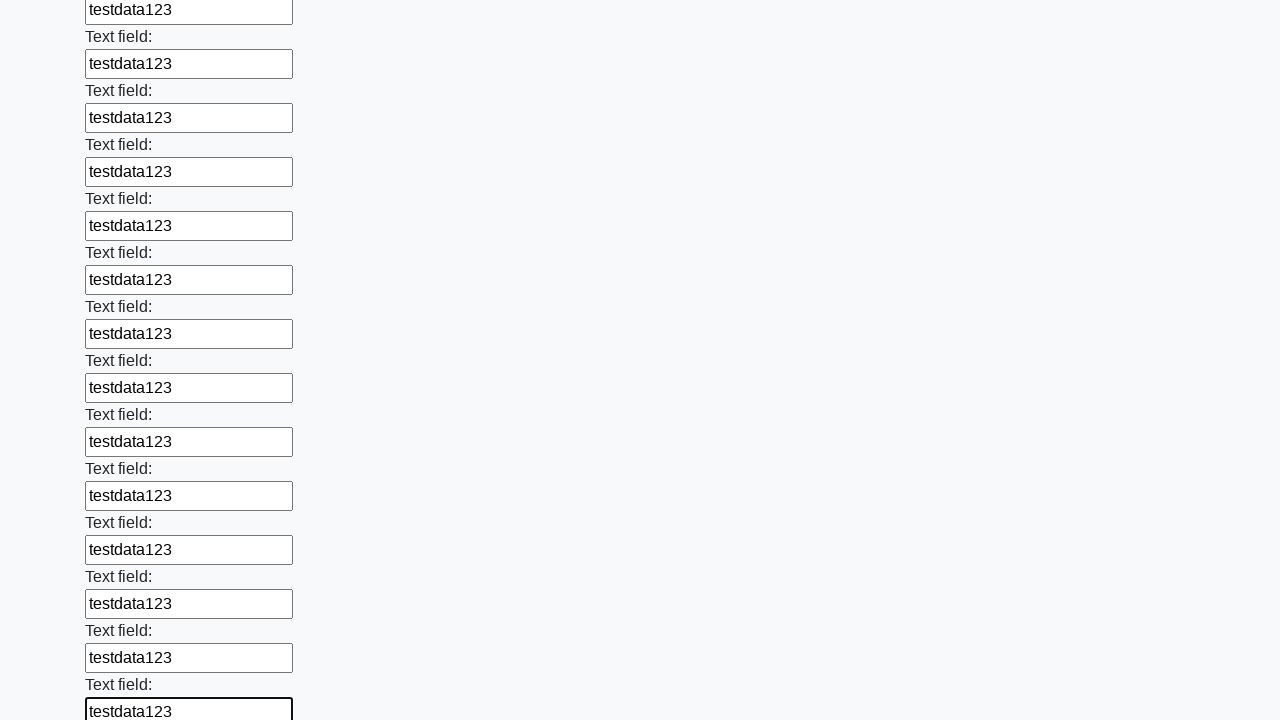

Filled input field with 'testdata123' on input >> nth=71
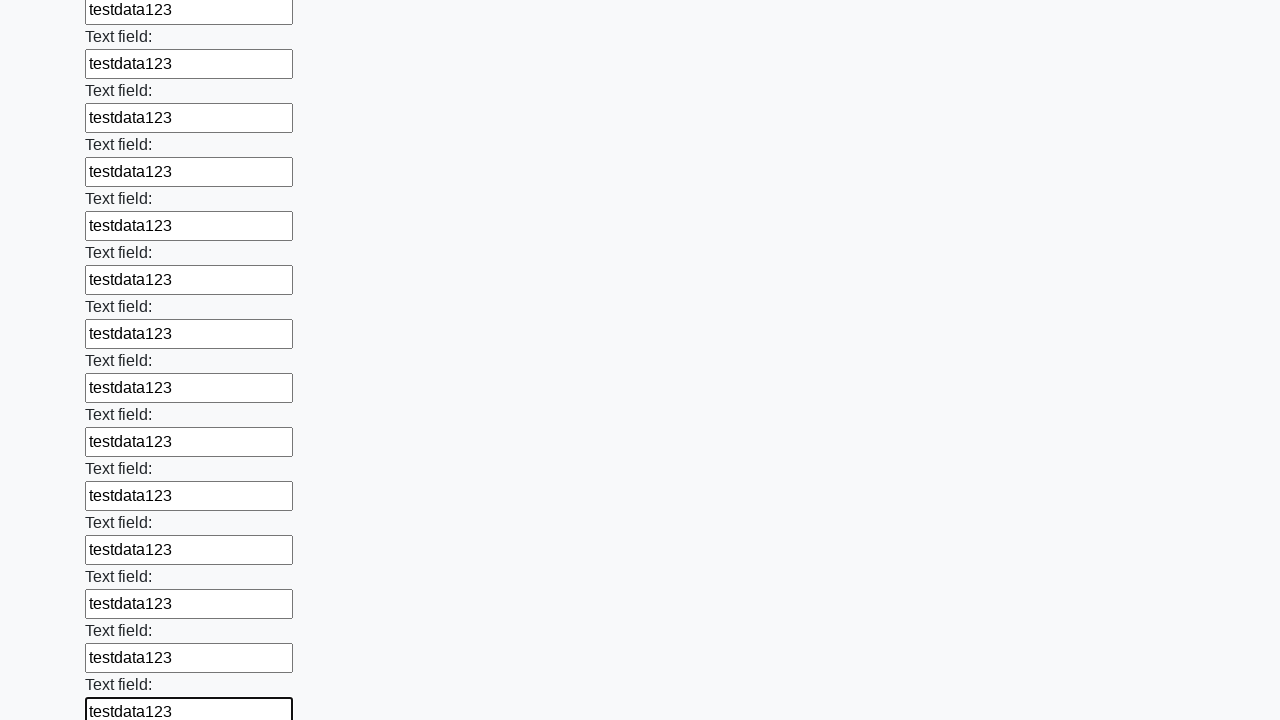

Filled input field with 'testdata123' on input >> nth=72
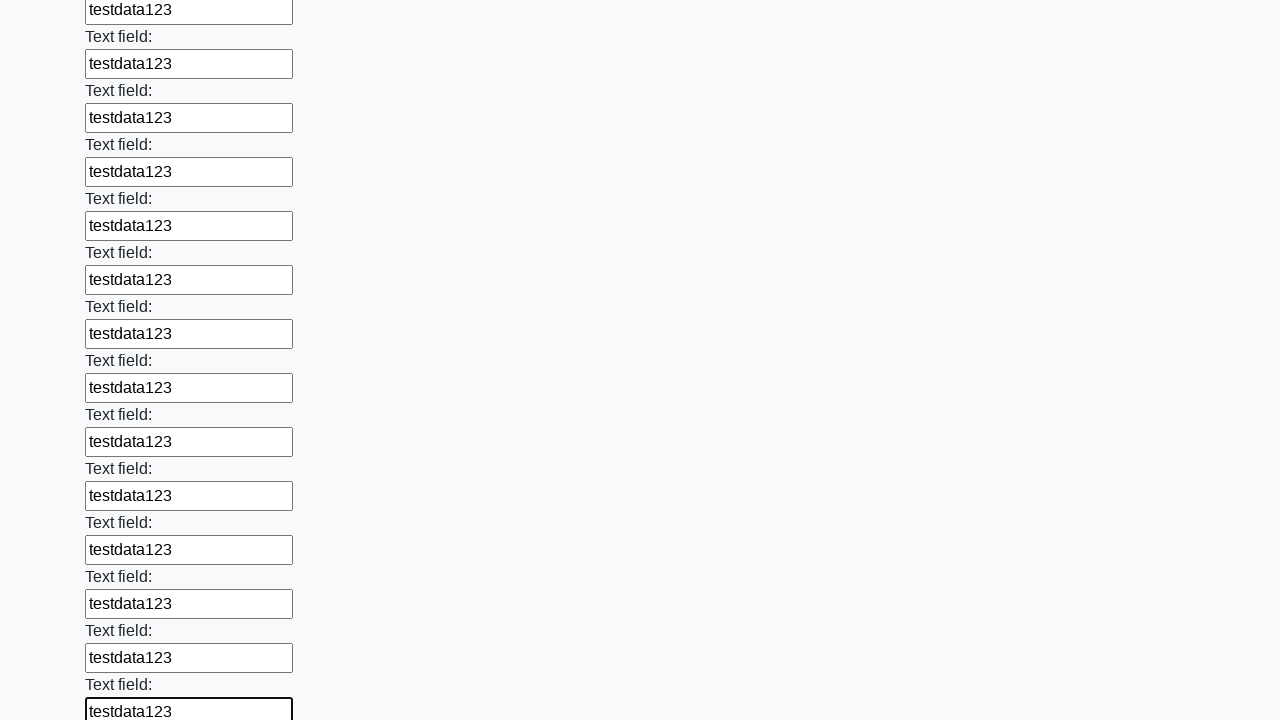

Filled input field with 'testdata123' on input >> nth=73
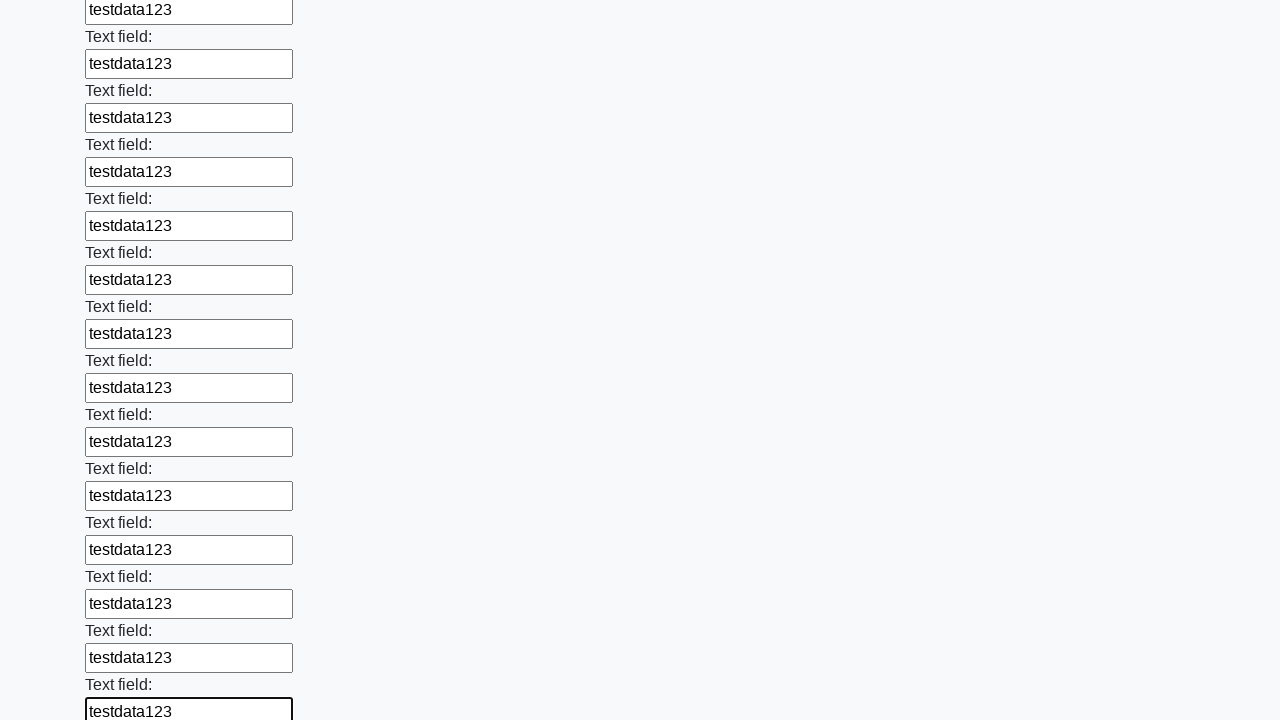

Filled input field with 'testdata123' on input >> nth=74
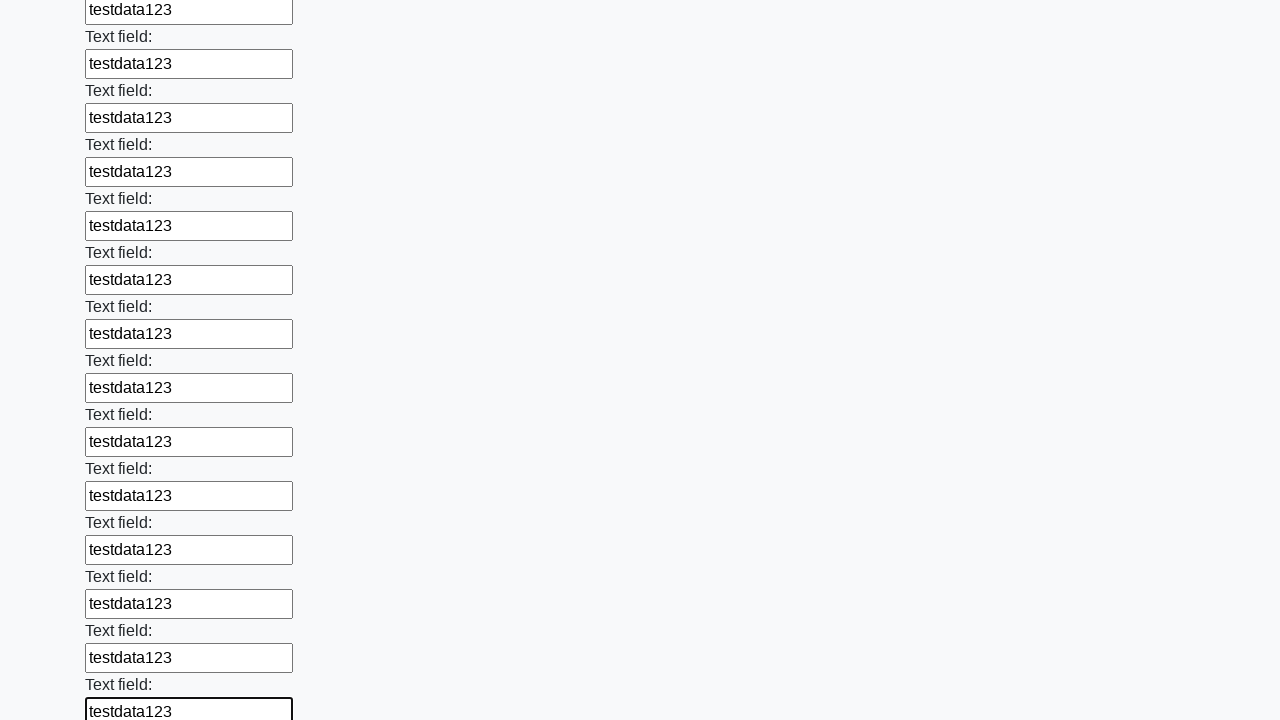

Filled input field with 'testdata123' on input >> nth=75
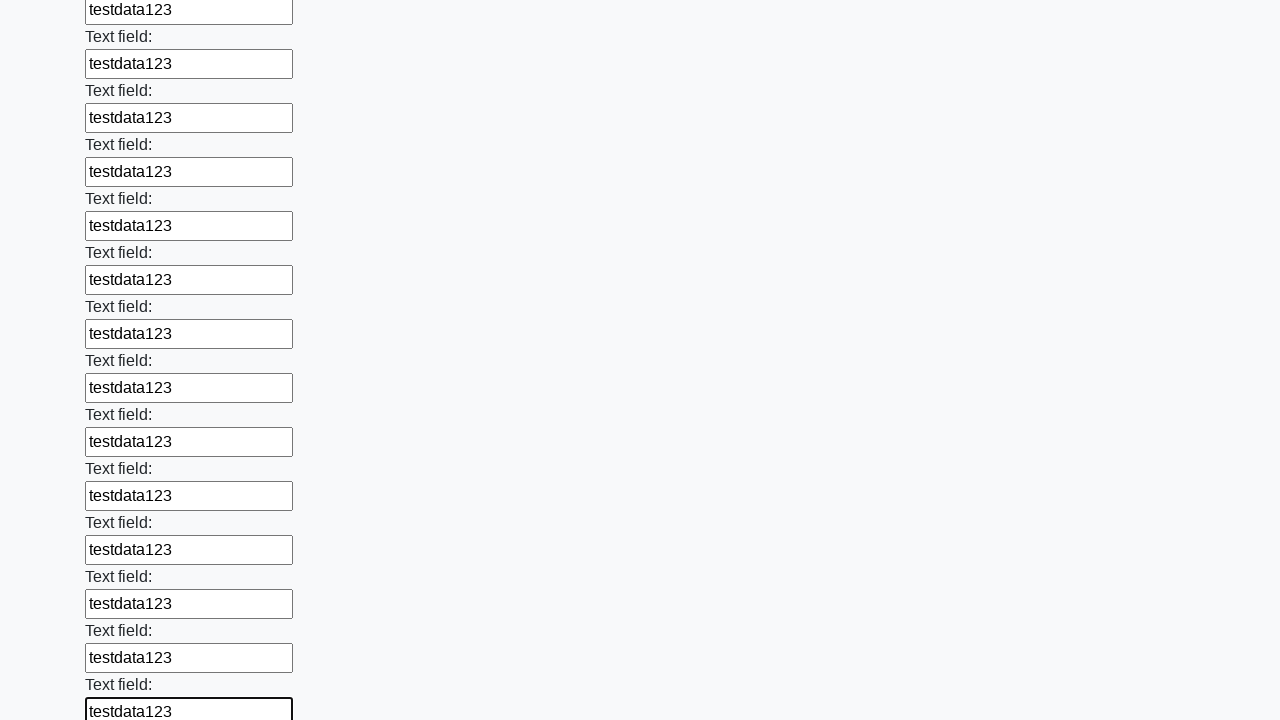

Filled input field with 'testdata123' on input >> nth=76
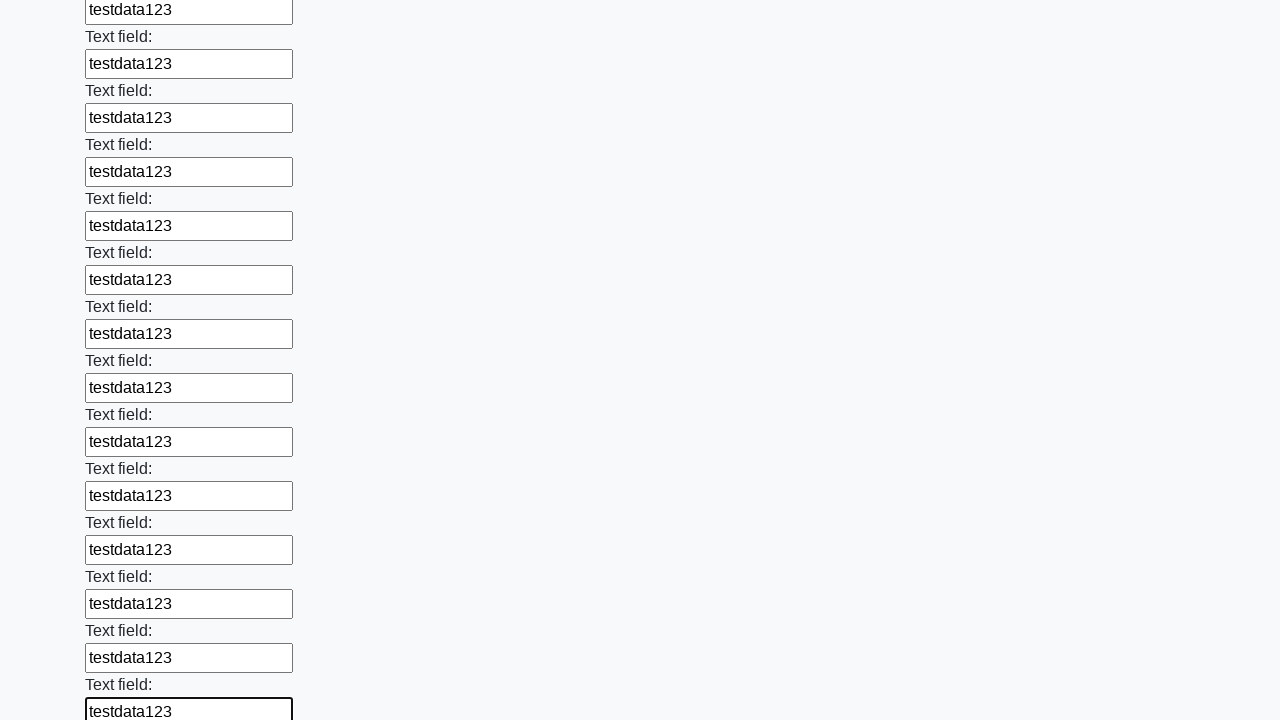

Filled input field with 'testdata123' on input >> nth=77
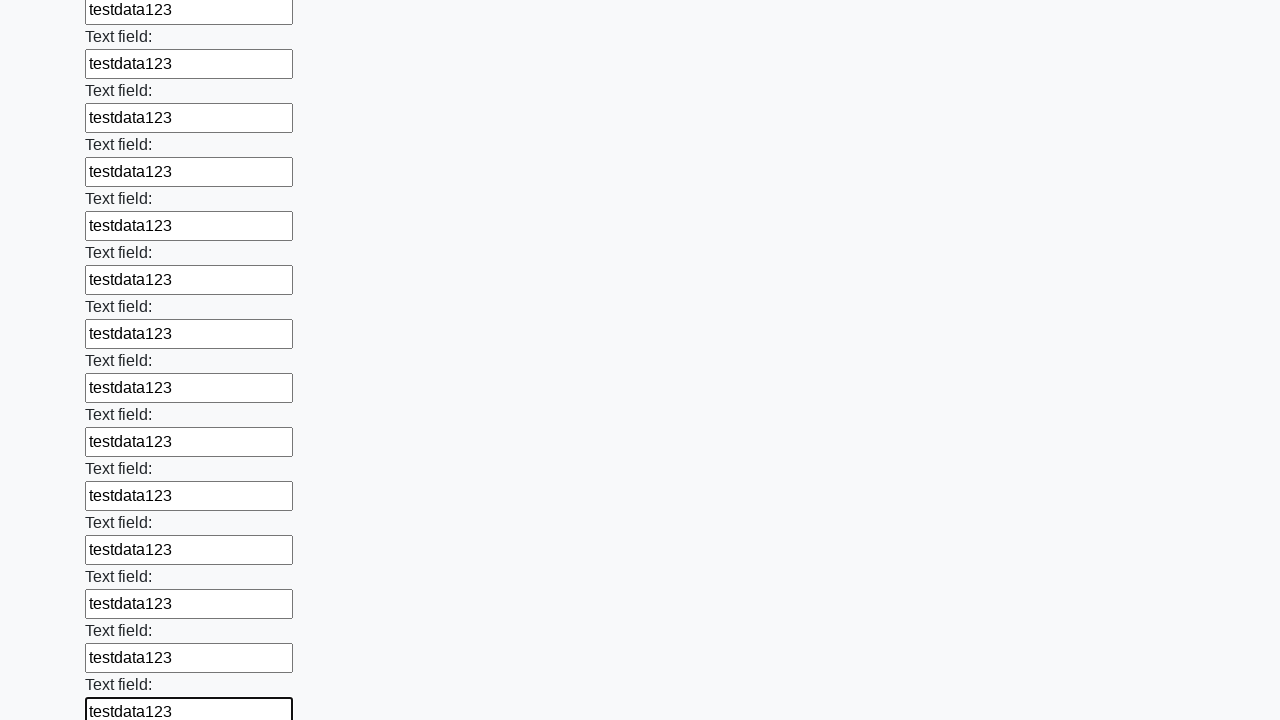

Filled input field with 'testdata123' on input >> nth=78
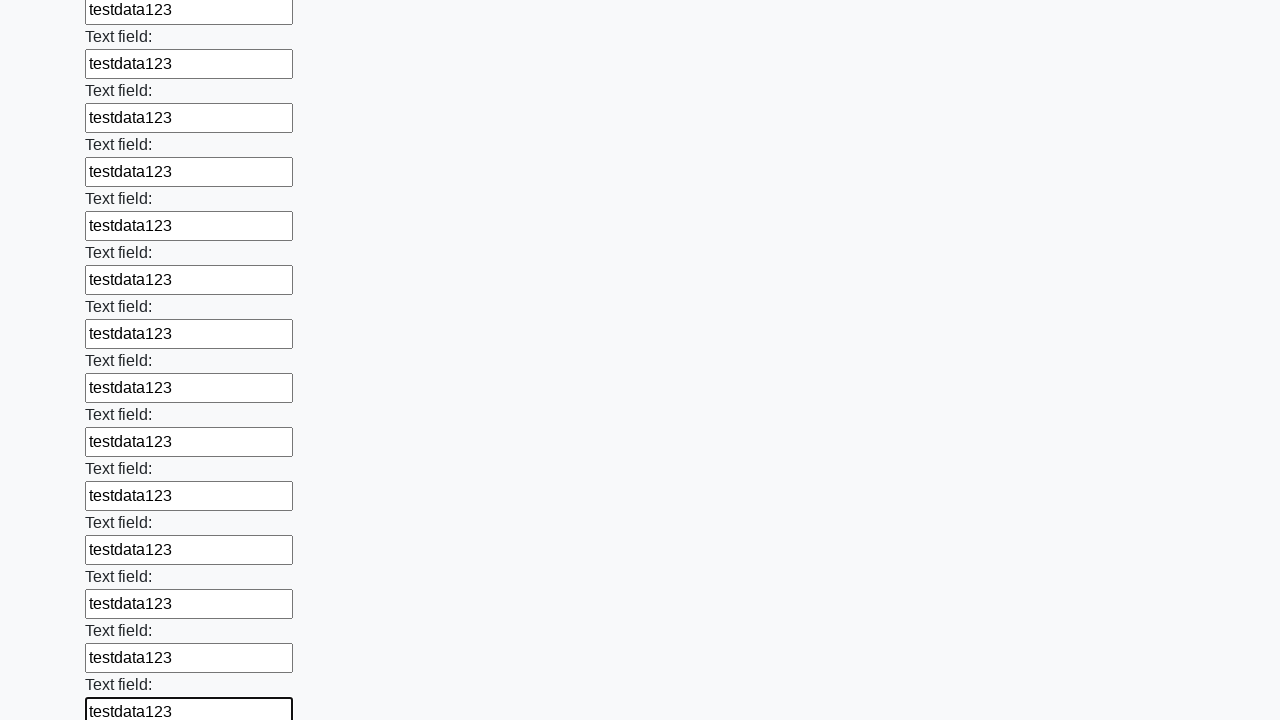

Filled input field with 'testdata123' on input >> nth=79
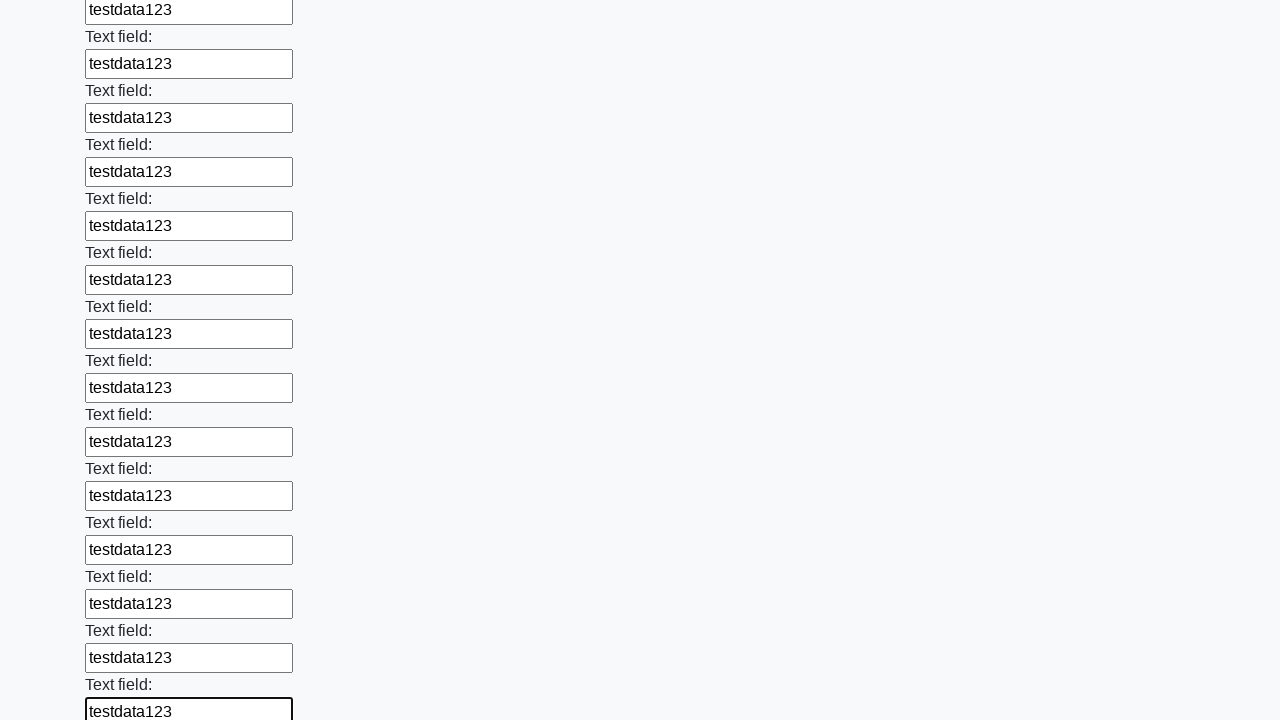

Filled input field with 'testdata123' on input >> nth=80
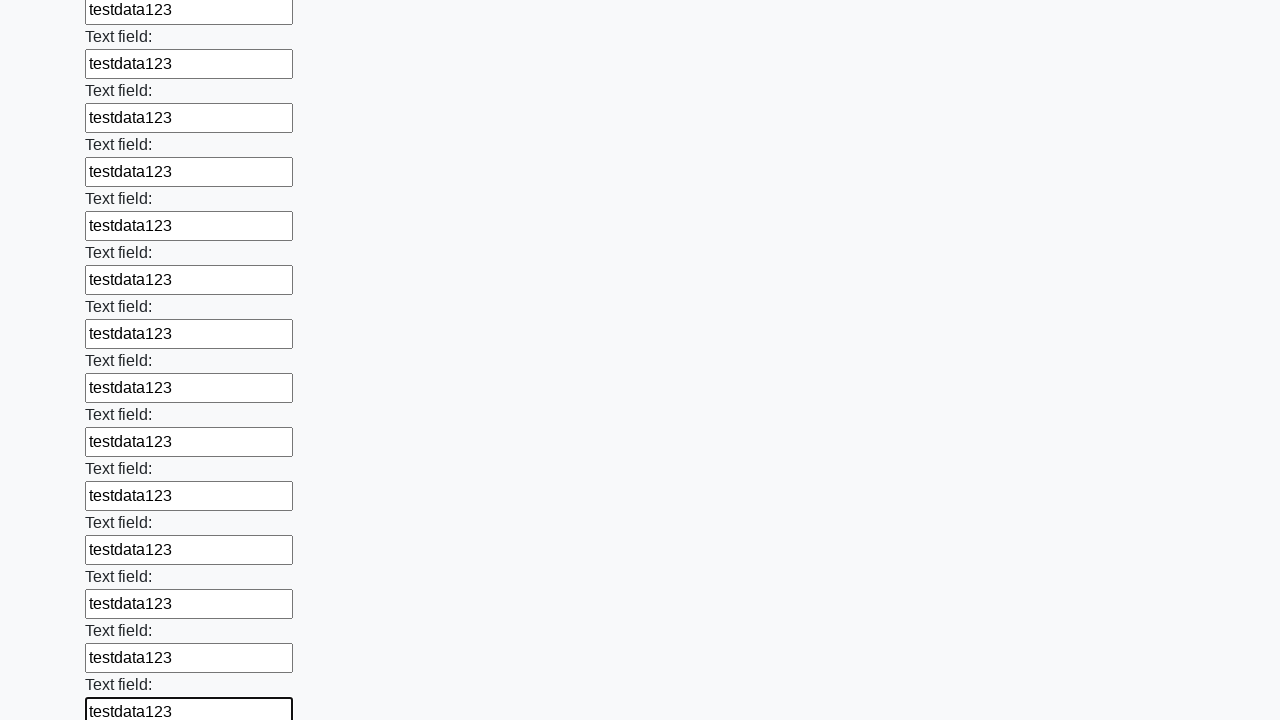

Filled input field with 'testdata123' on input >> nth=81
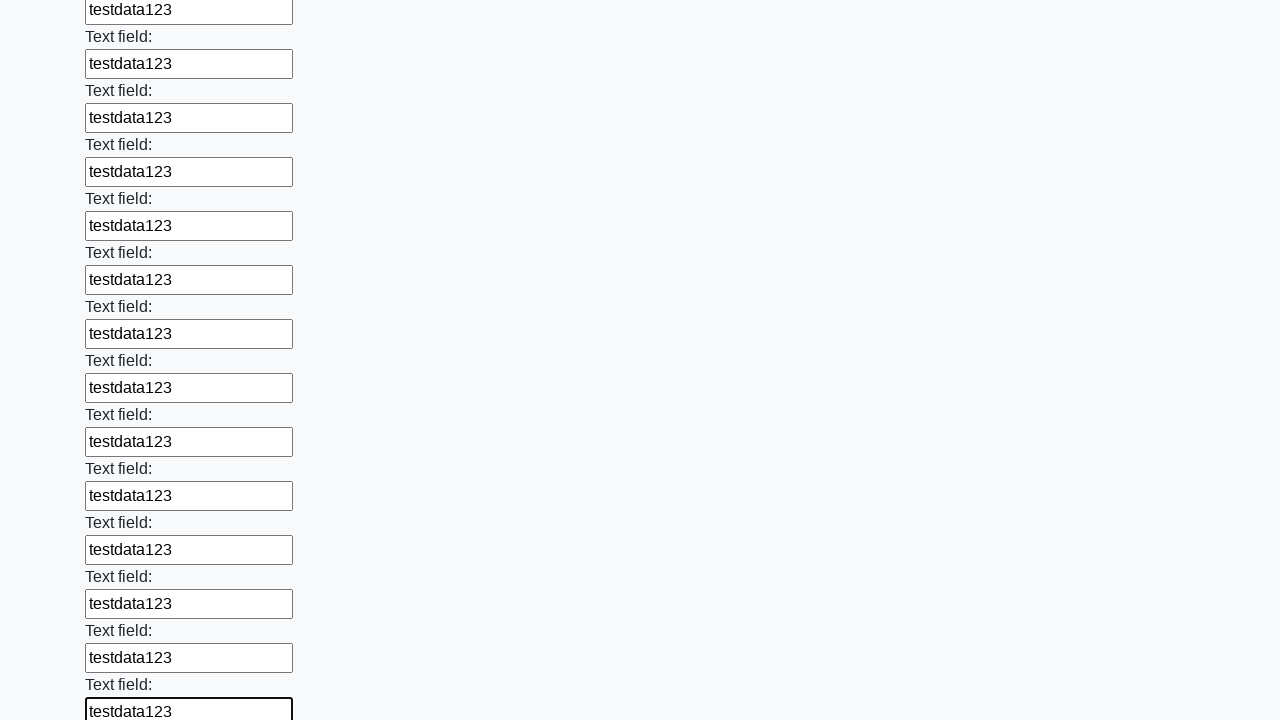

Filled input field with 'testdata123' on input >> nth=82
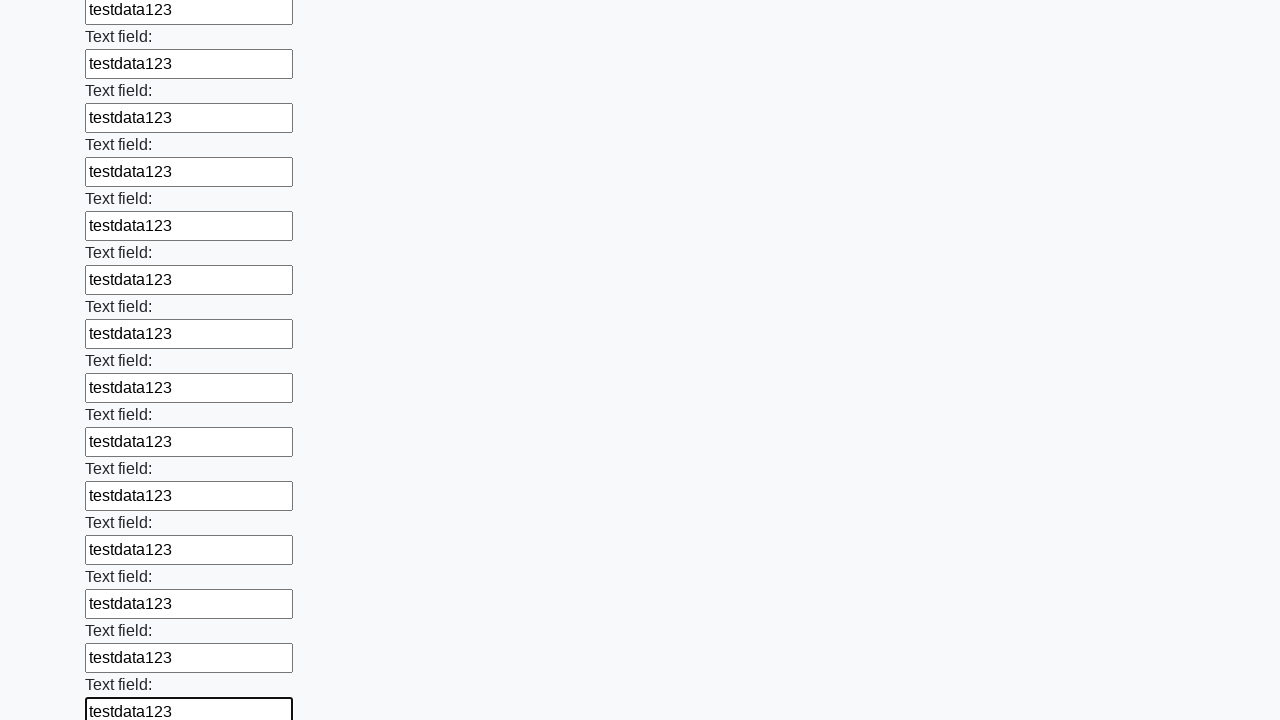

Filled input field with 'testdata123' on input >> nth=83
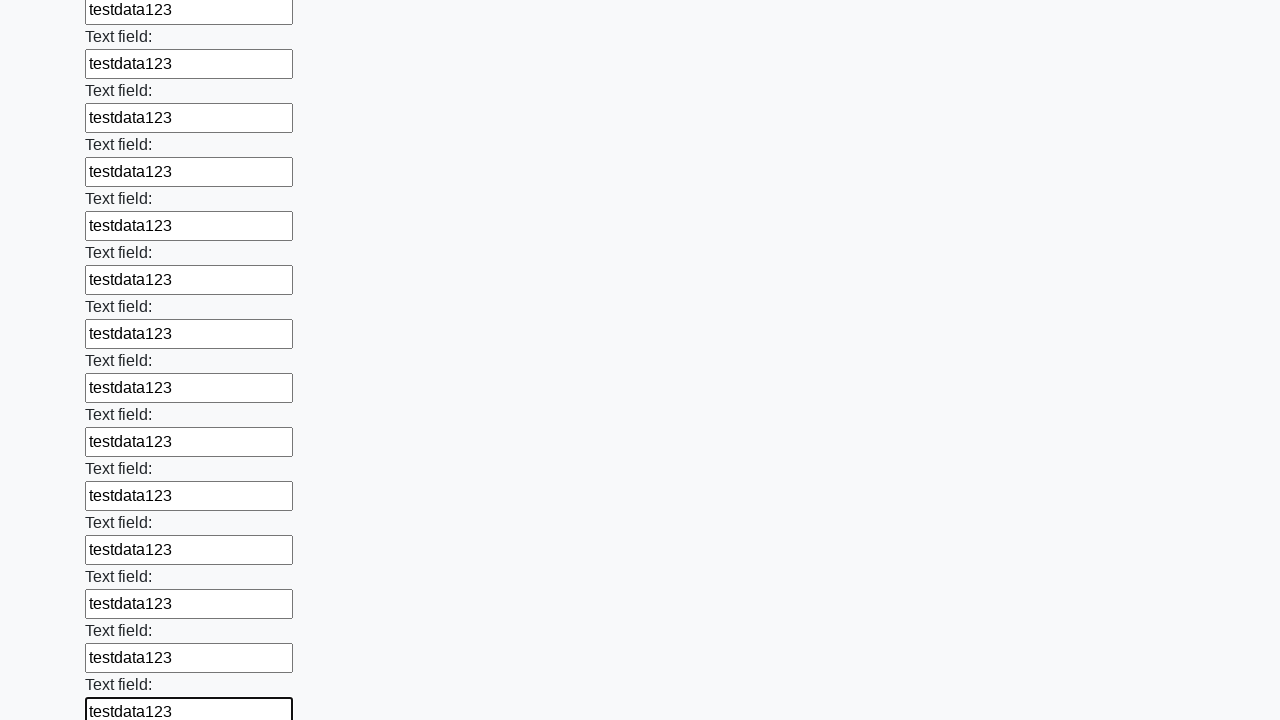

Filled input field with 'testdata123' on input >> nth=84
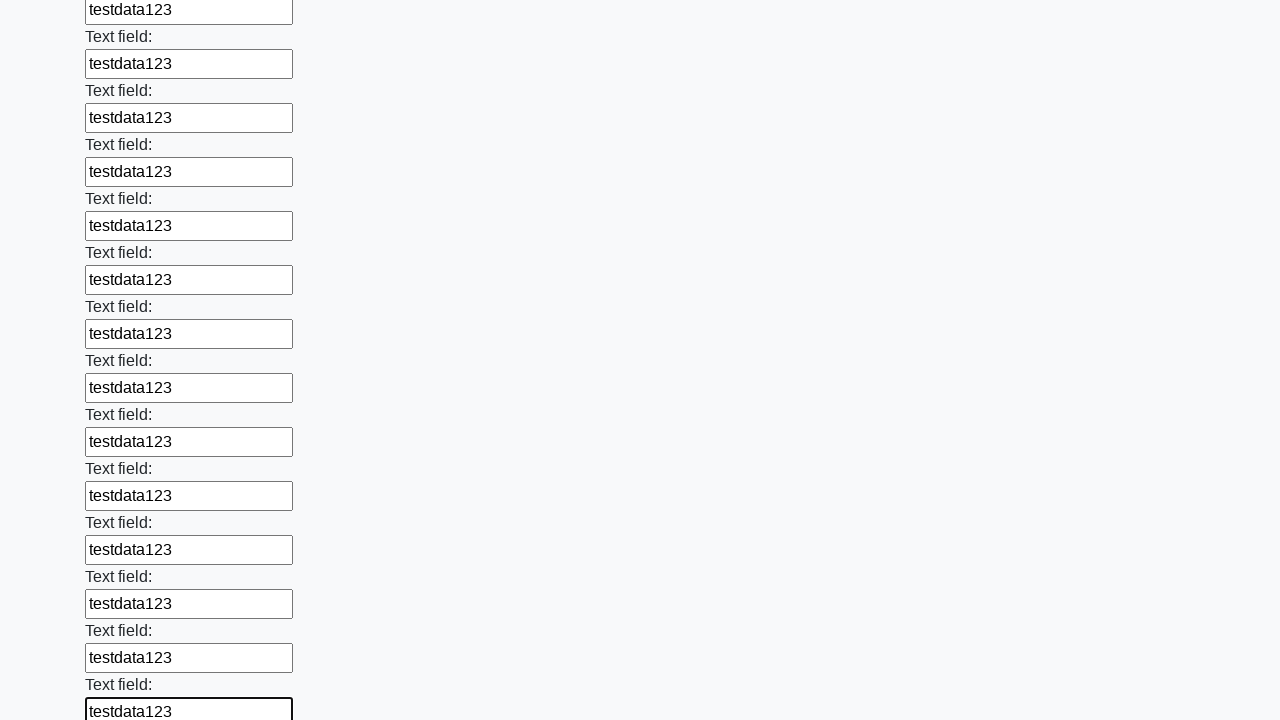

Filled input field with 'testdata123' on input >> nth=85
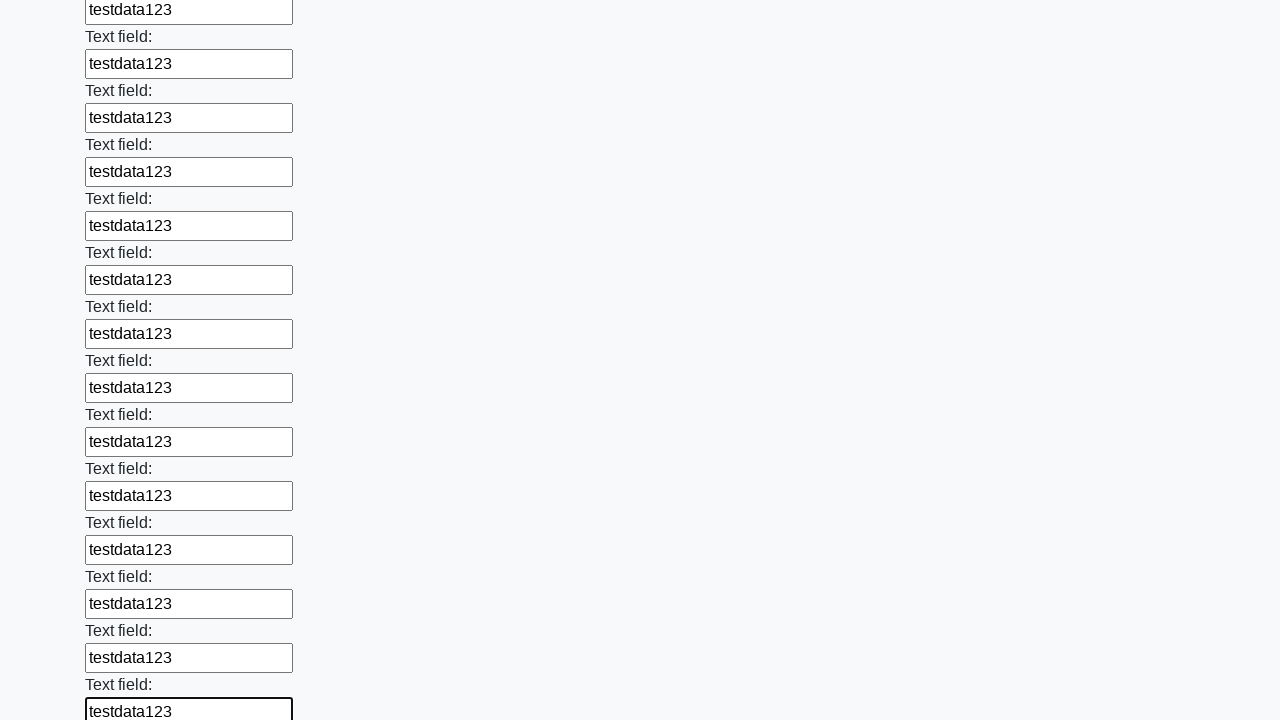

Filled input field with 'testdata123' on input >> nth=86
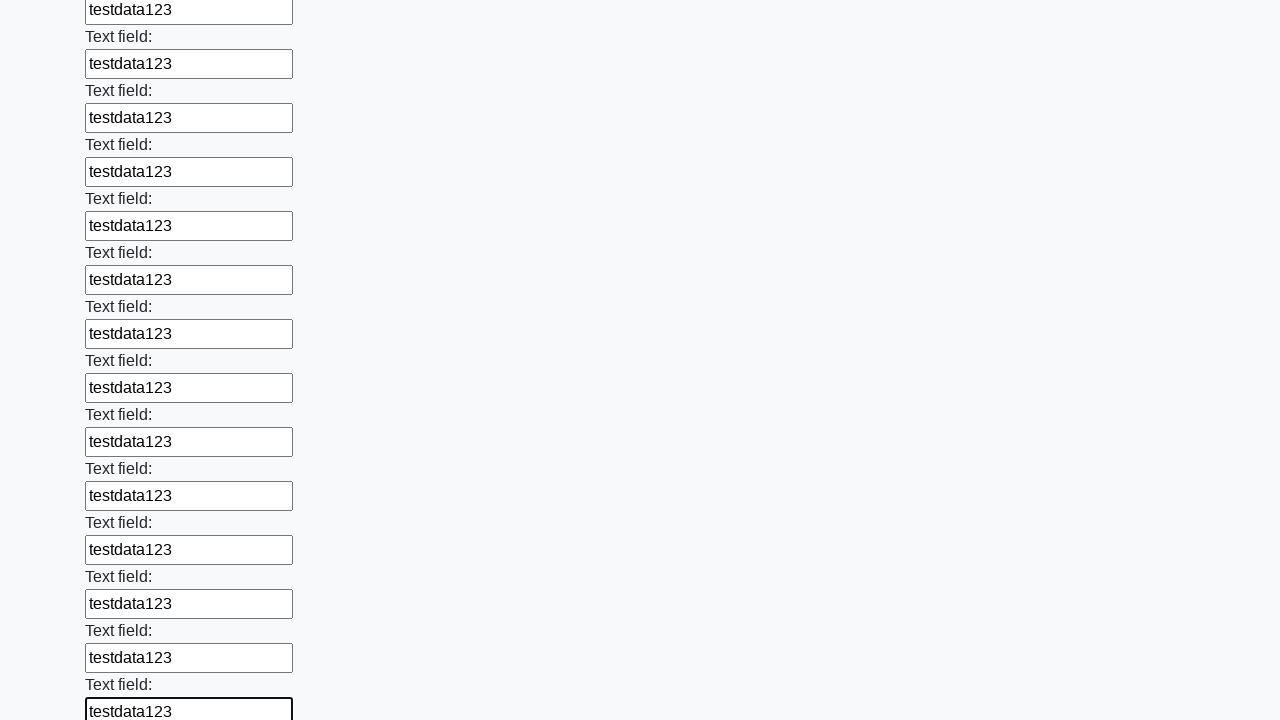

Filled input field with 'testdata123' on input >> nth=87
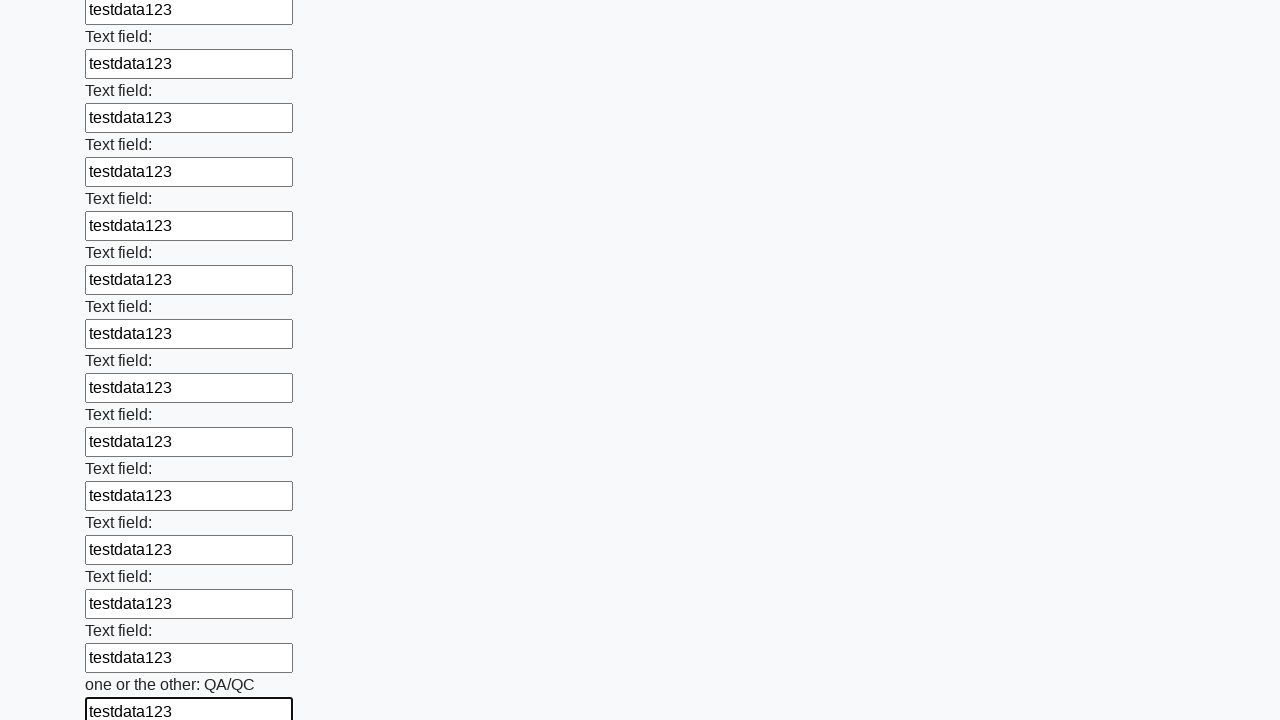

Filled input field with 'testdata123' on input >> nth=88
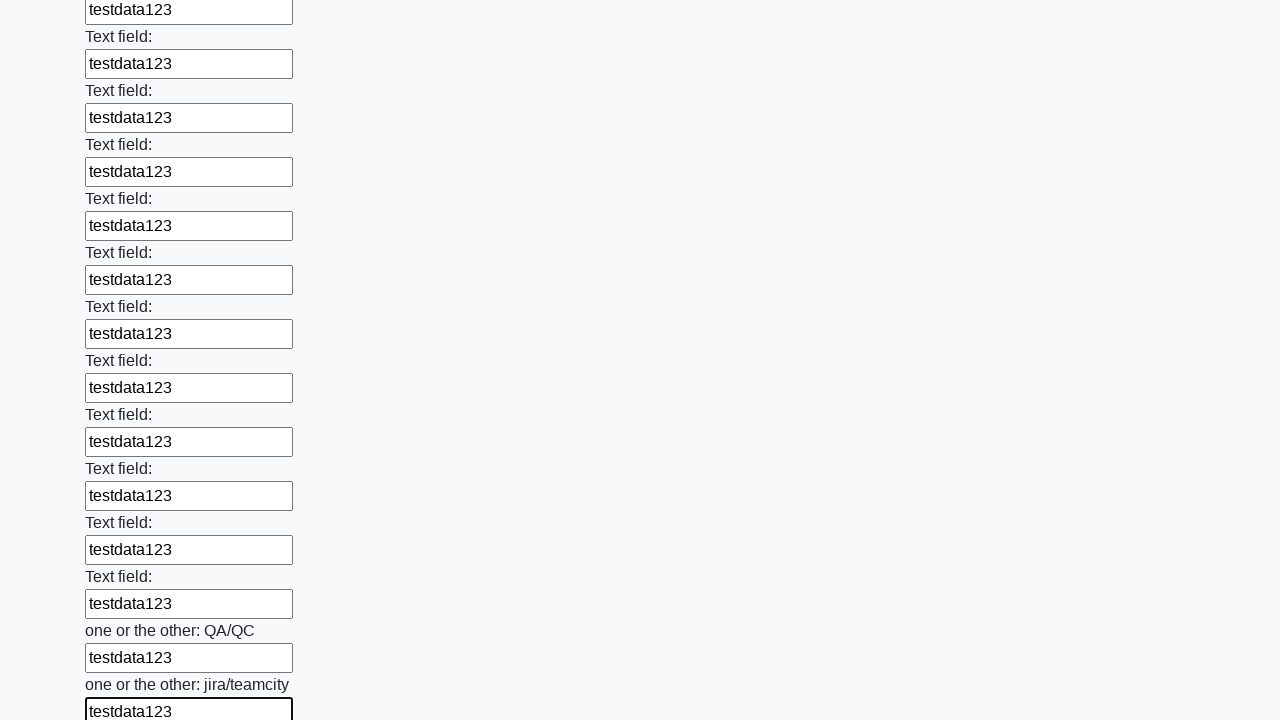

Filled input field with 'testdata123' on input >> nth=89
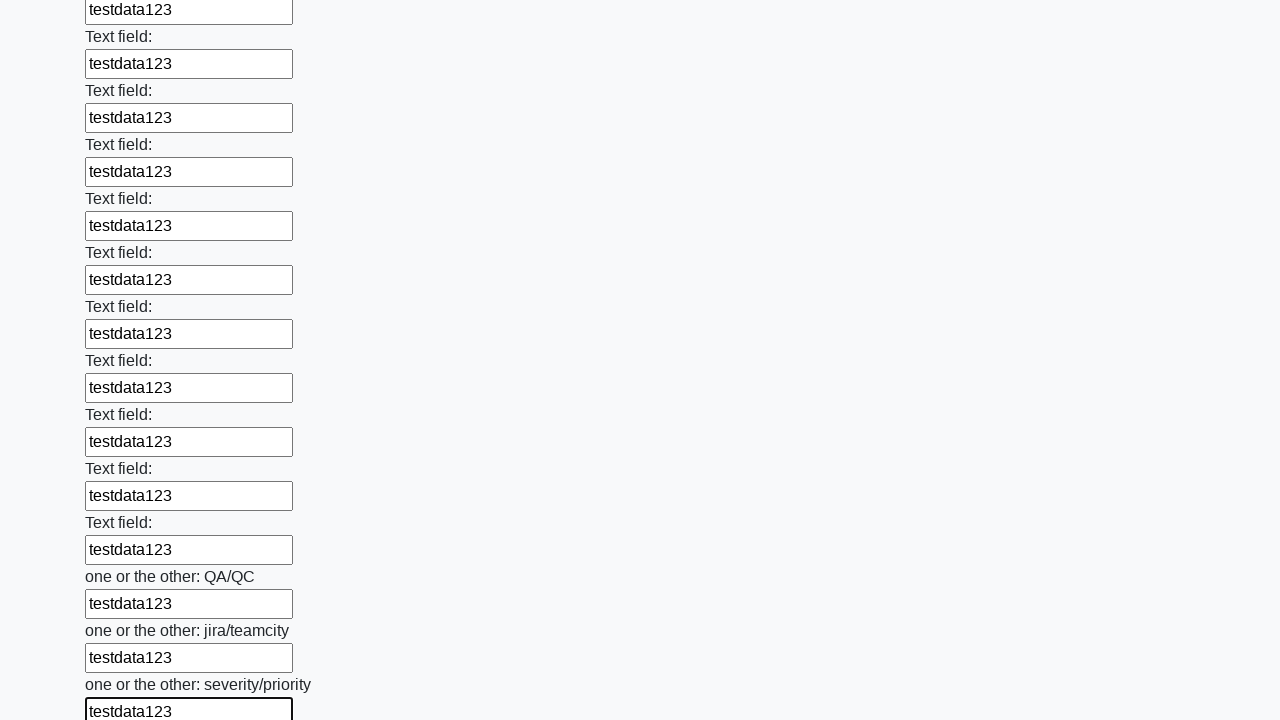

Filled input field with 'testdata123' on input >> nth=90
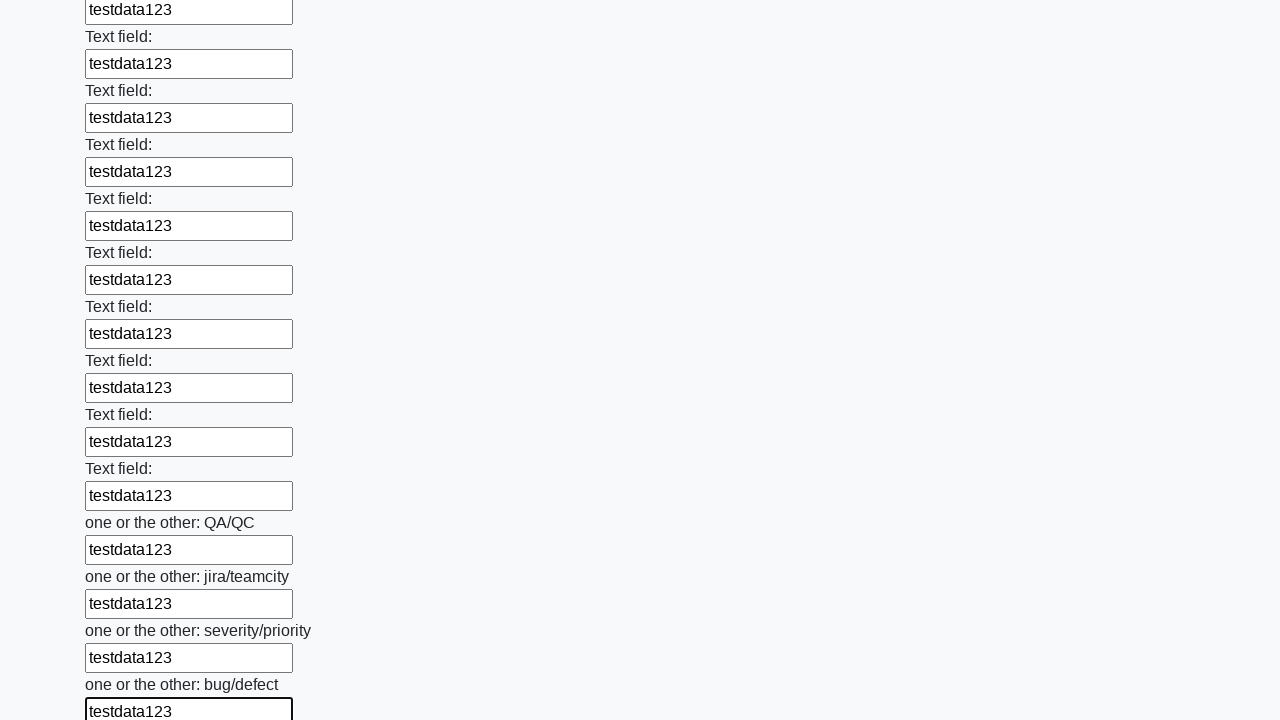

Filled input field with 'testdata123' on input >> nth=91
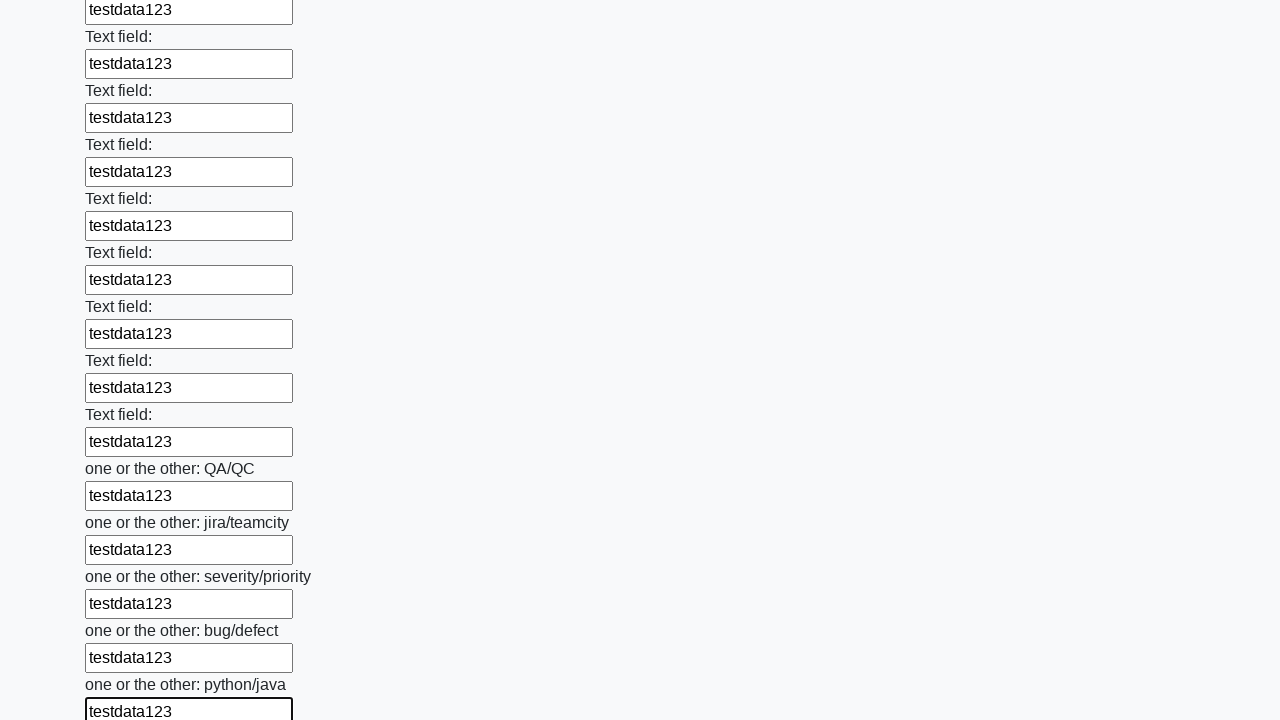

Filled input field with 'testdata123' on input >> nth=92
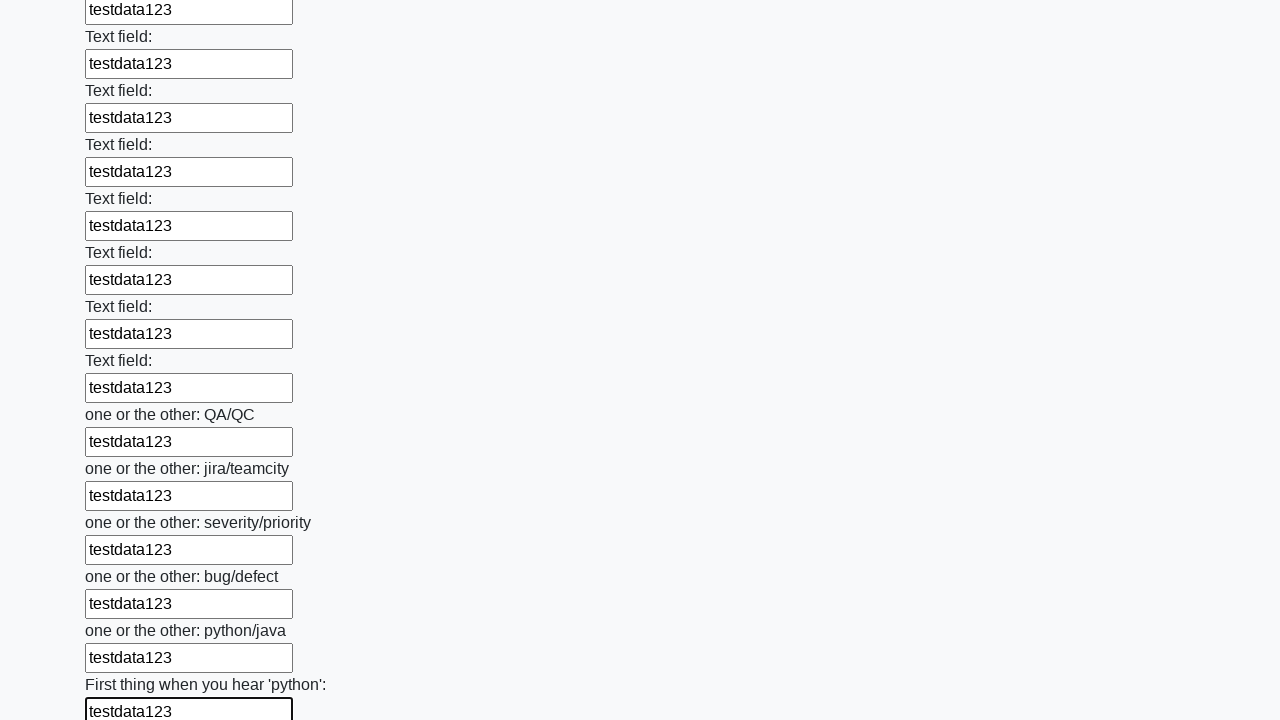

Filled input field with 'testdata123' on input >> nth=93
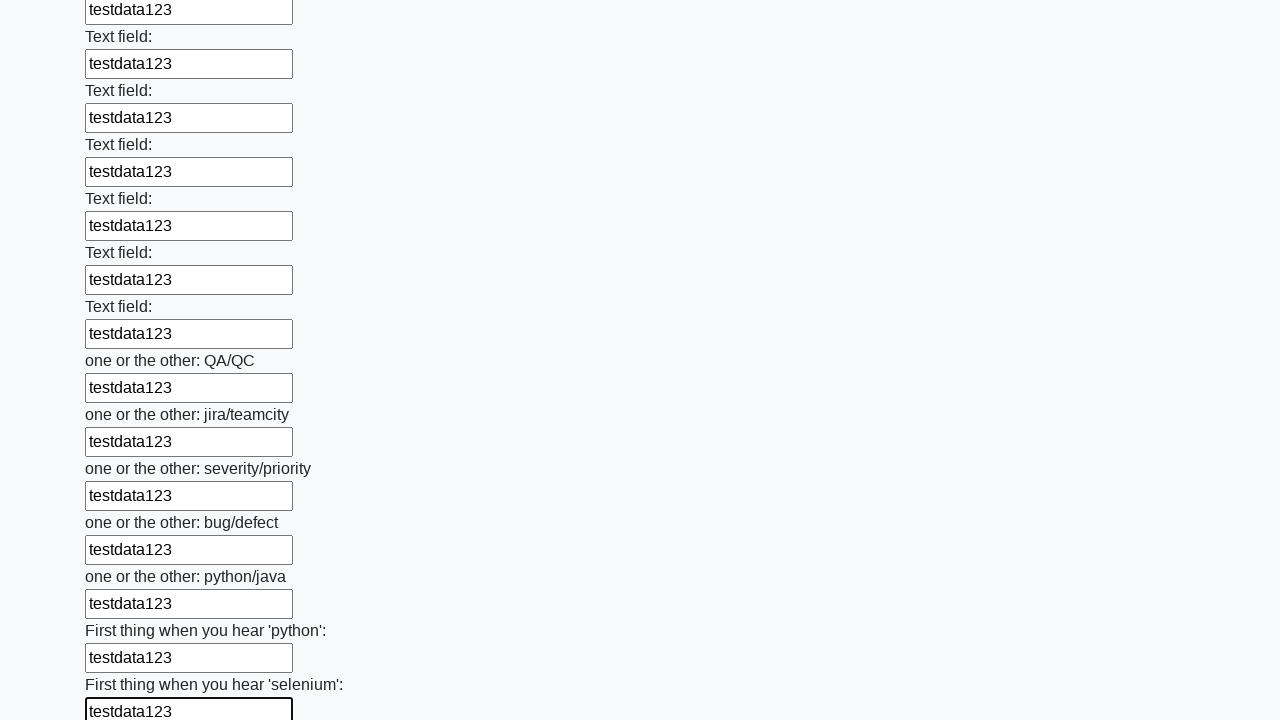

Filled input field with 'testdata123' on input >> nth=94
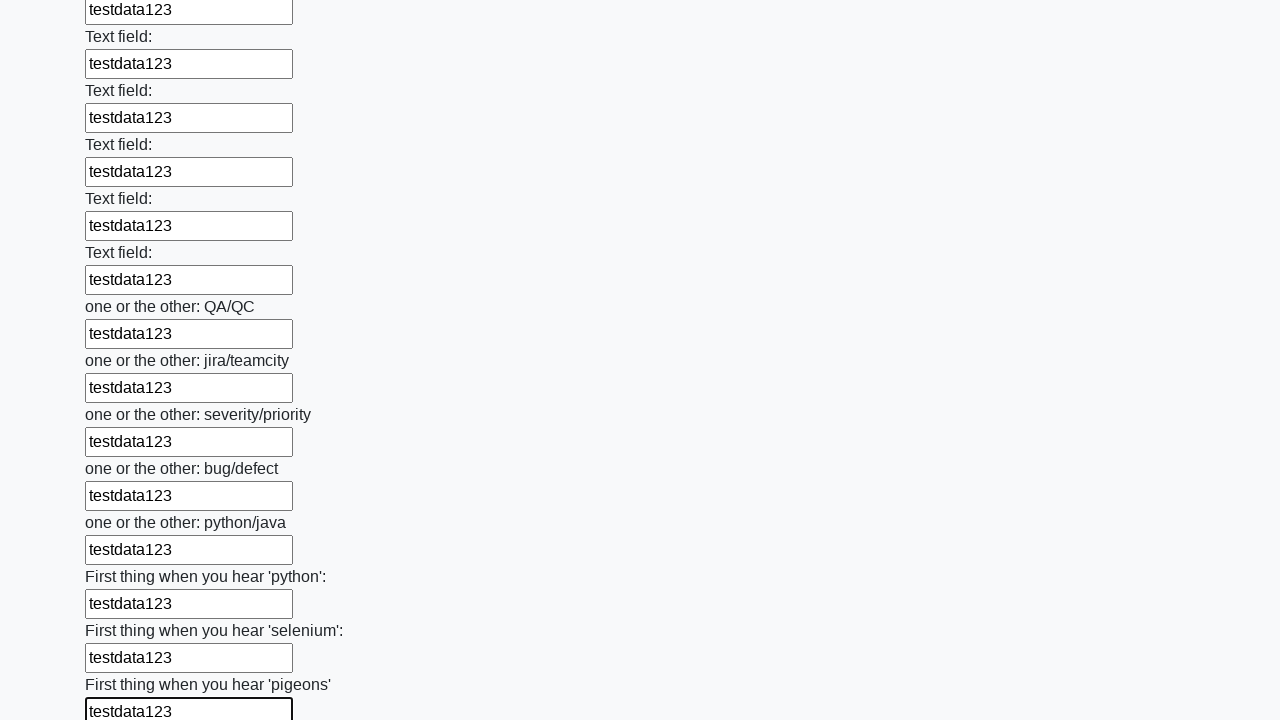

Filled input field with 'testdata123' on input >> nth=95
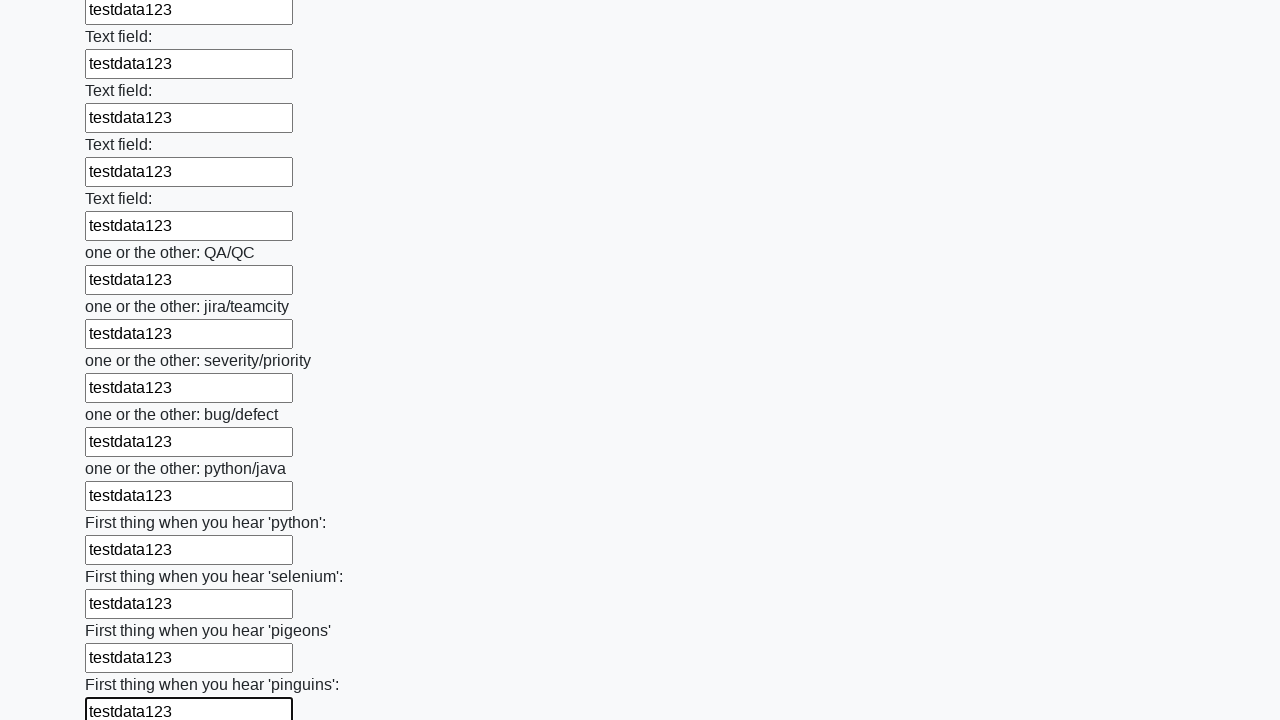

Filled input field with 'testdata123' on input >> nth=96
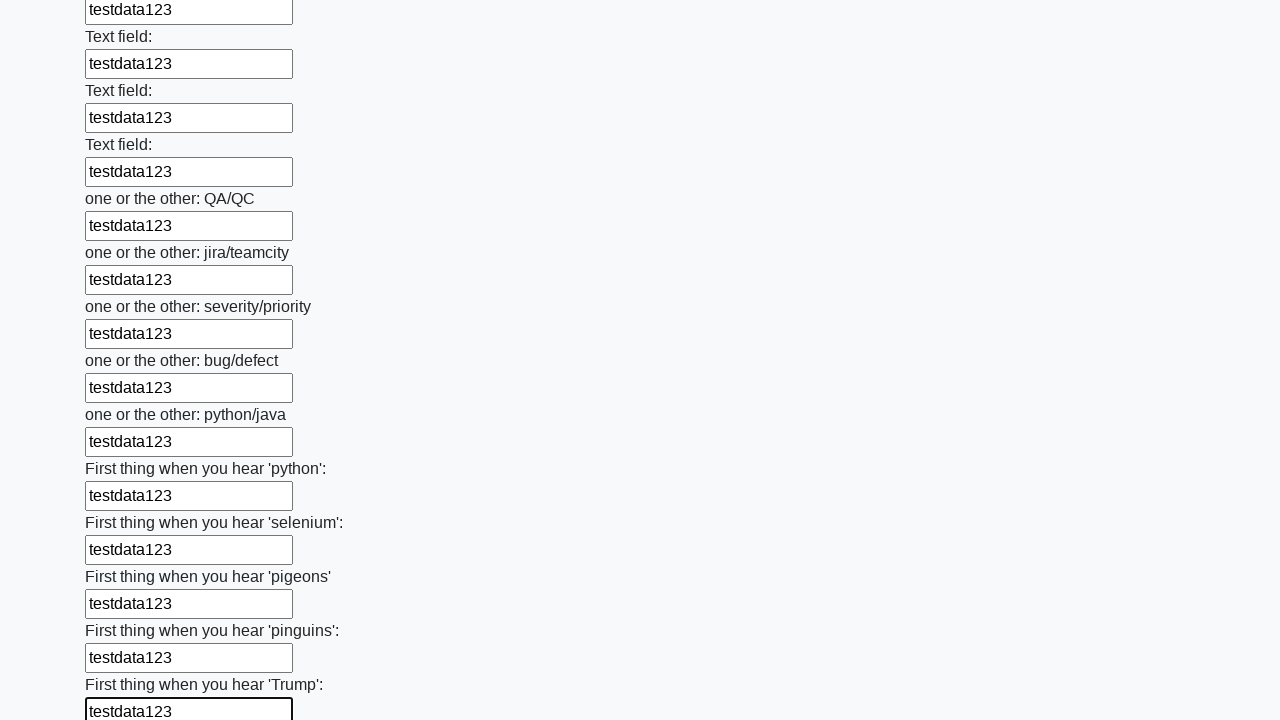

Filled input field with 'testdata123' on input >> nth=97
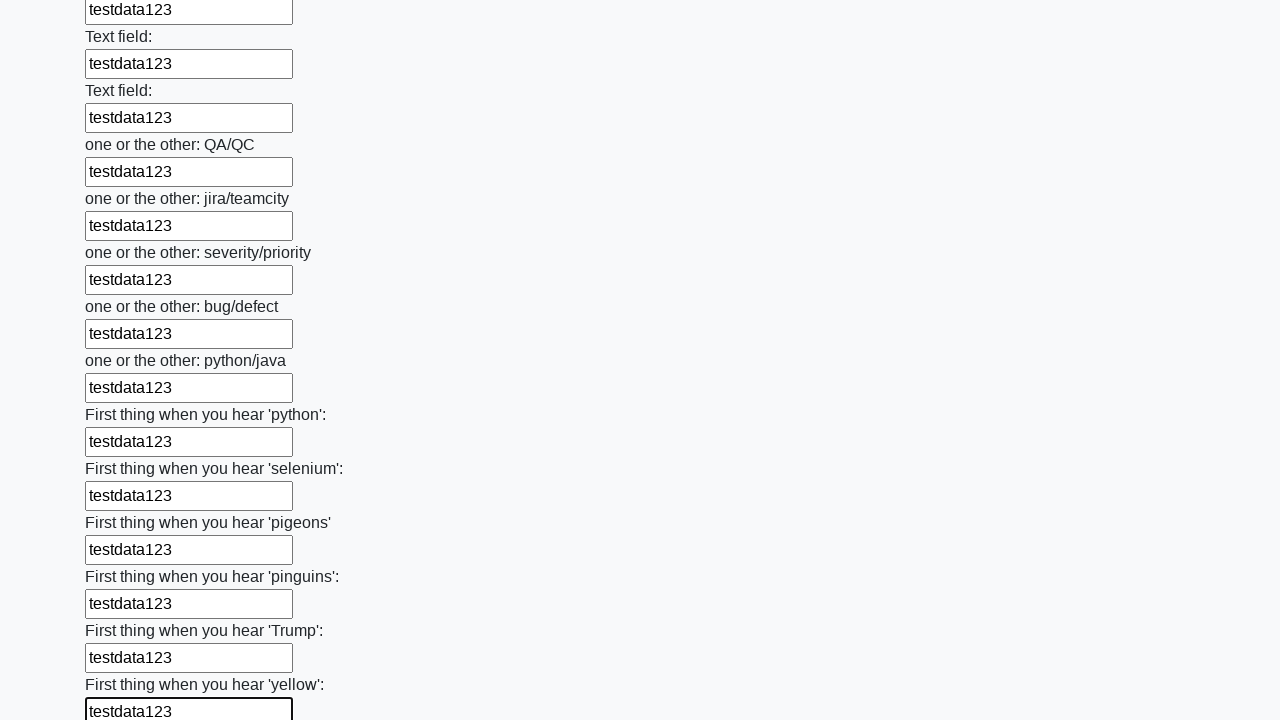

Filled input field with 'testdata123' on input >> nth=98
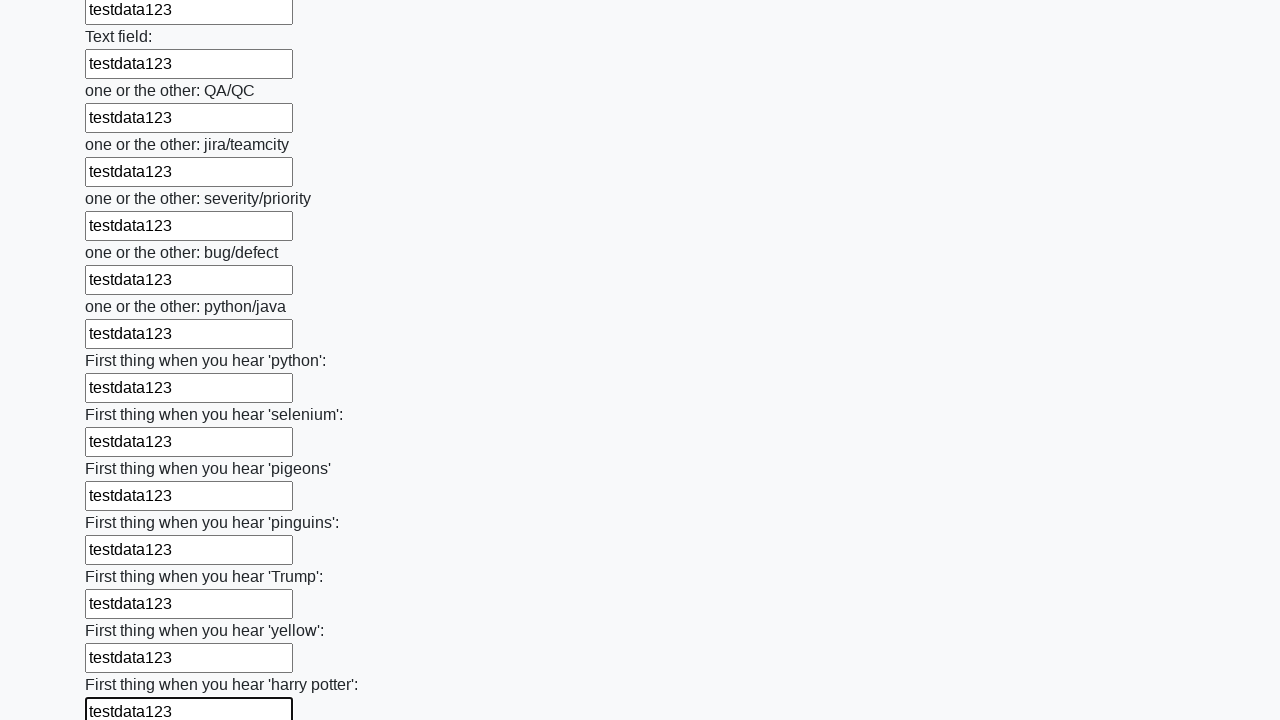

Filled input field with 'testdata123' on input >> nth=99
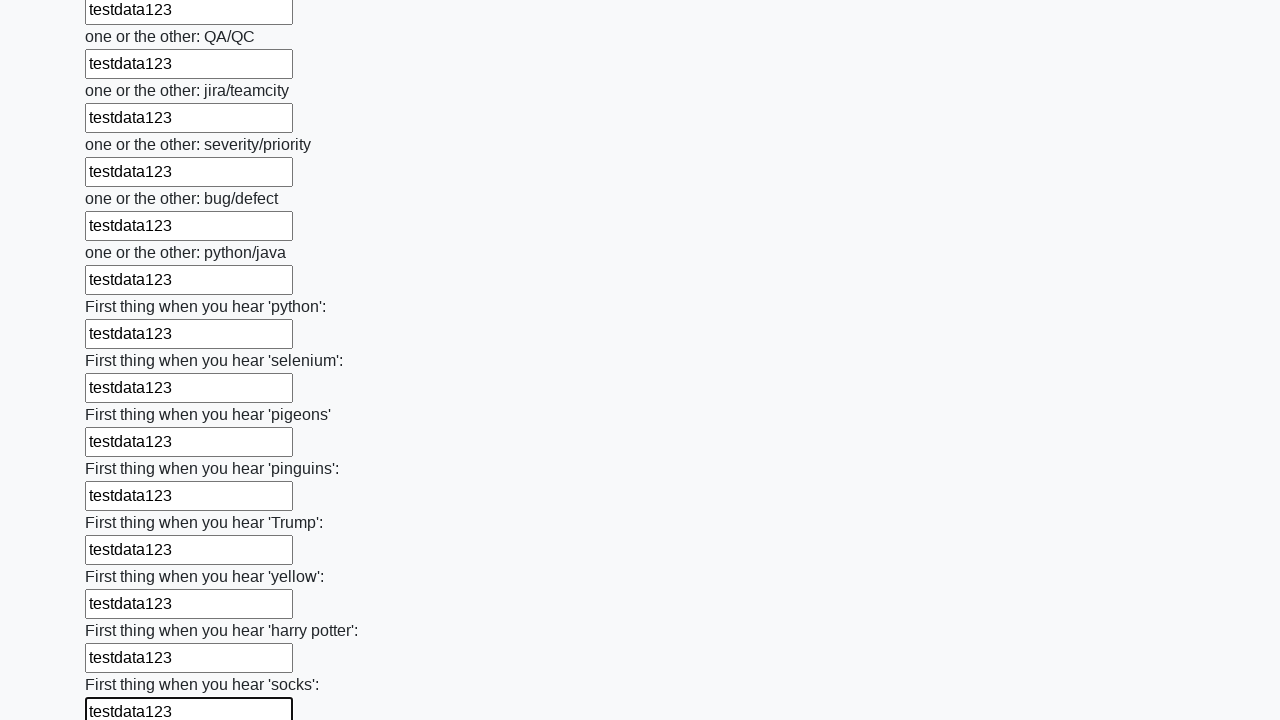

Clicked the submit button to submit the form at (123, 611) on button.btn
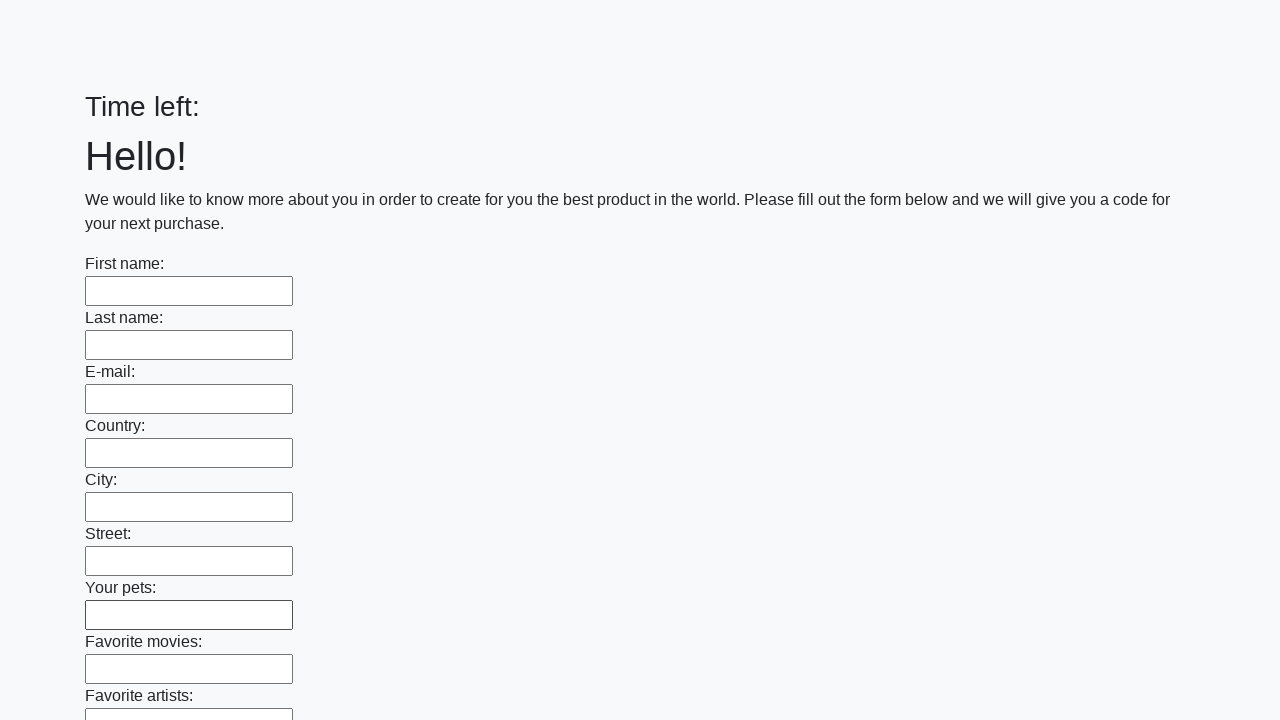

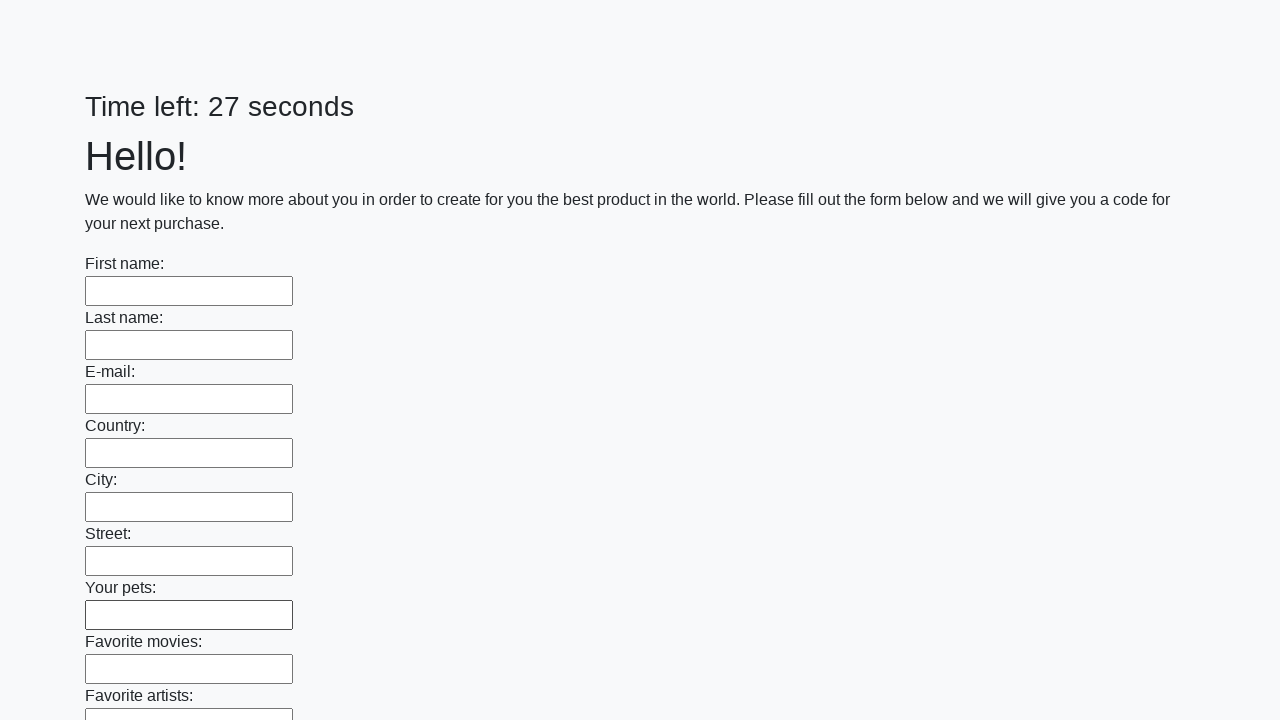